Tests paginated data grid navigation by iterating through multiple pages and clicking on a specific row containing "Brown Purse" in the grid.

Starting URL: https://leafground.com/grid.xhtml

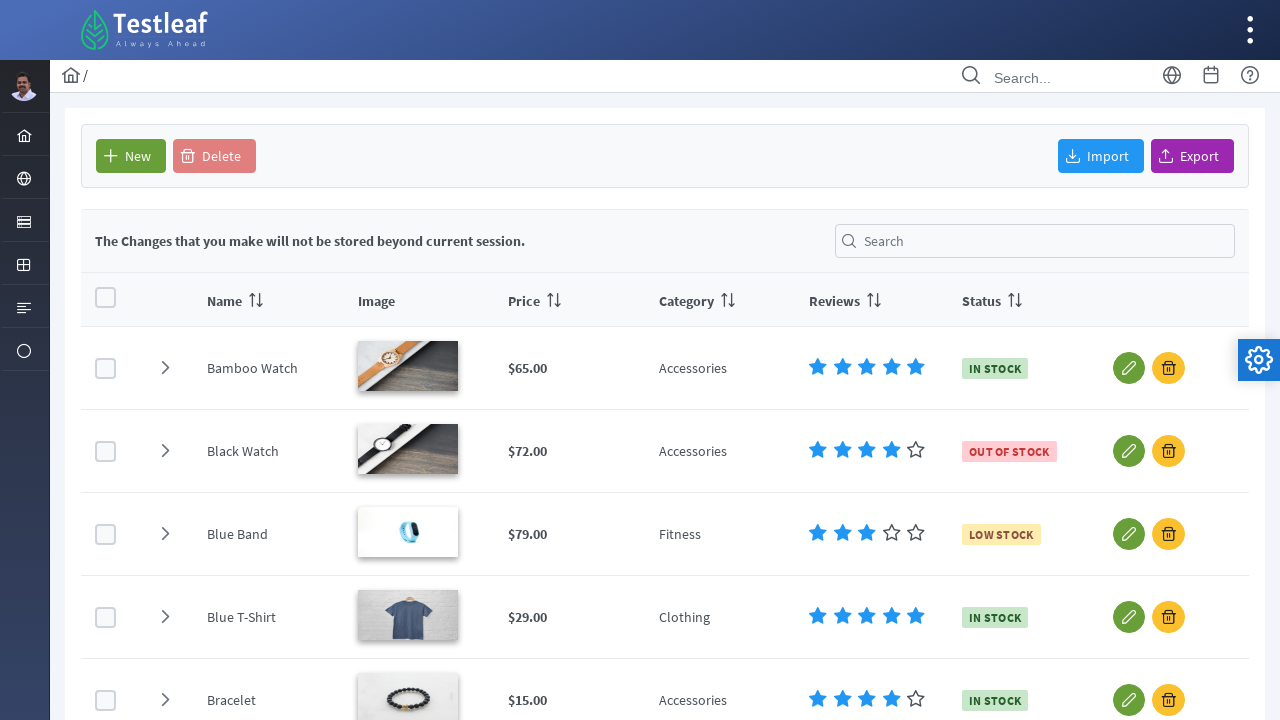

Set viewport size to 1920x1080
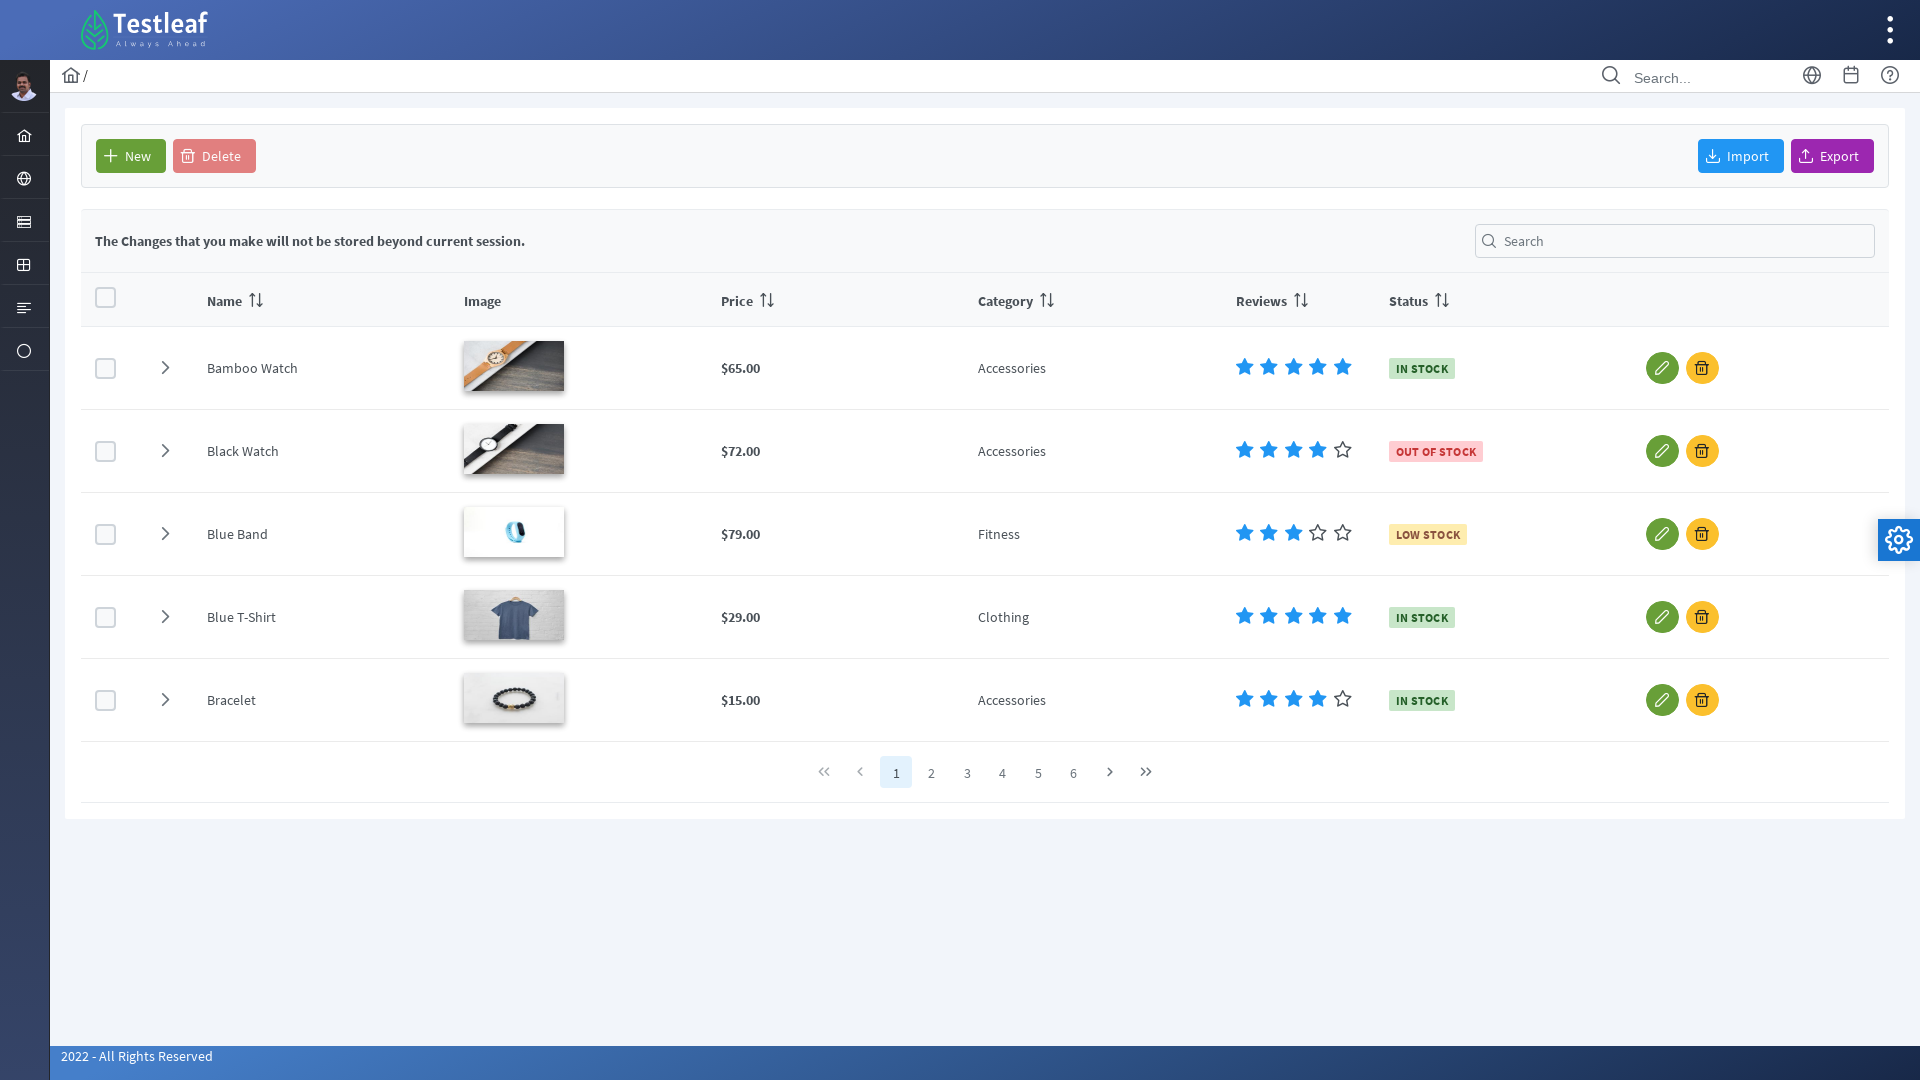

Located pagination buttons
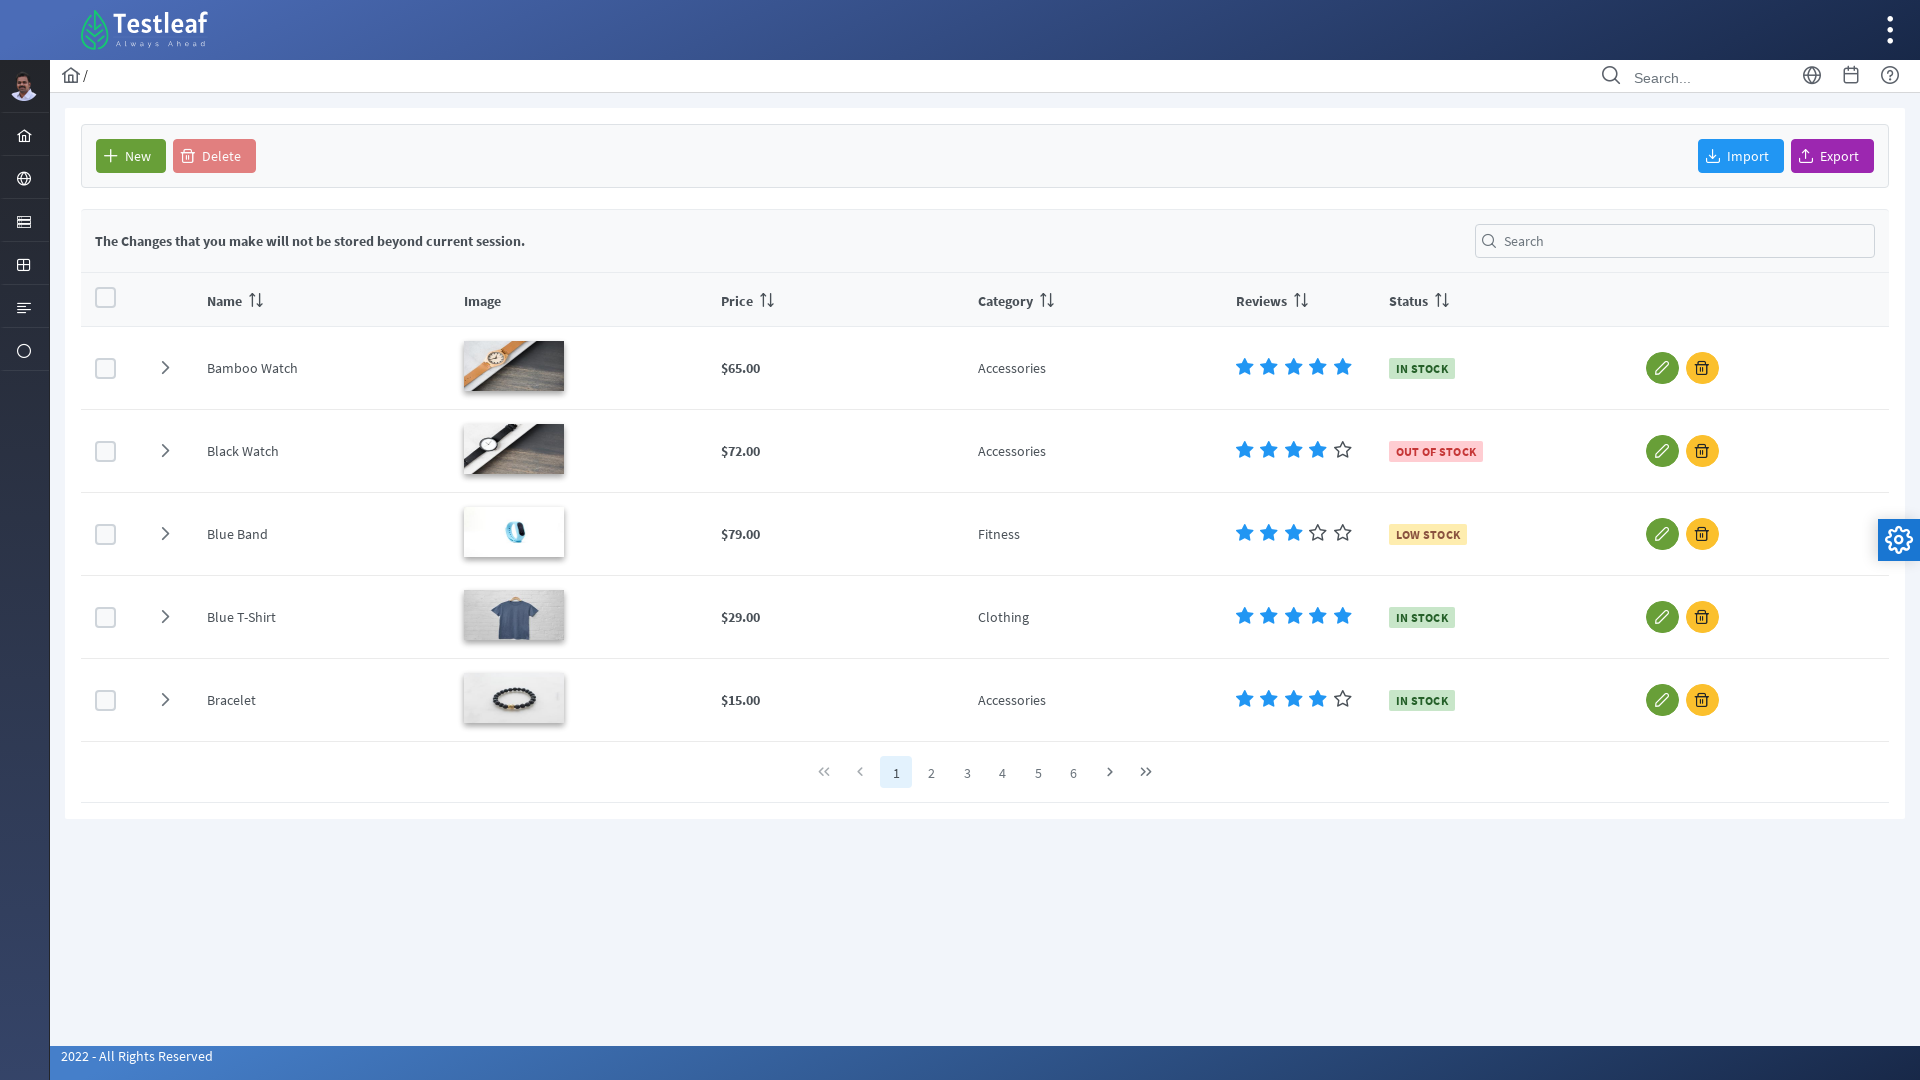

Found 6 pagination pages
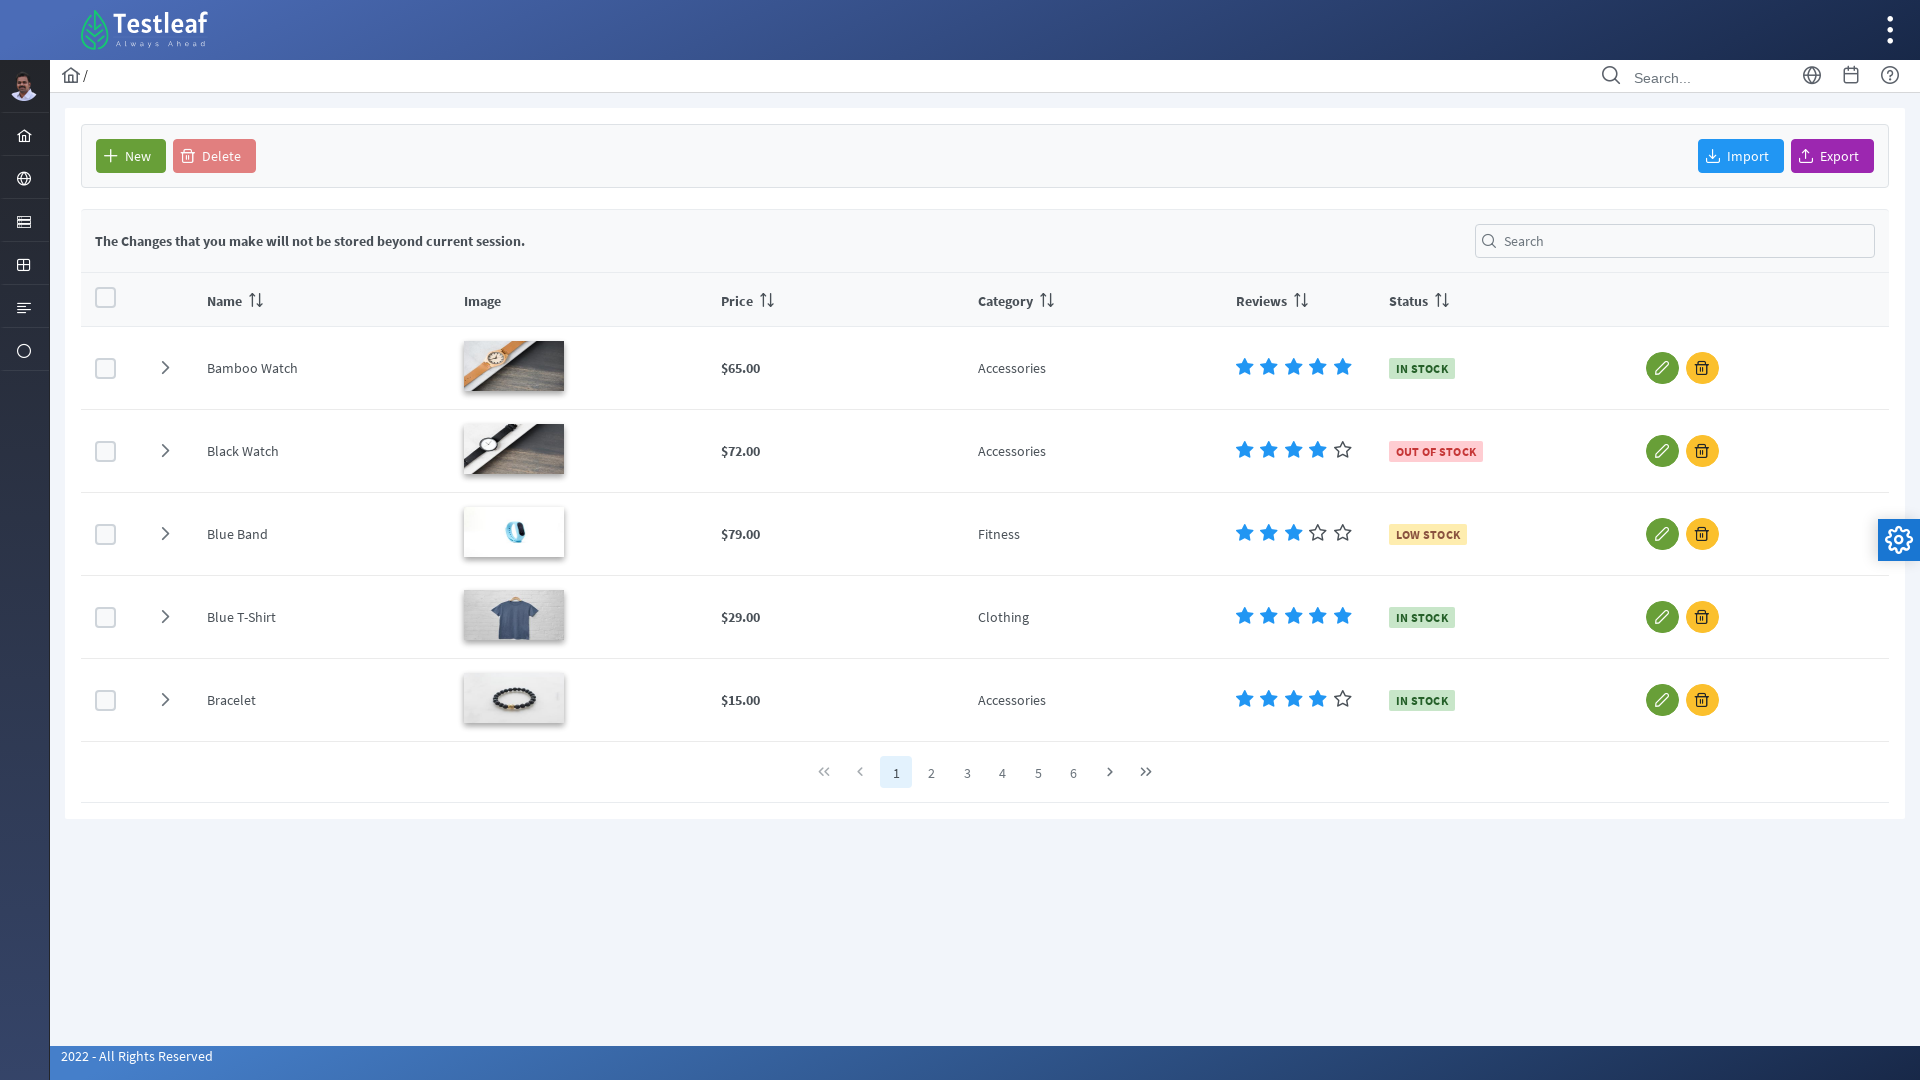

Scrolled to bottom of page 1
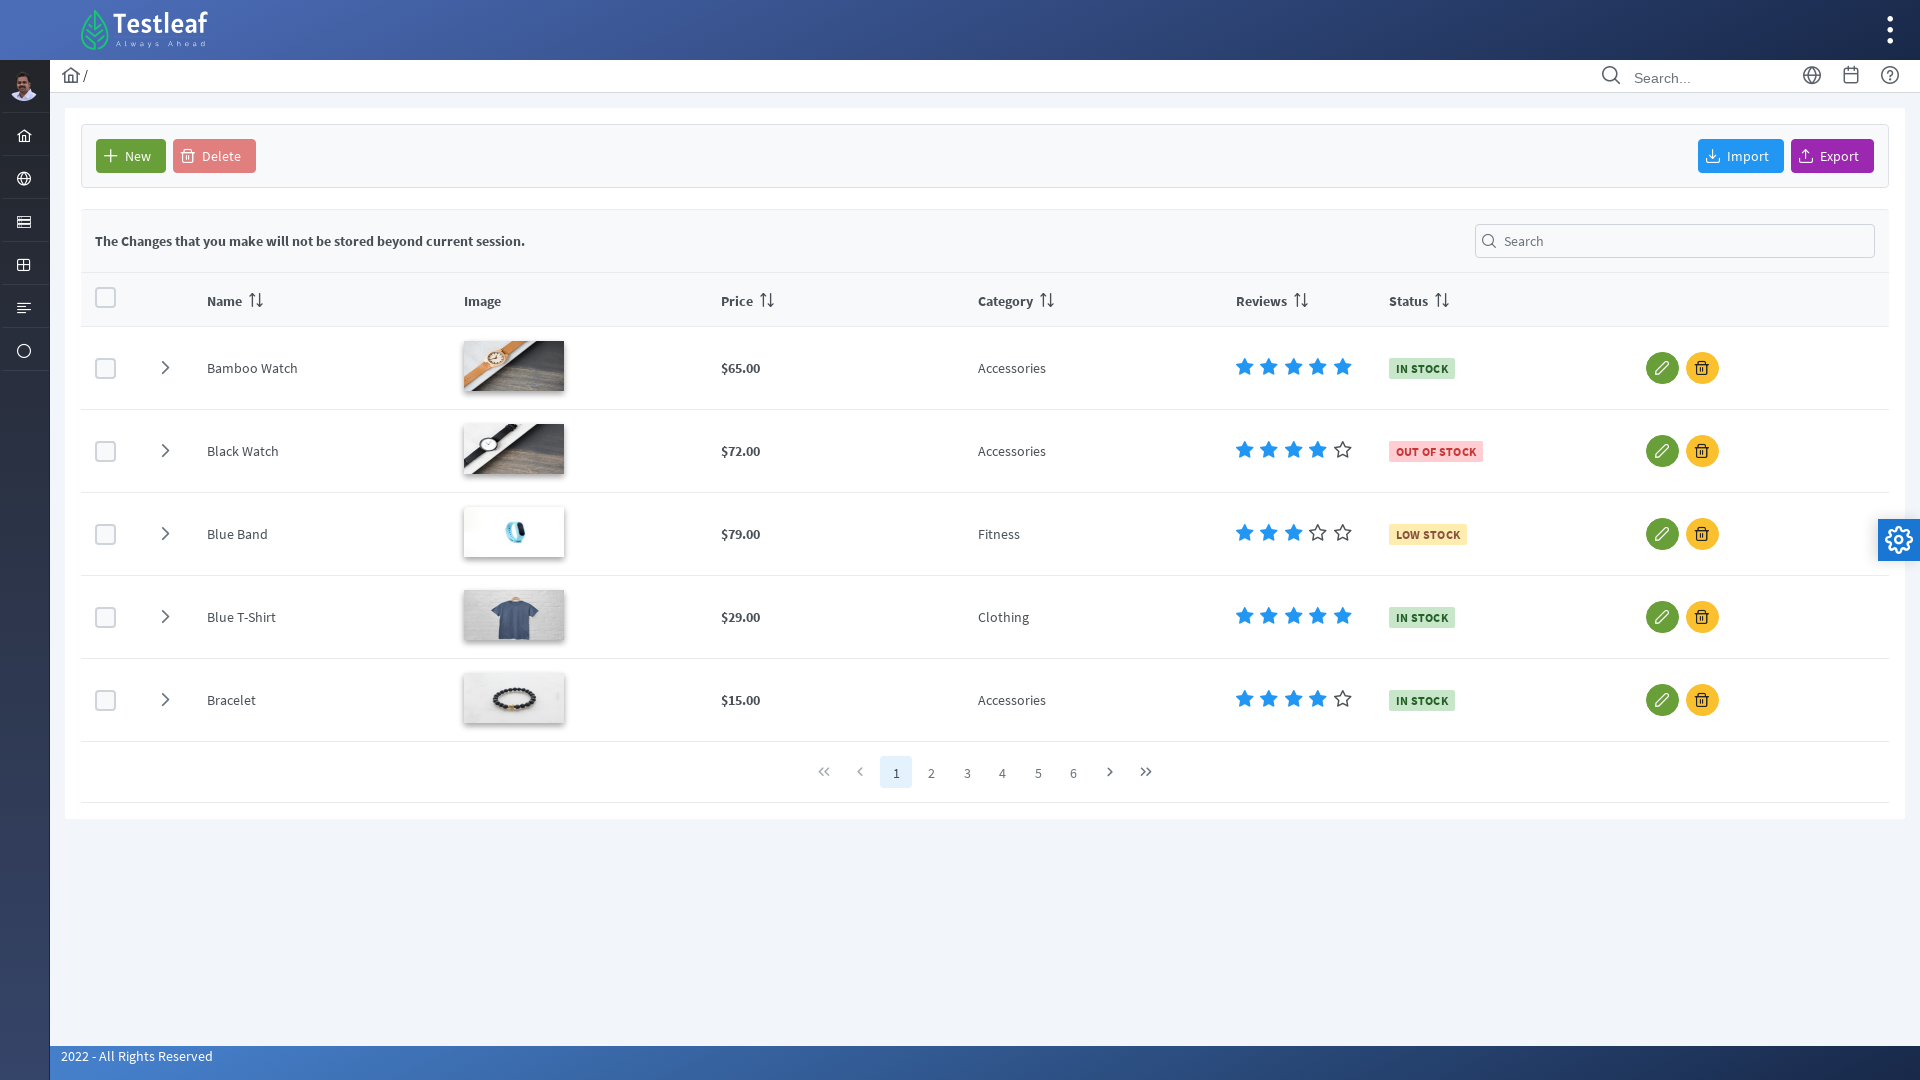

Clicked on page 1 button at (896, 772) on //*[contains(@class,'ui-paginator-page')]//a[1]
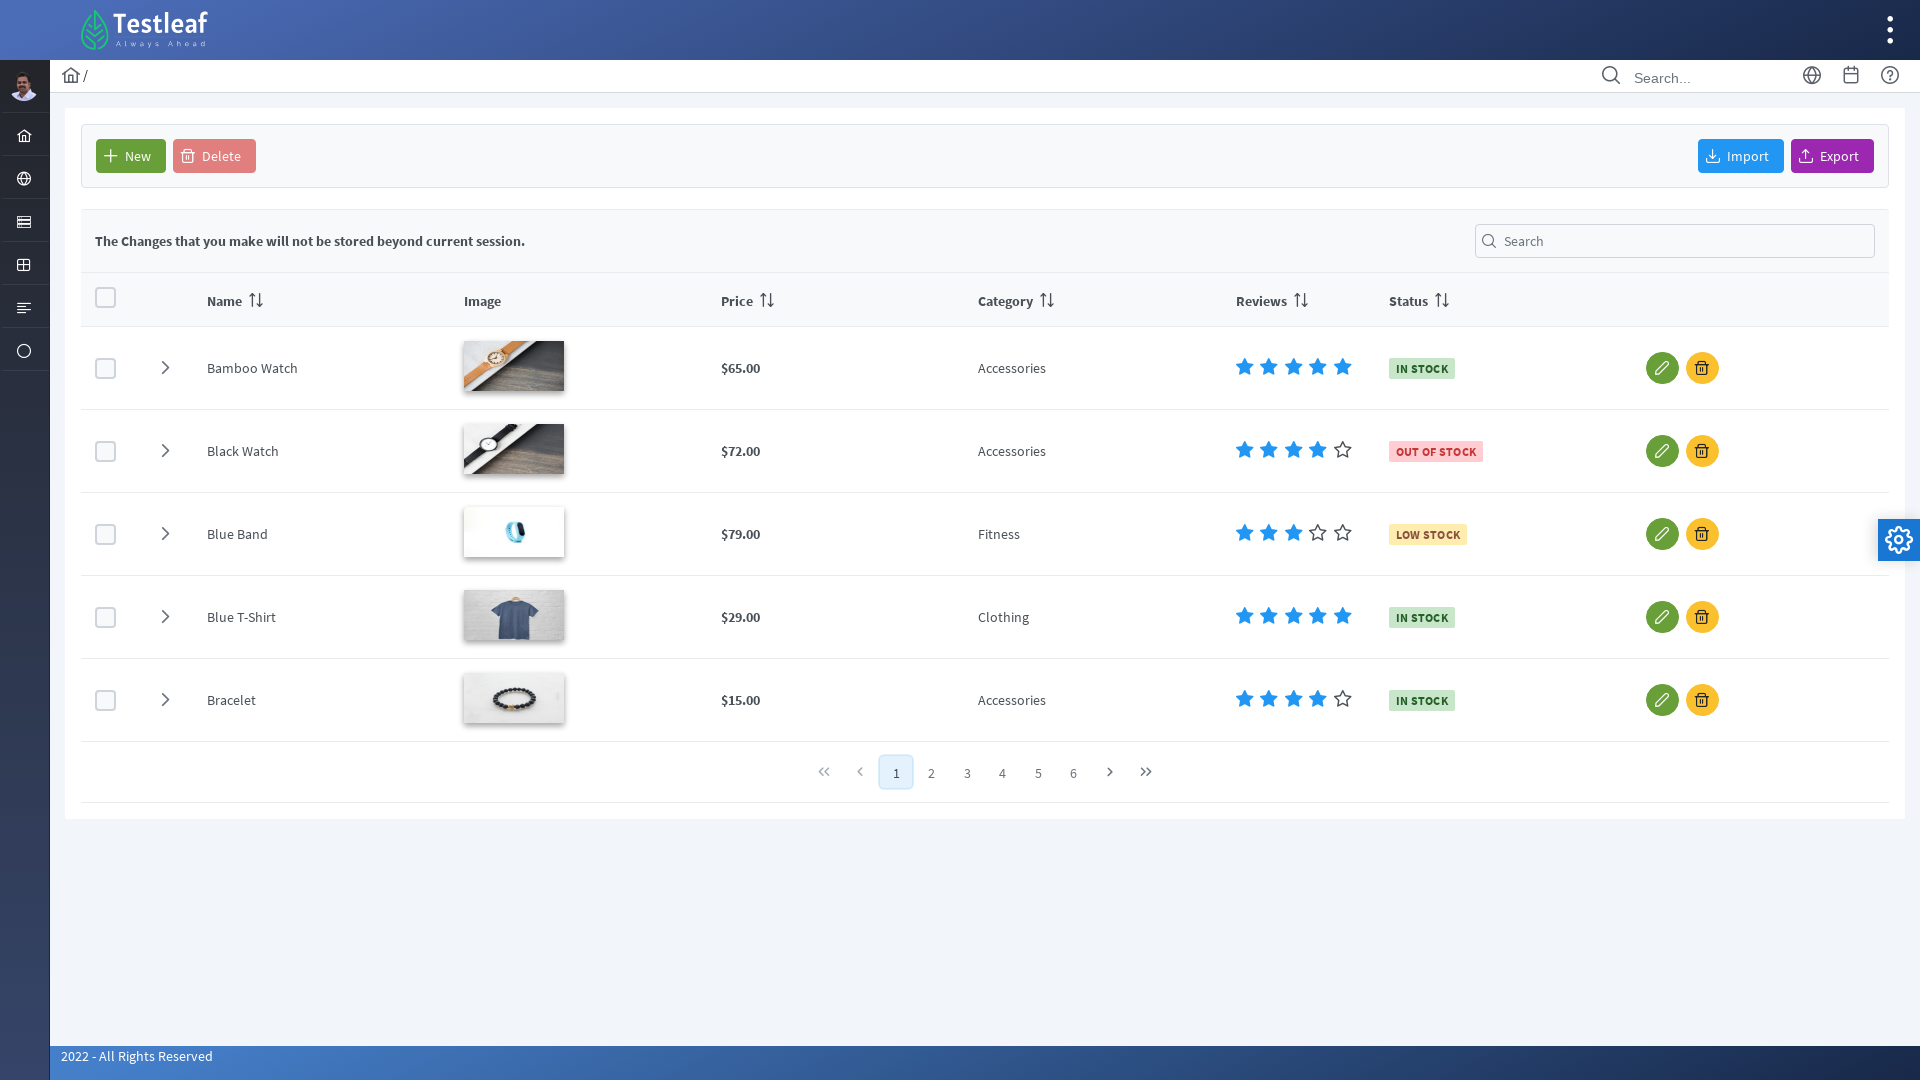

Waited 2 seconds for page content to load
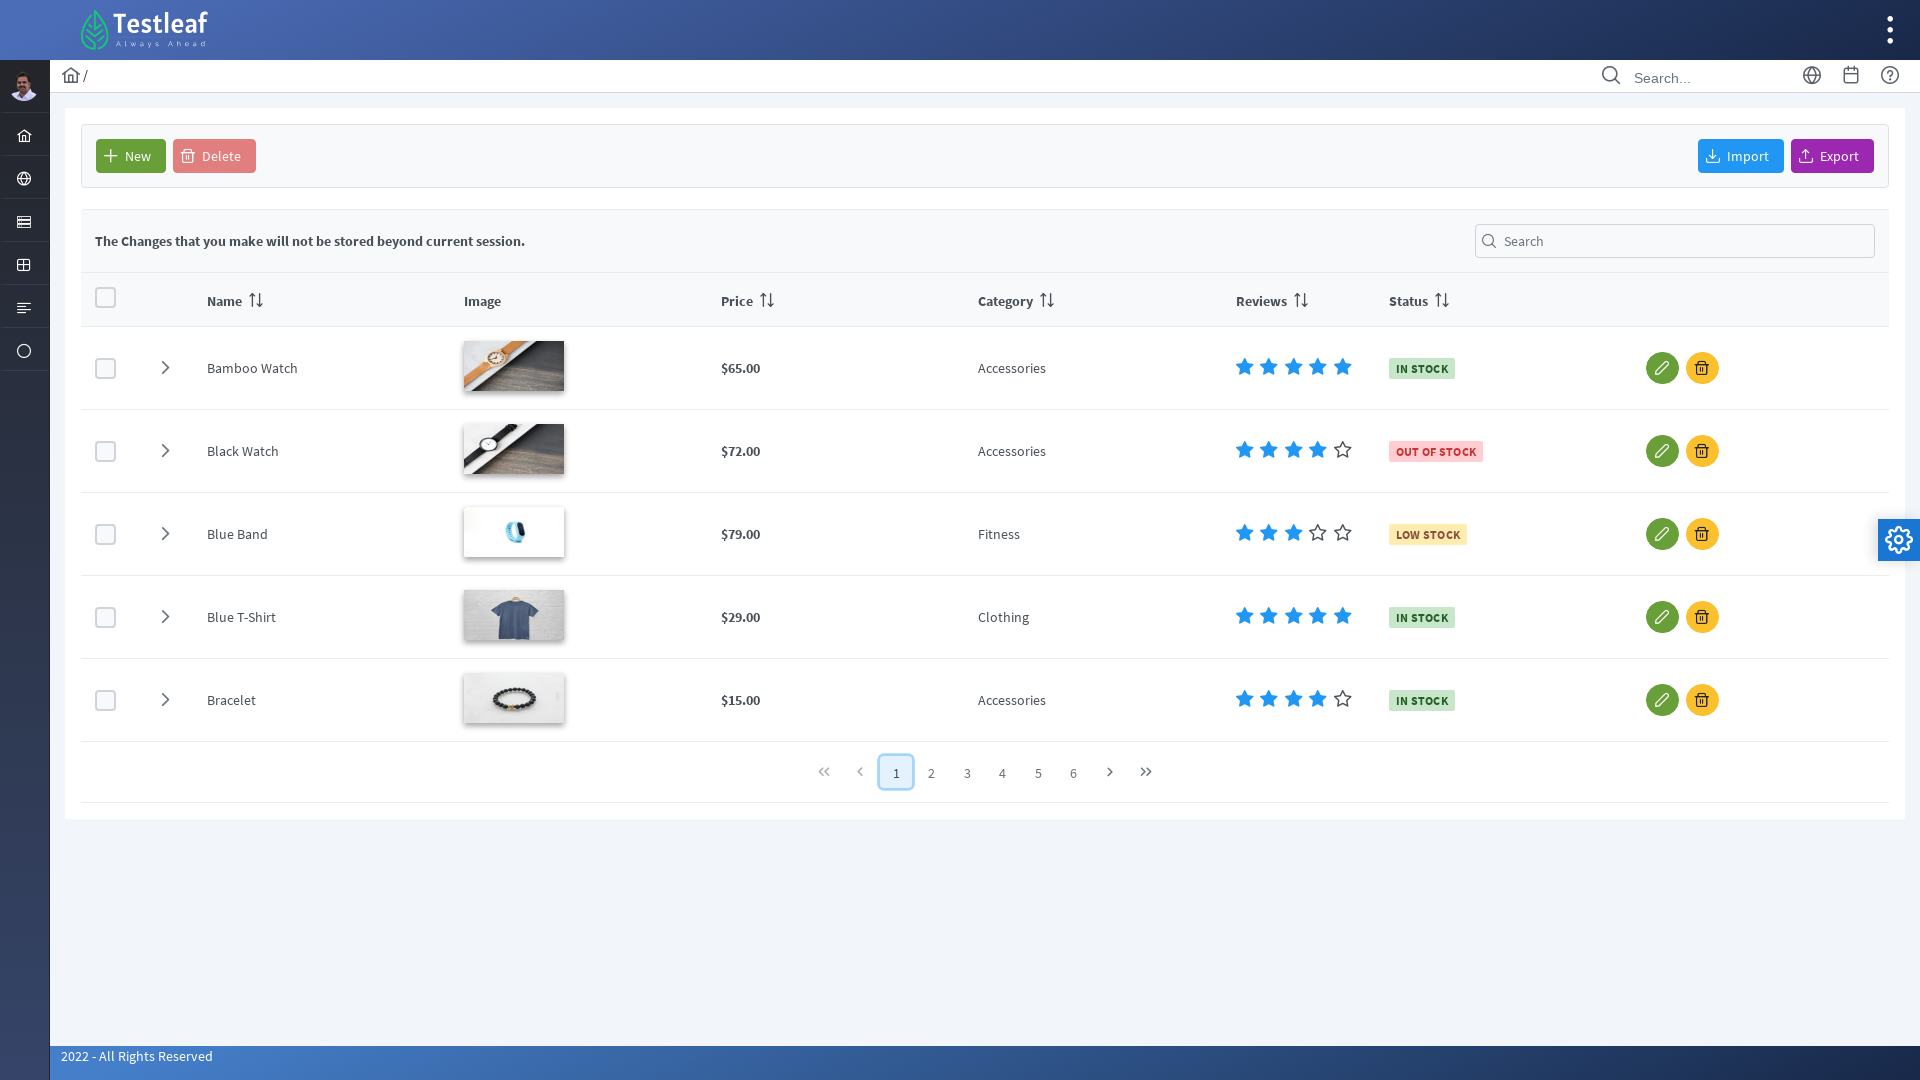

Located data table rows
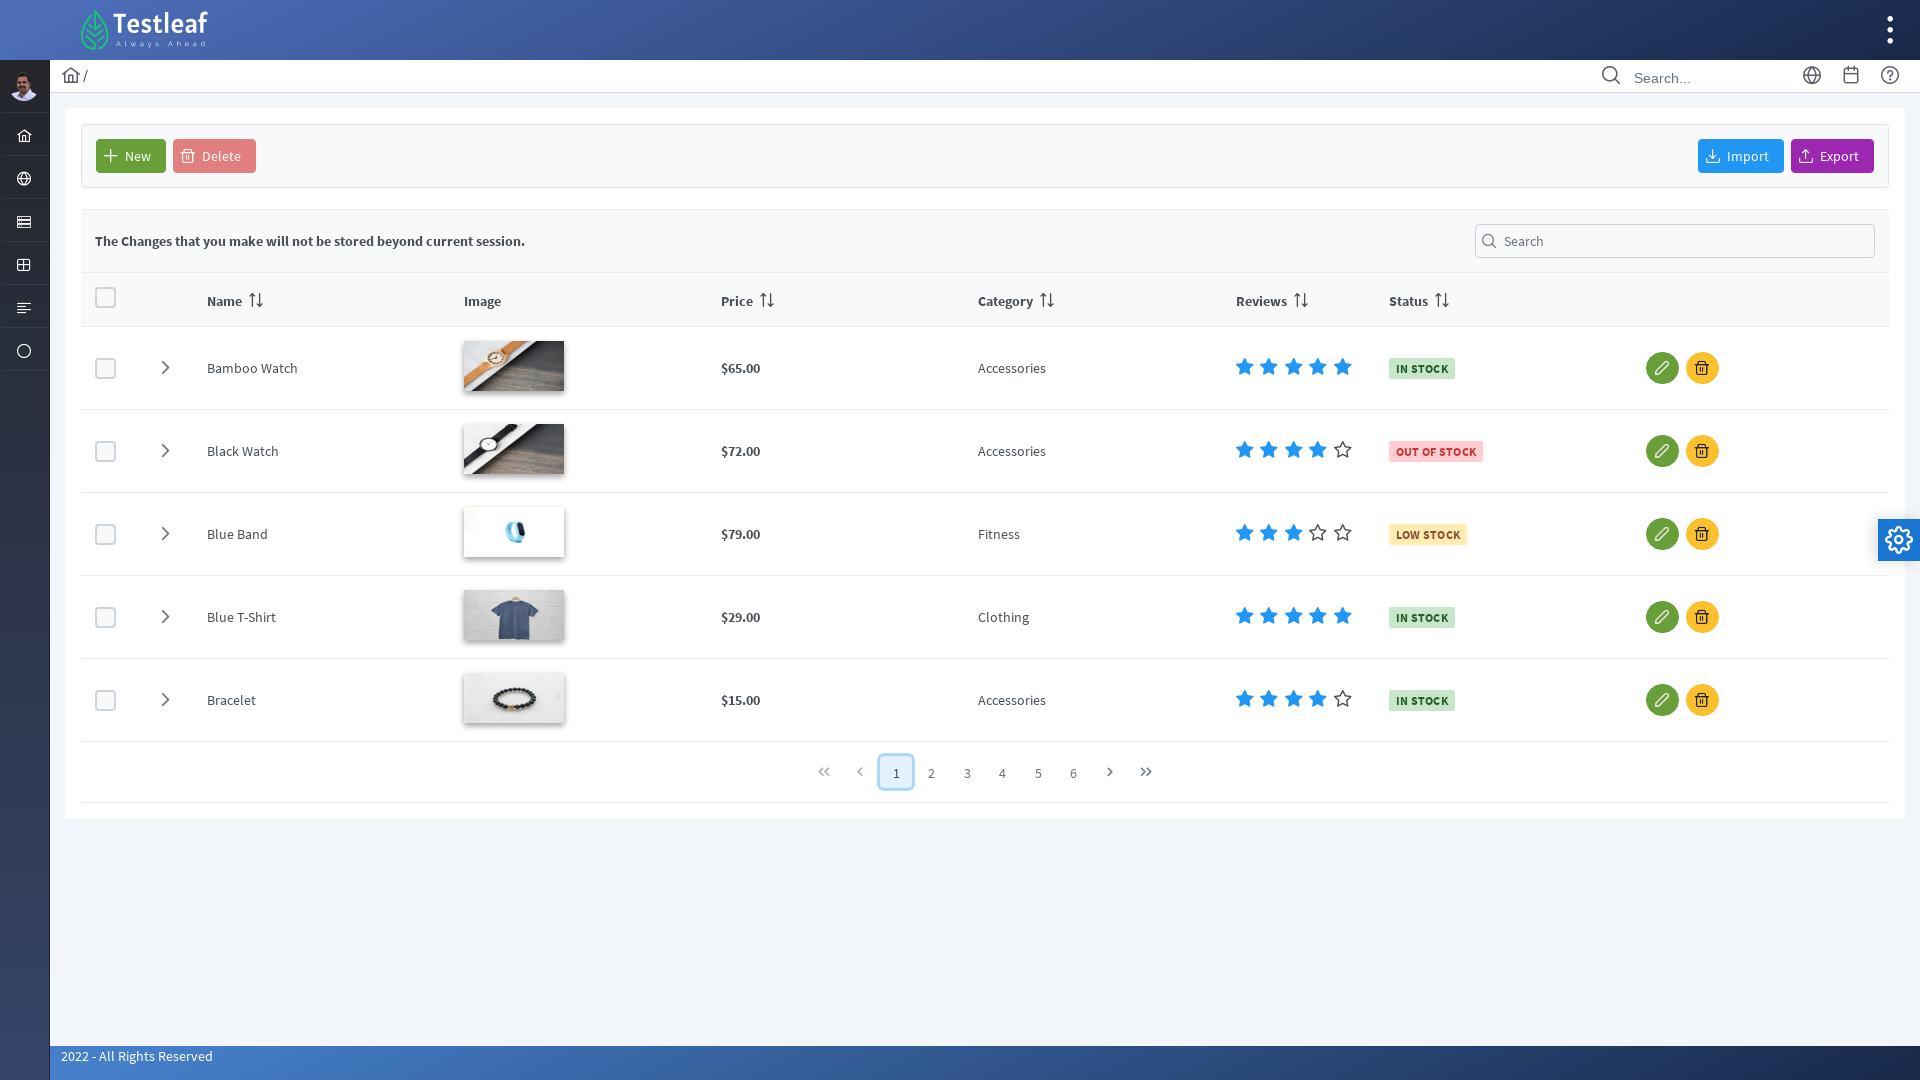

Found 5 rows in data table
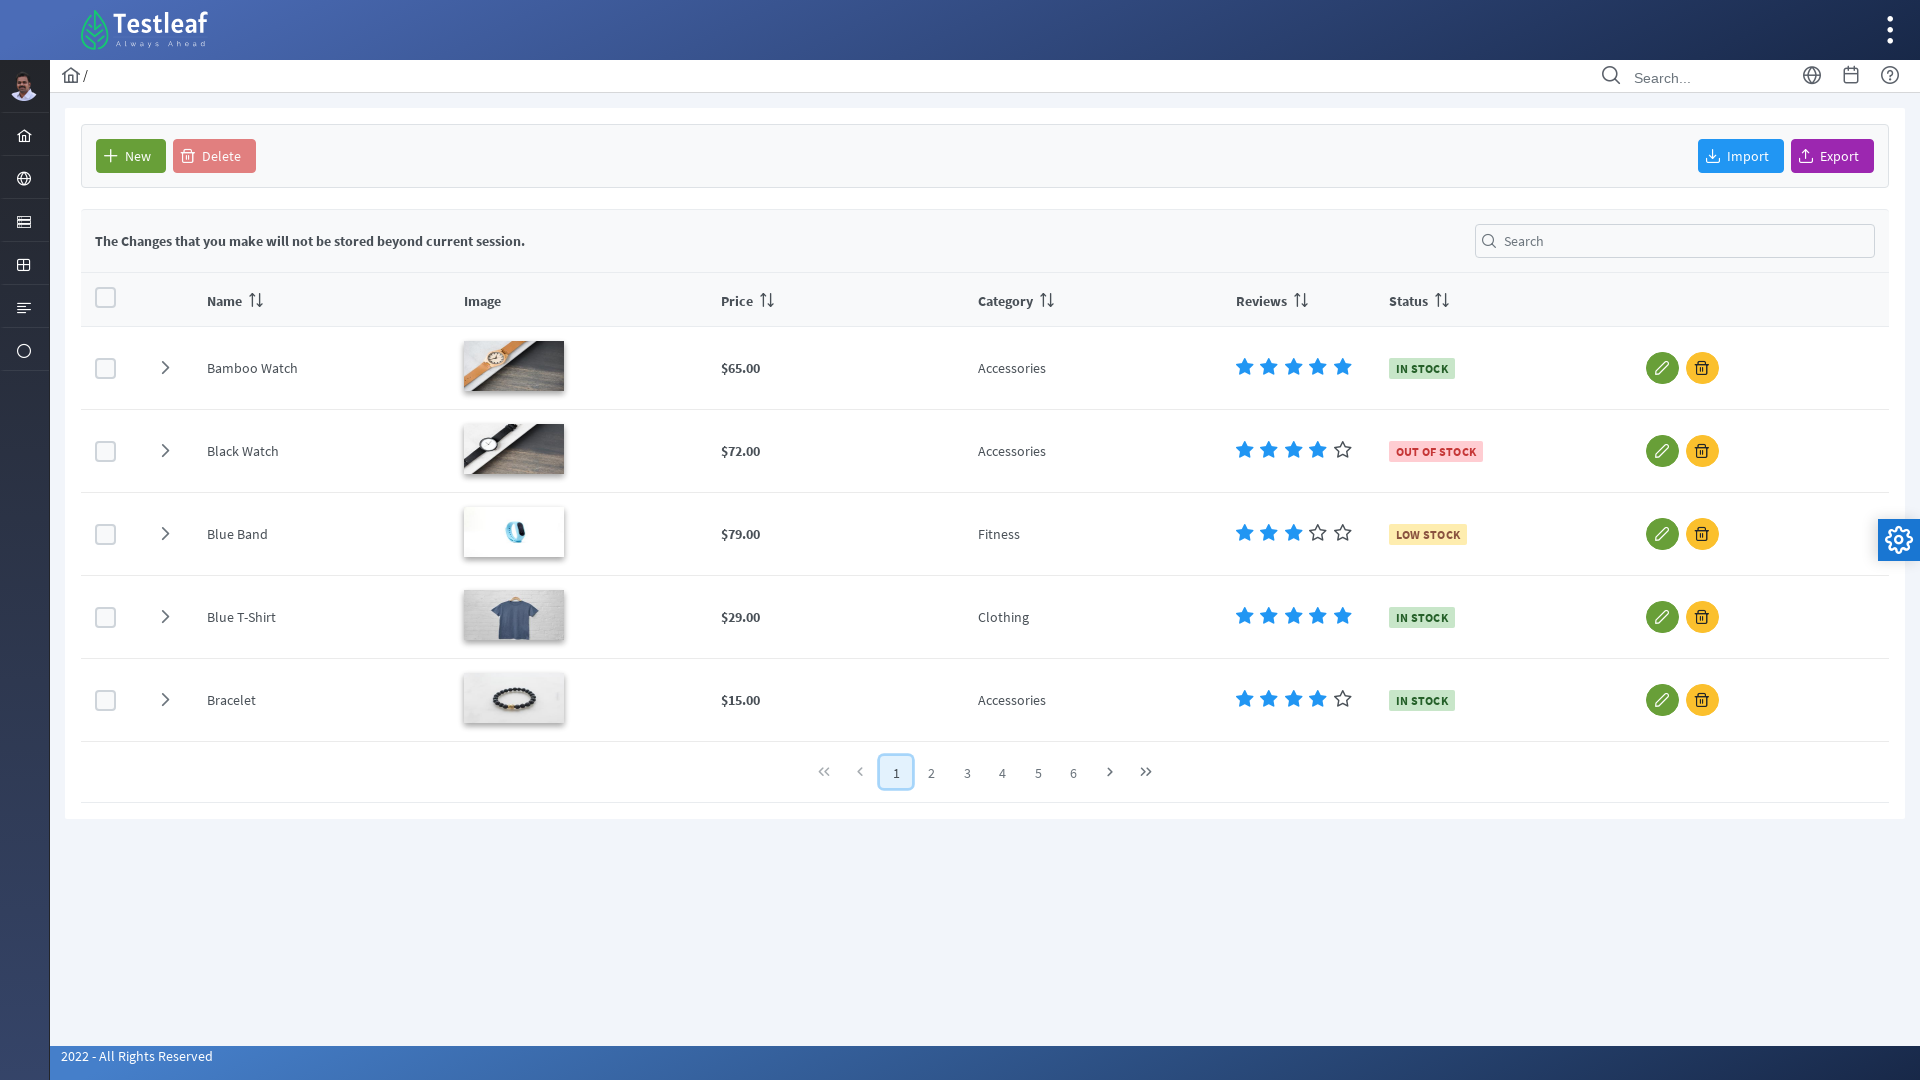

Retrieved product name from row 1: 'NameBamboo Watch'
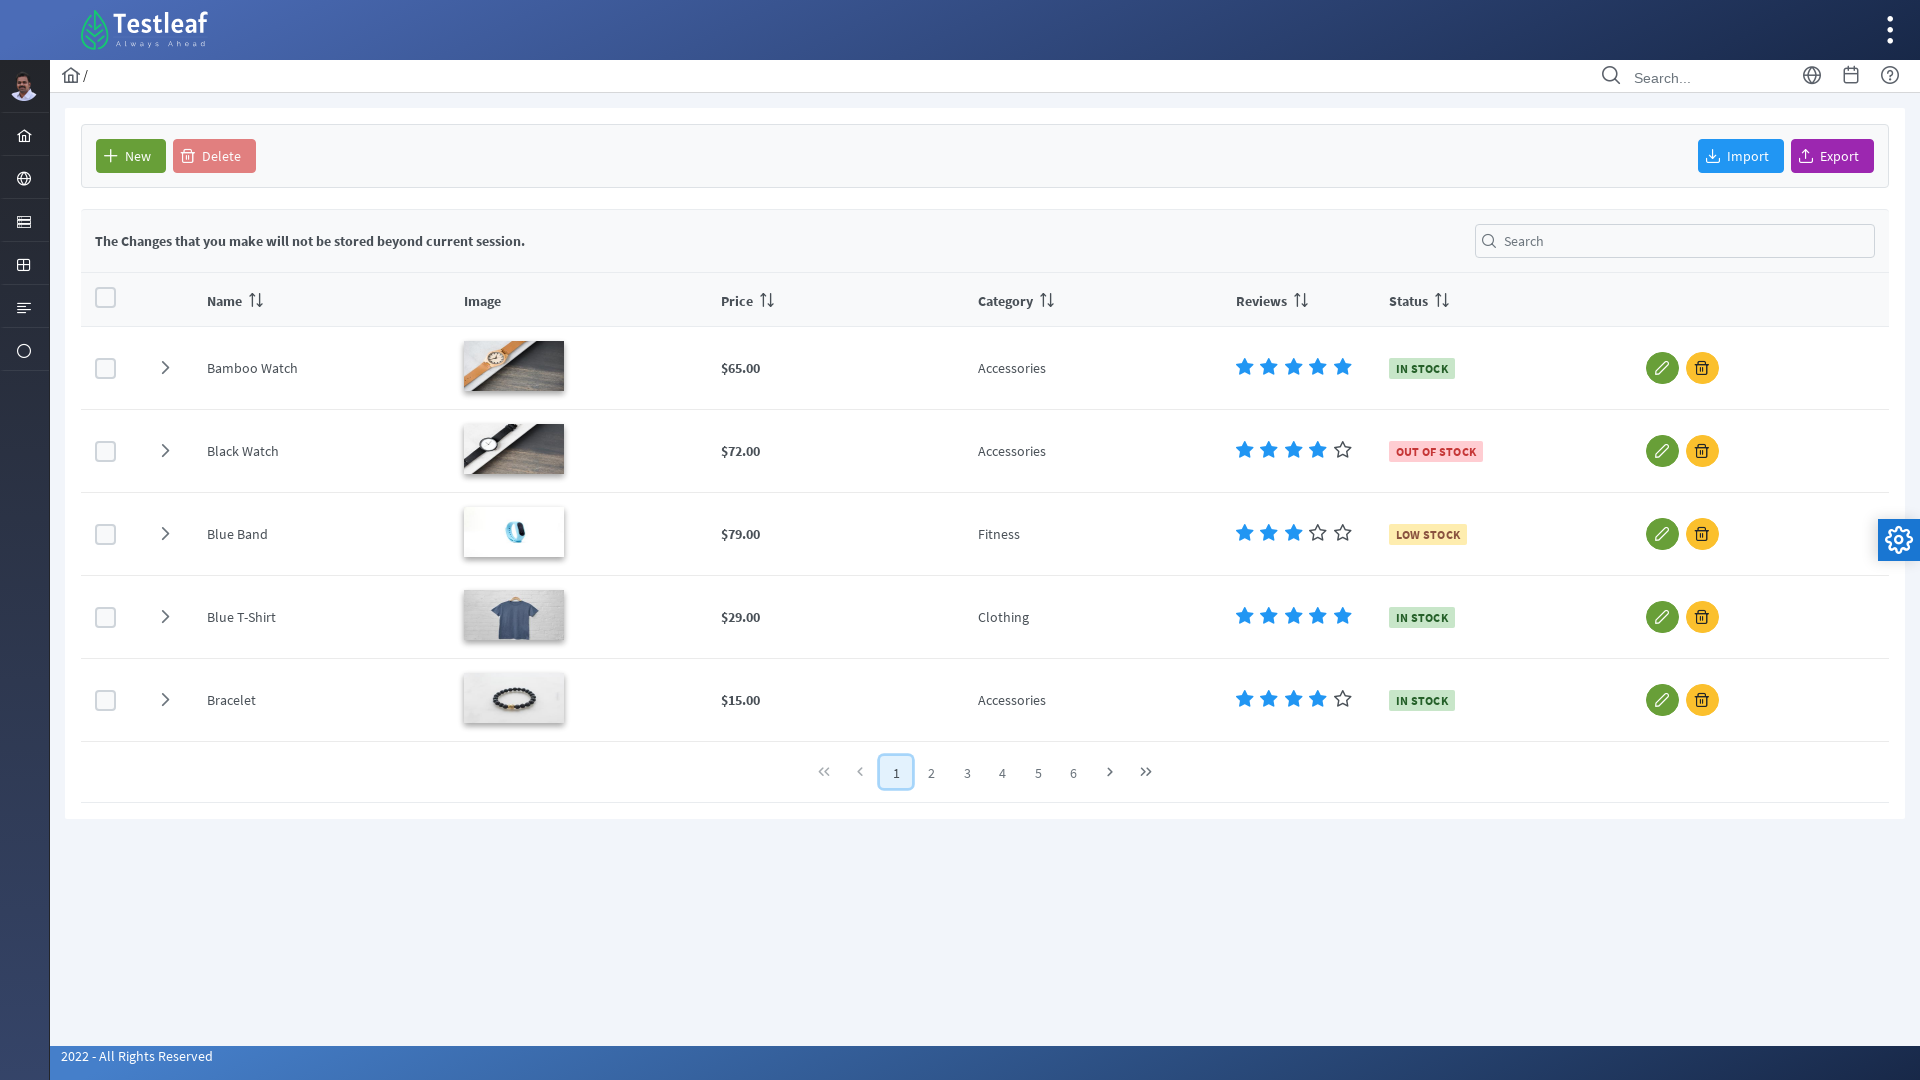

Retrieved product name from row 2: 'NameBlack Watch'
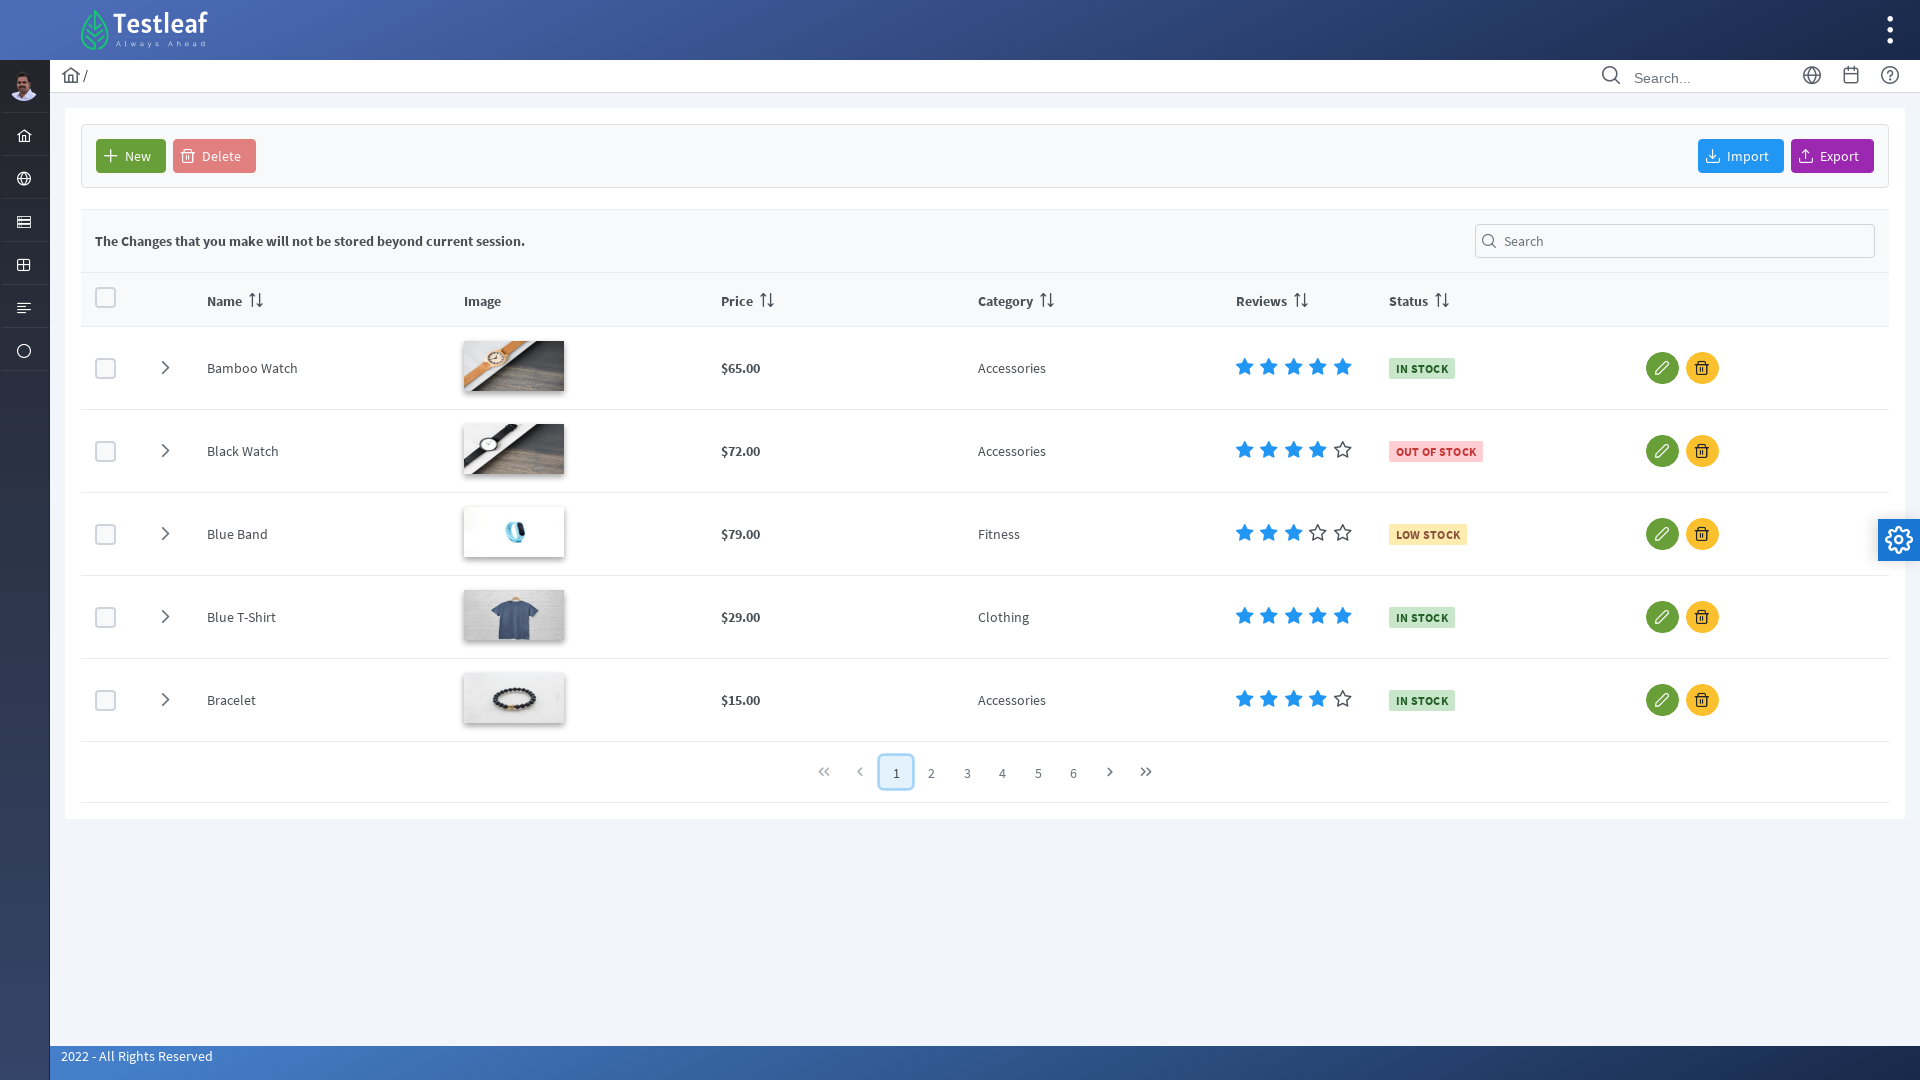

Retrieved product name from row 3: 'NameBlue Band'
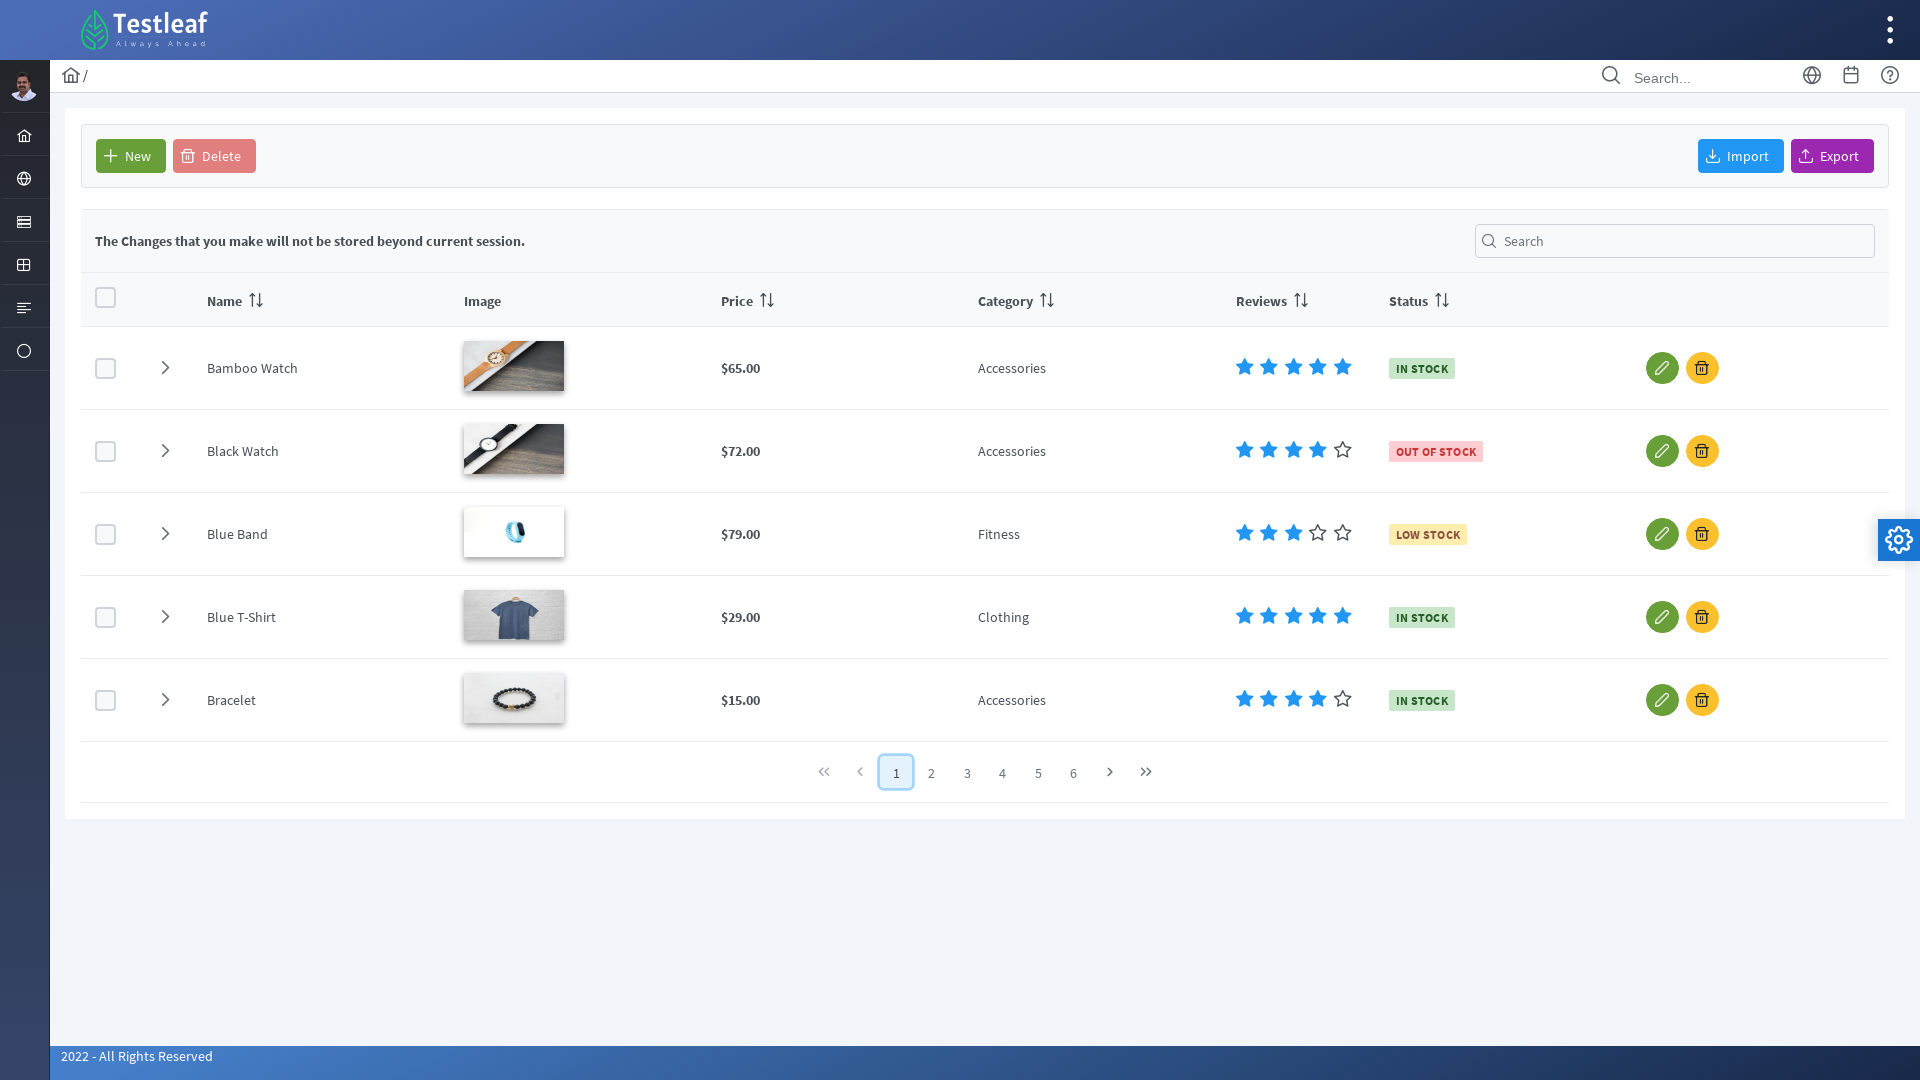

Retrieved product name from row 4: 'NameBlue T-Shirt'
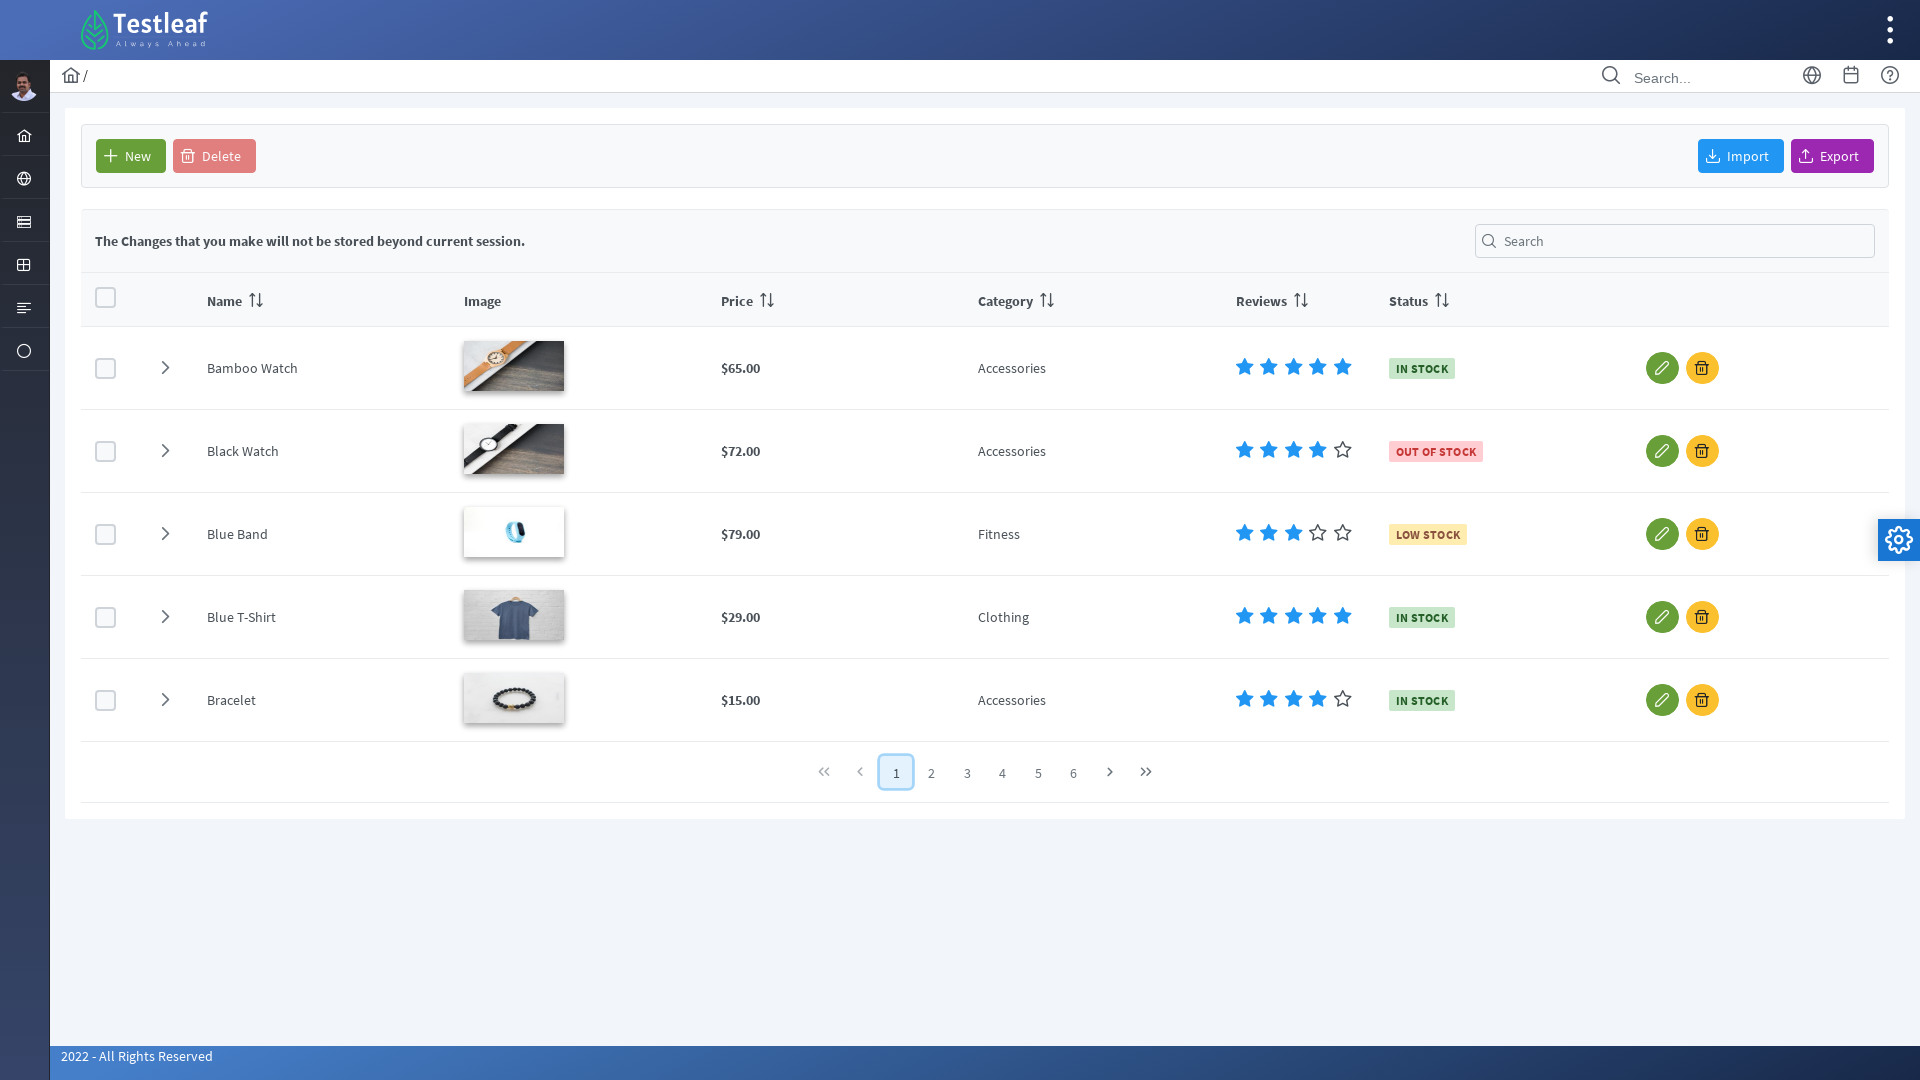

Retrieved product name from row 5: 'NameBracelet'
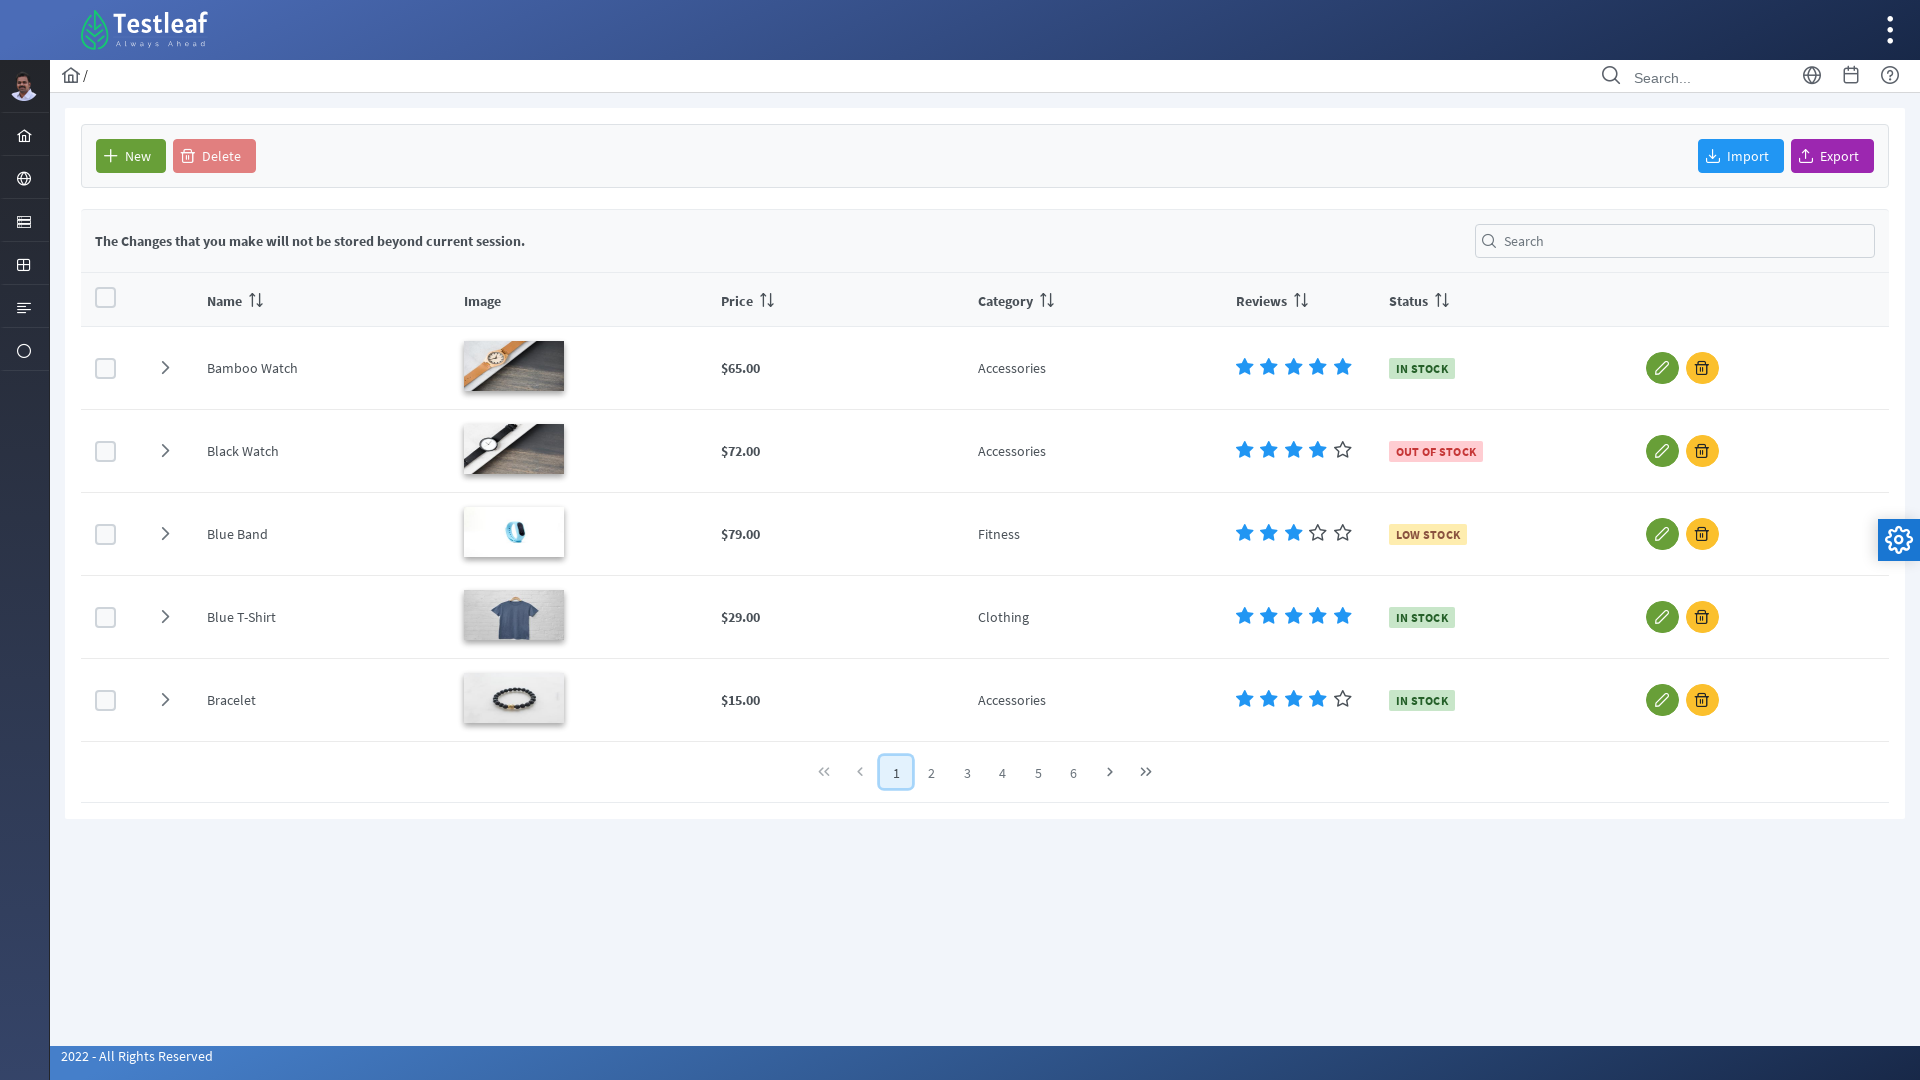

Scrolled to bottom of page 2
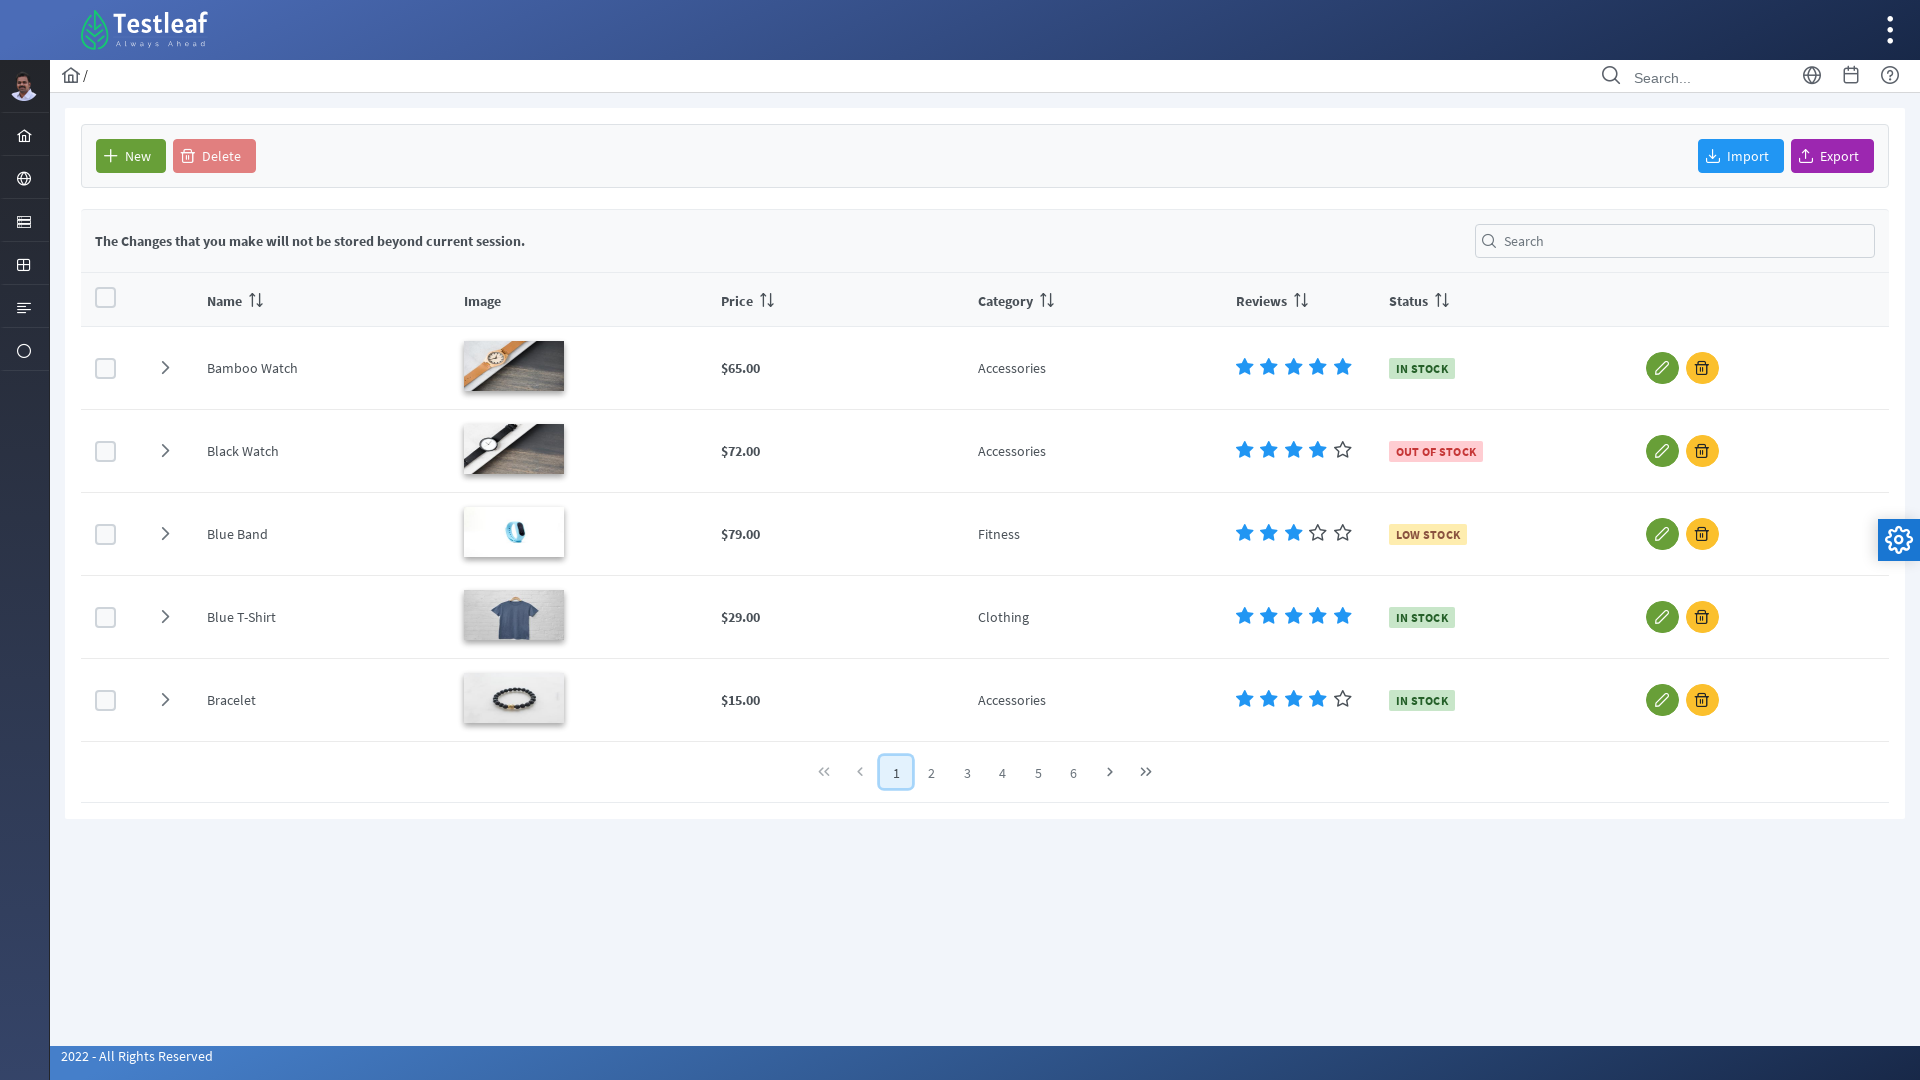

Clicked on page 2 button at (932, 772) on //*[contains(@class,'ui-paginator-page')]//a[2]
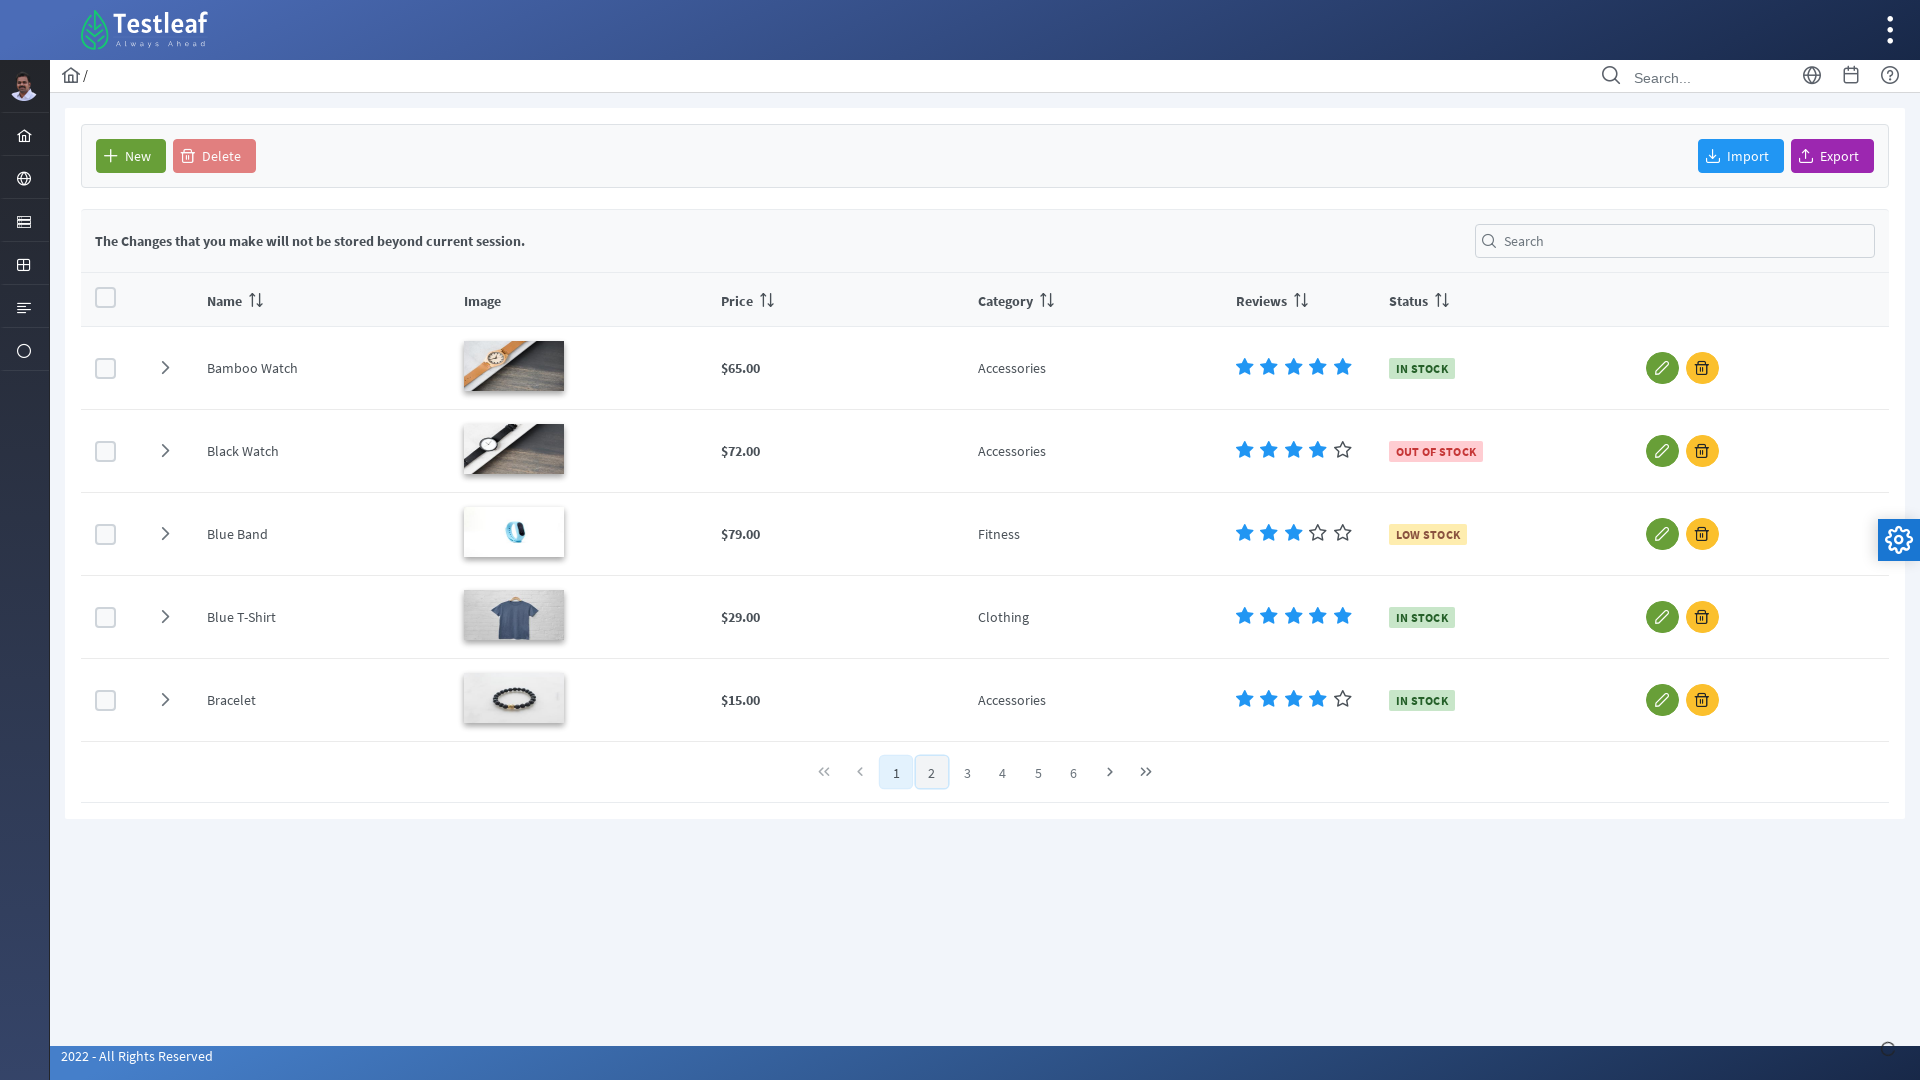

Waited 2 seconds for page content to load
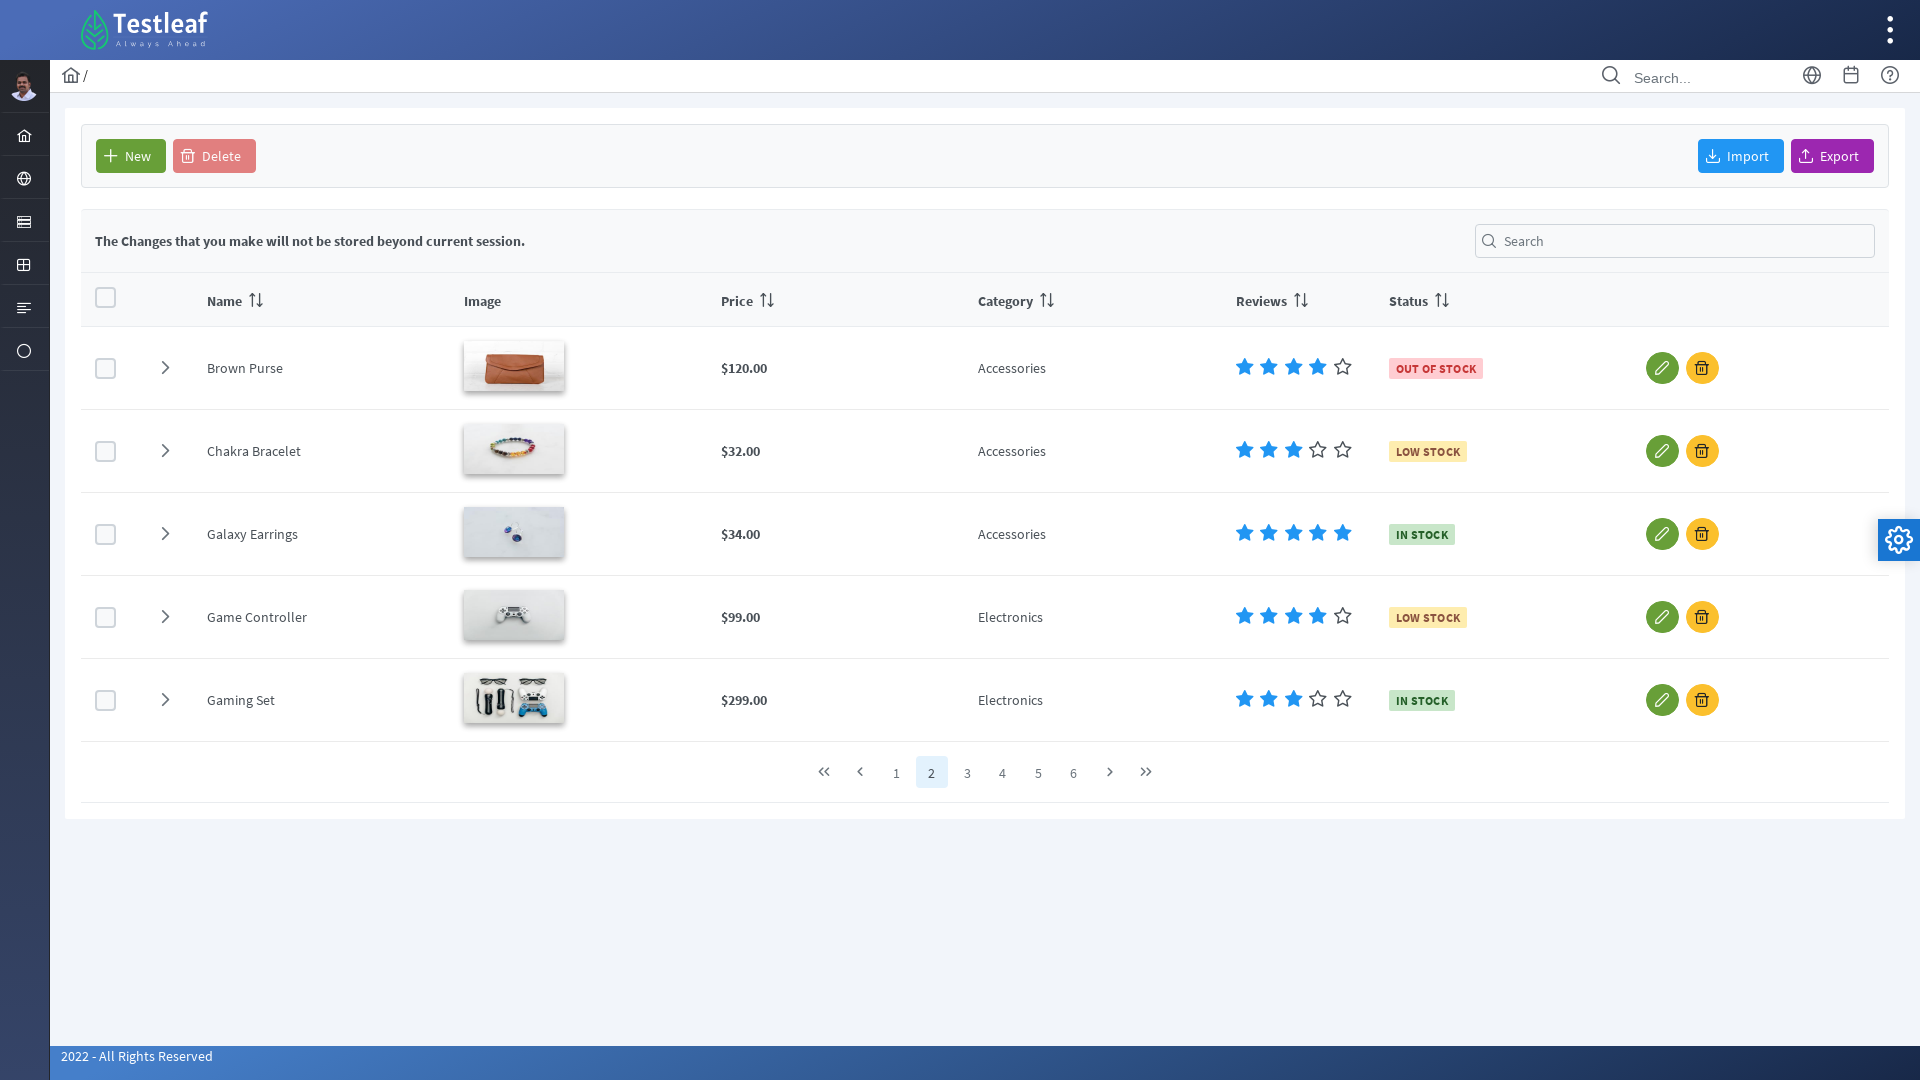

Located data table rows
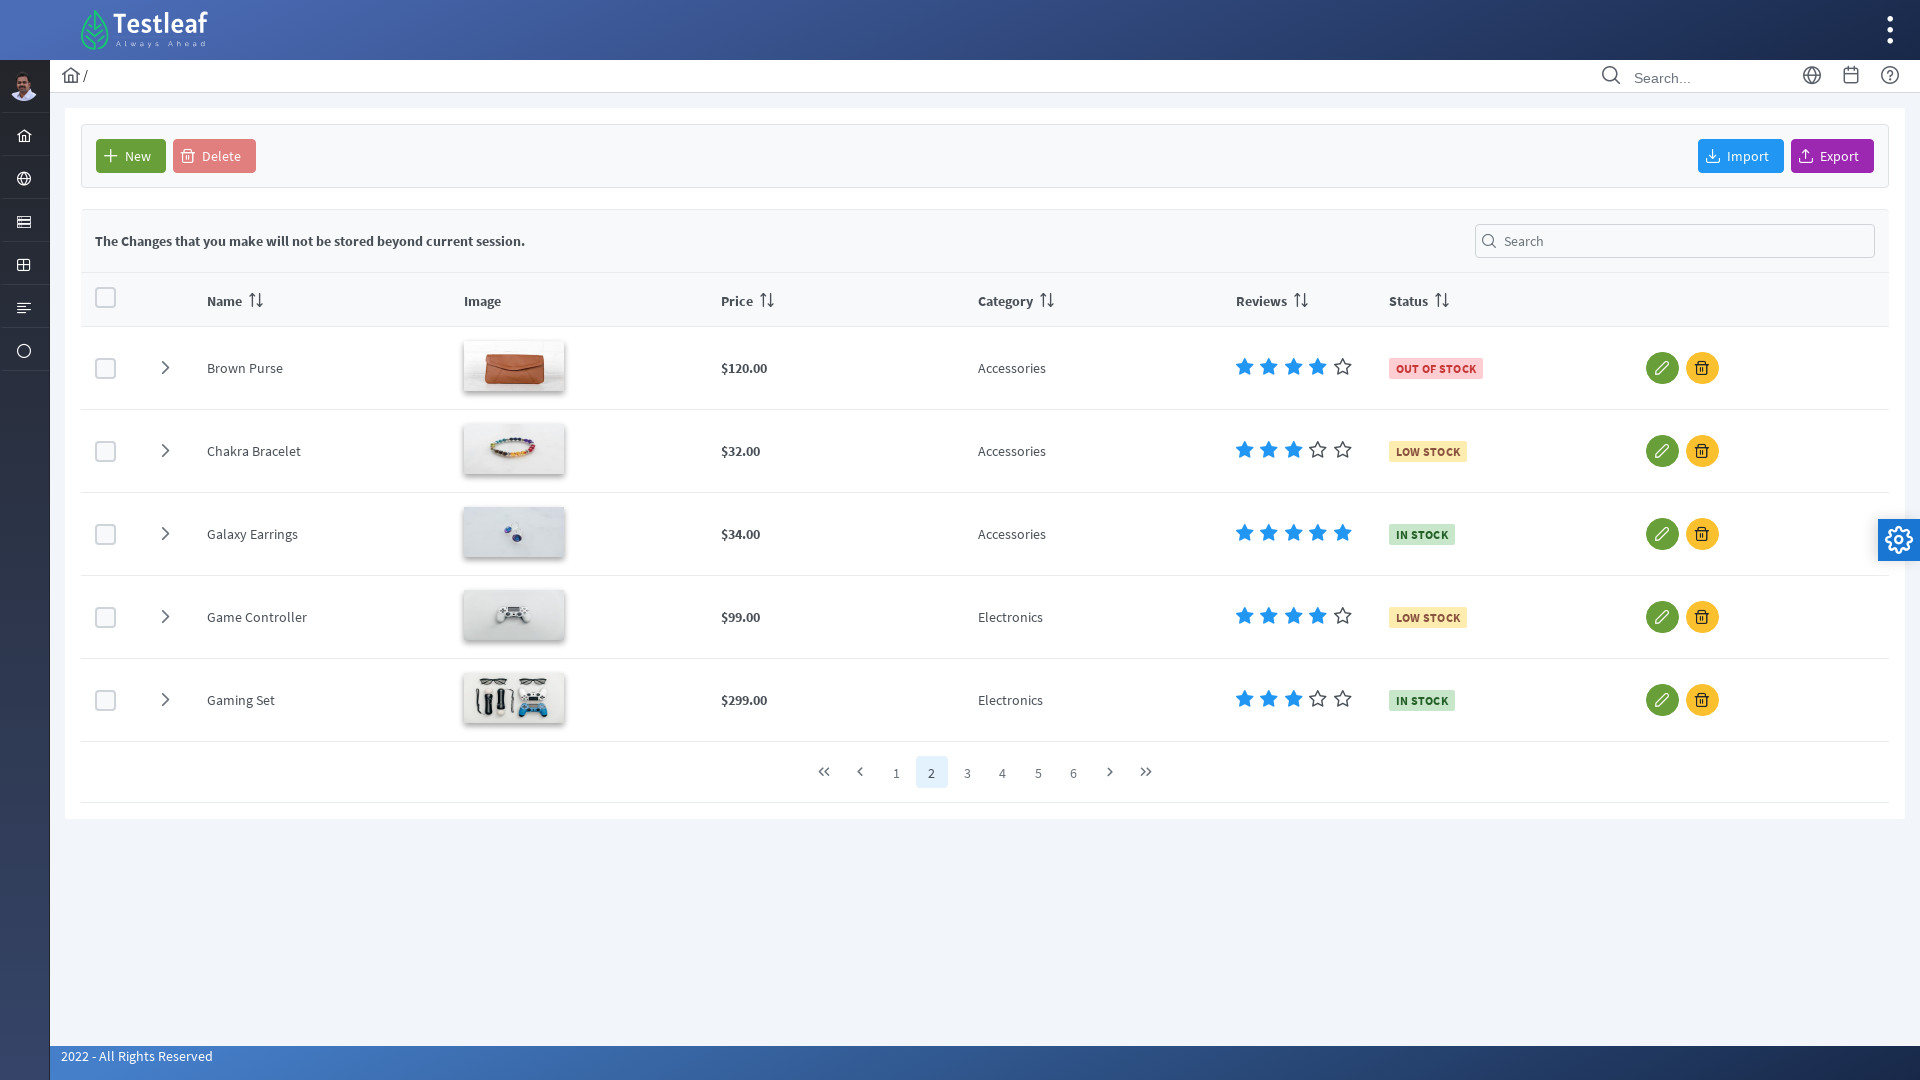

Found 5 rows in data table
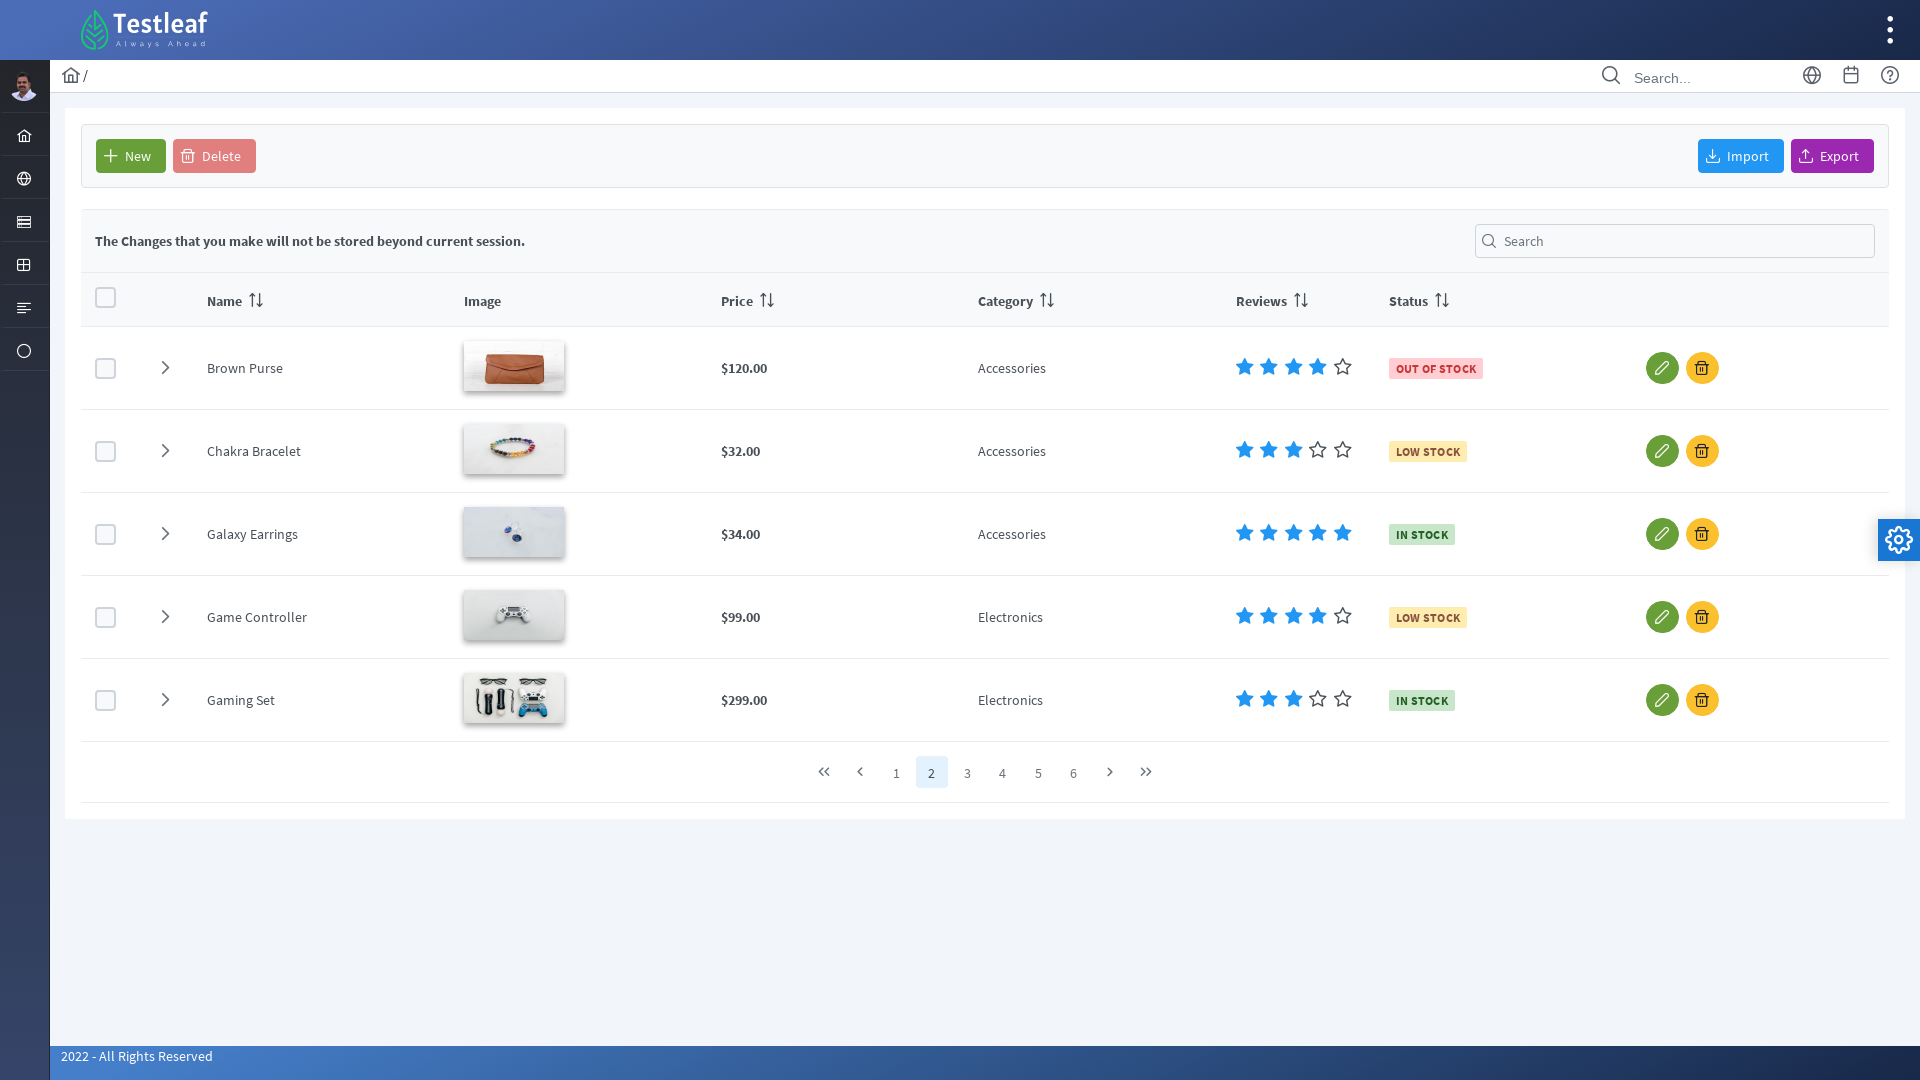

Retrieved product name from row 1: 'NameBrown Purse'
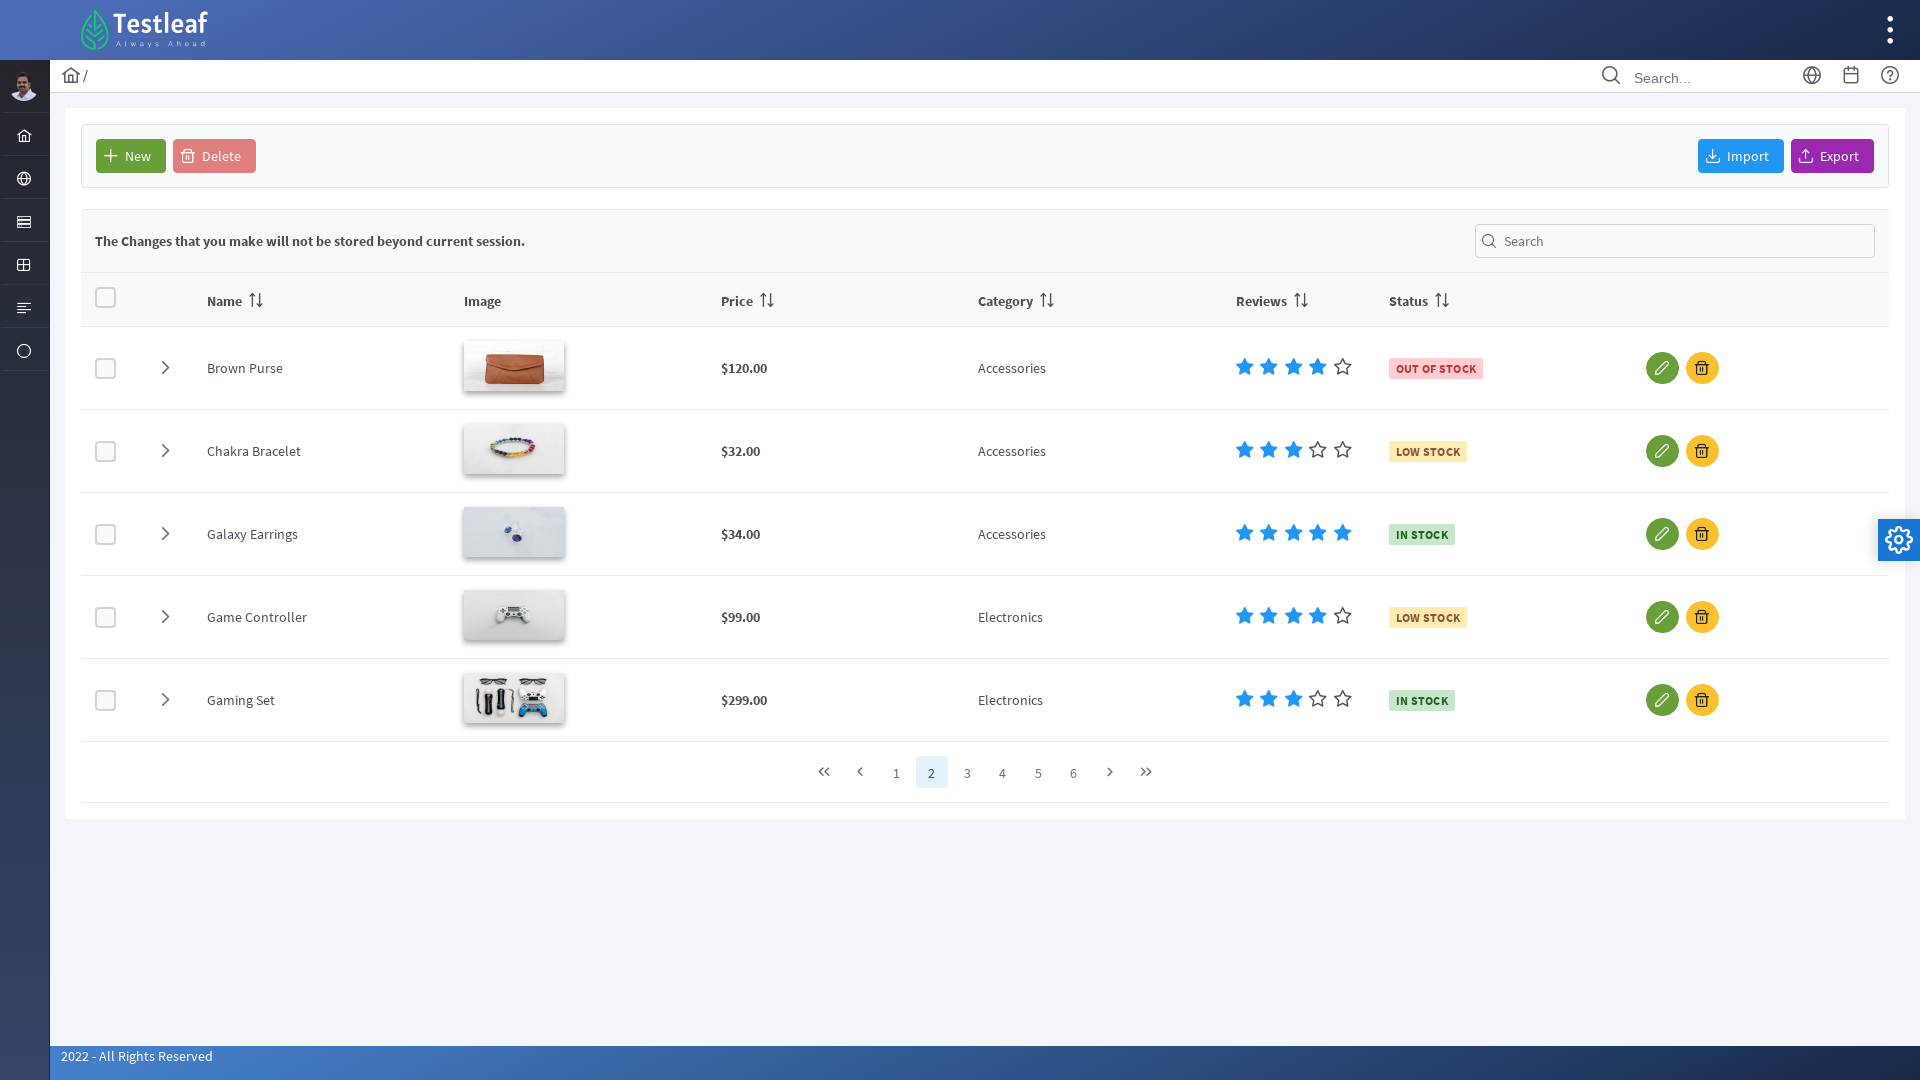

Retrieved product name from row 2: 'NameChakra Bracelet'
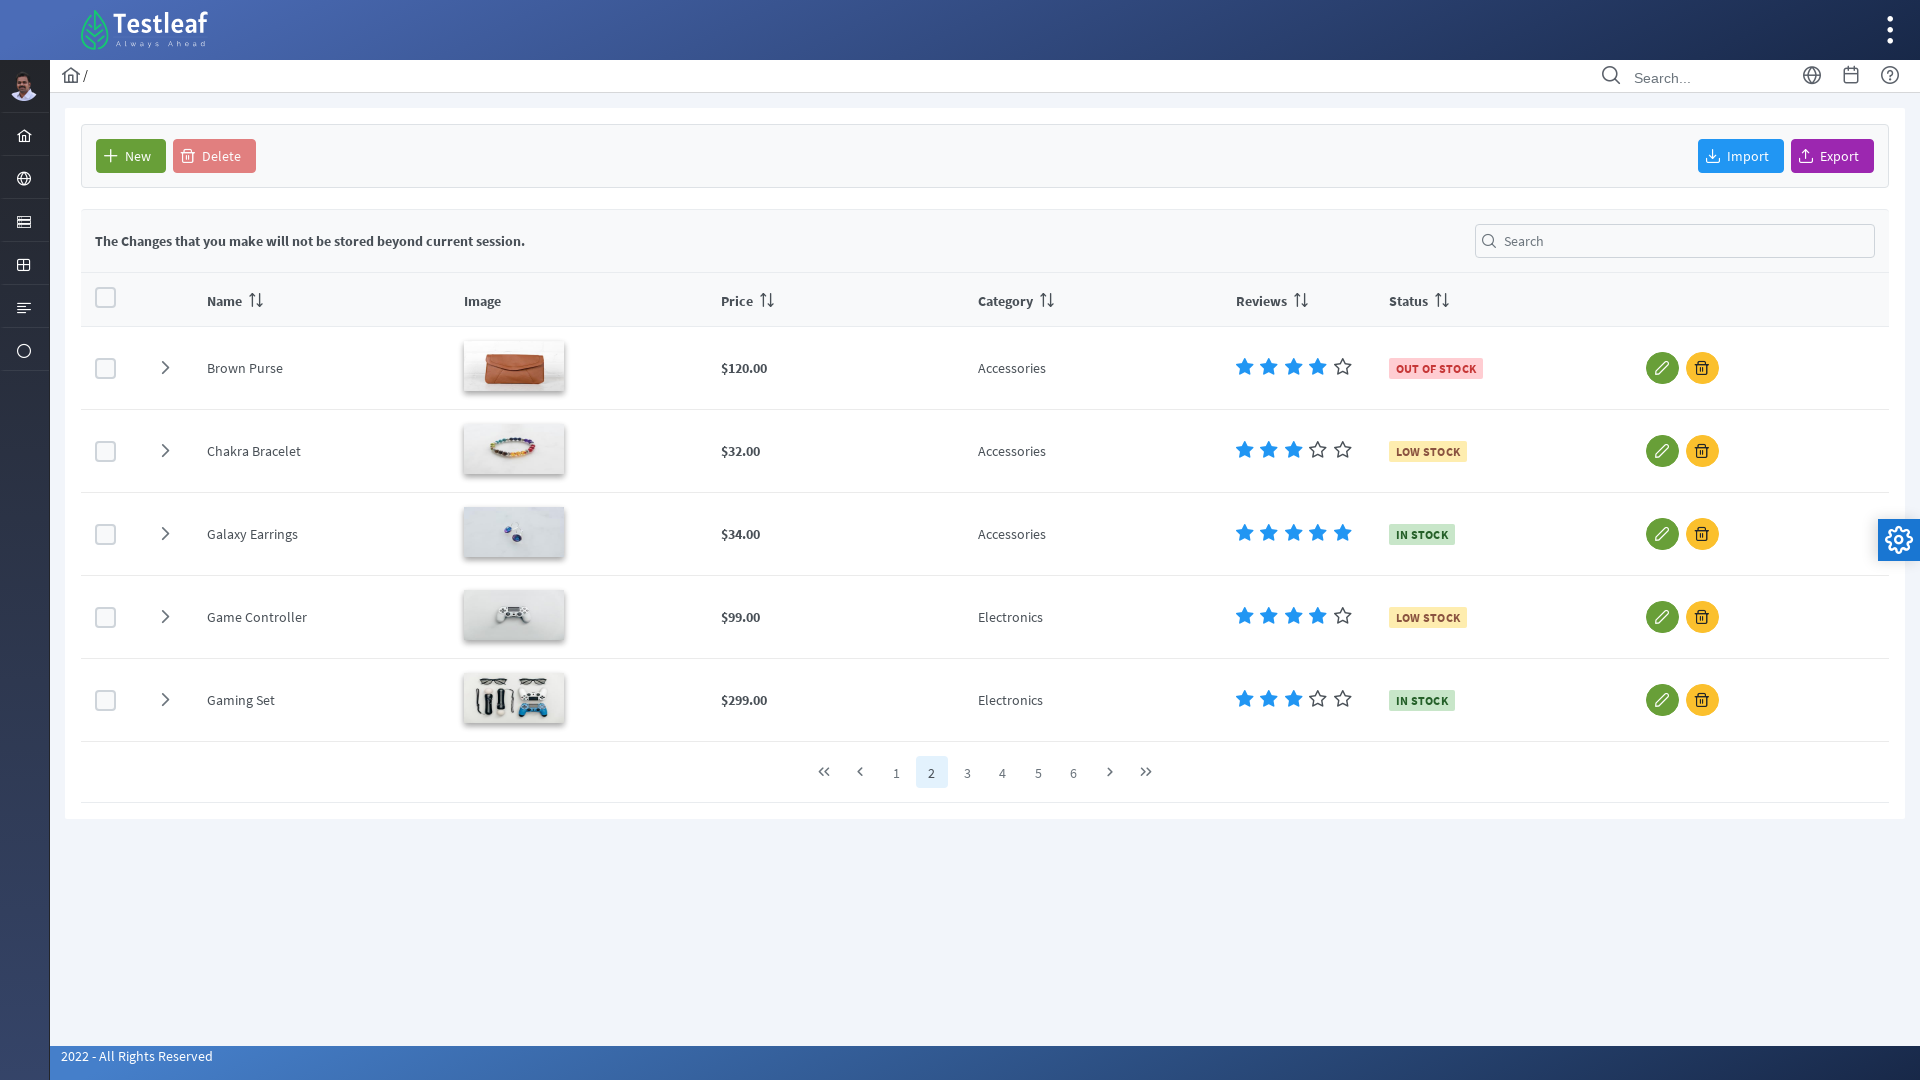

Retrieved product name from row 3: 'NameGalaxy Earrings'
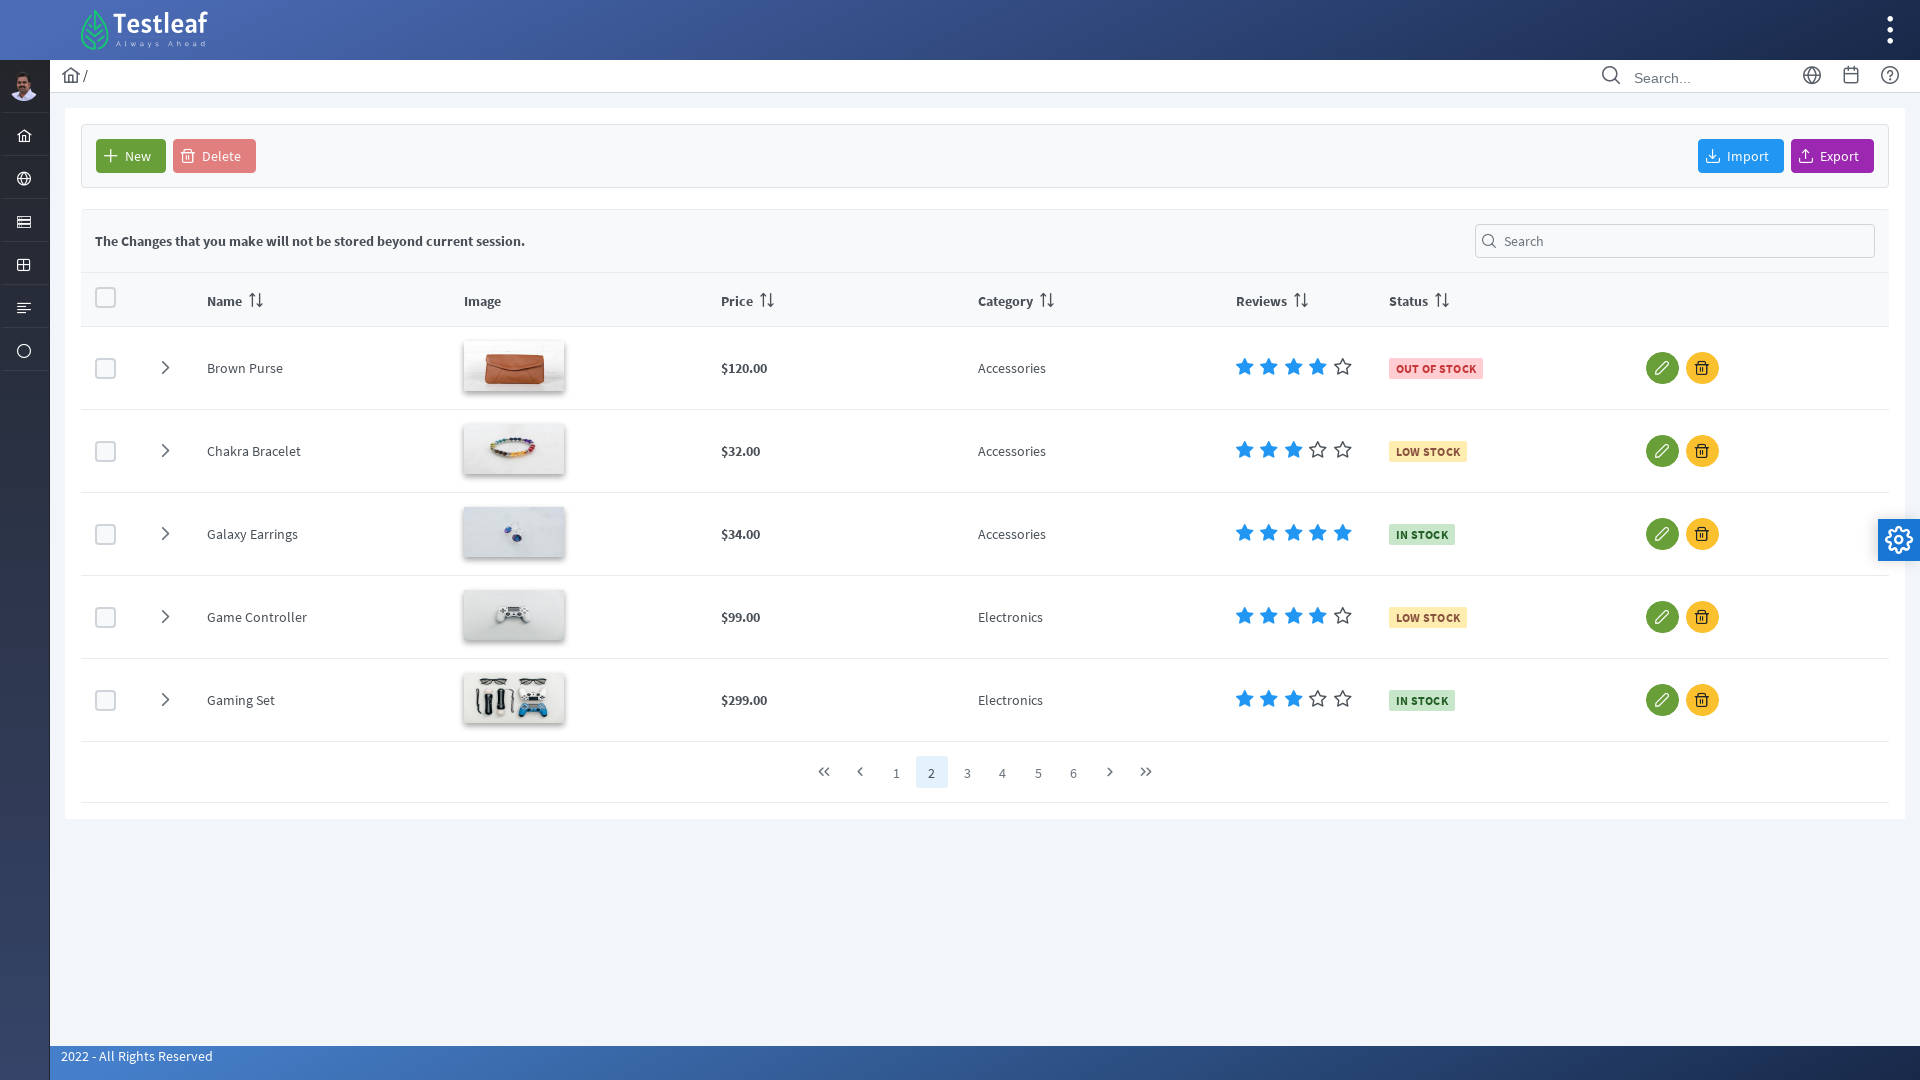

Retrieved product name from row 4: 'NameGame Controller'
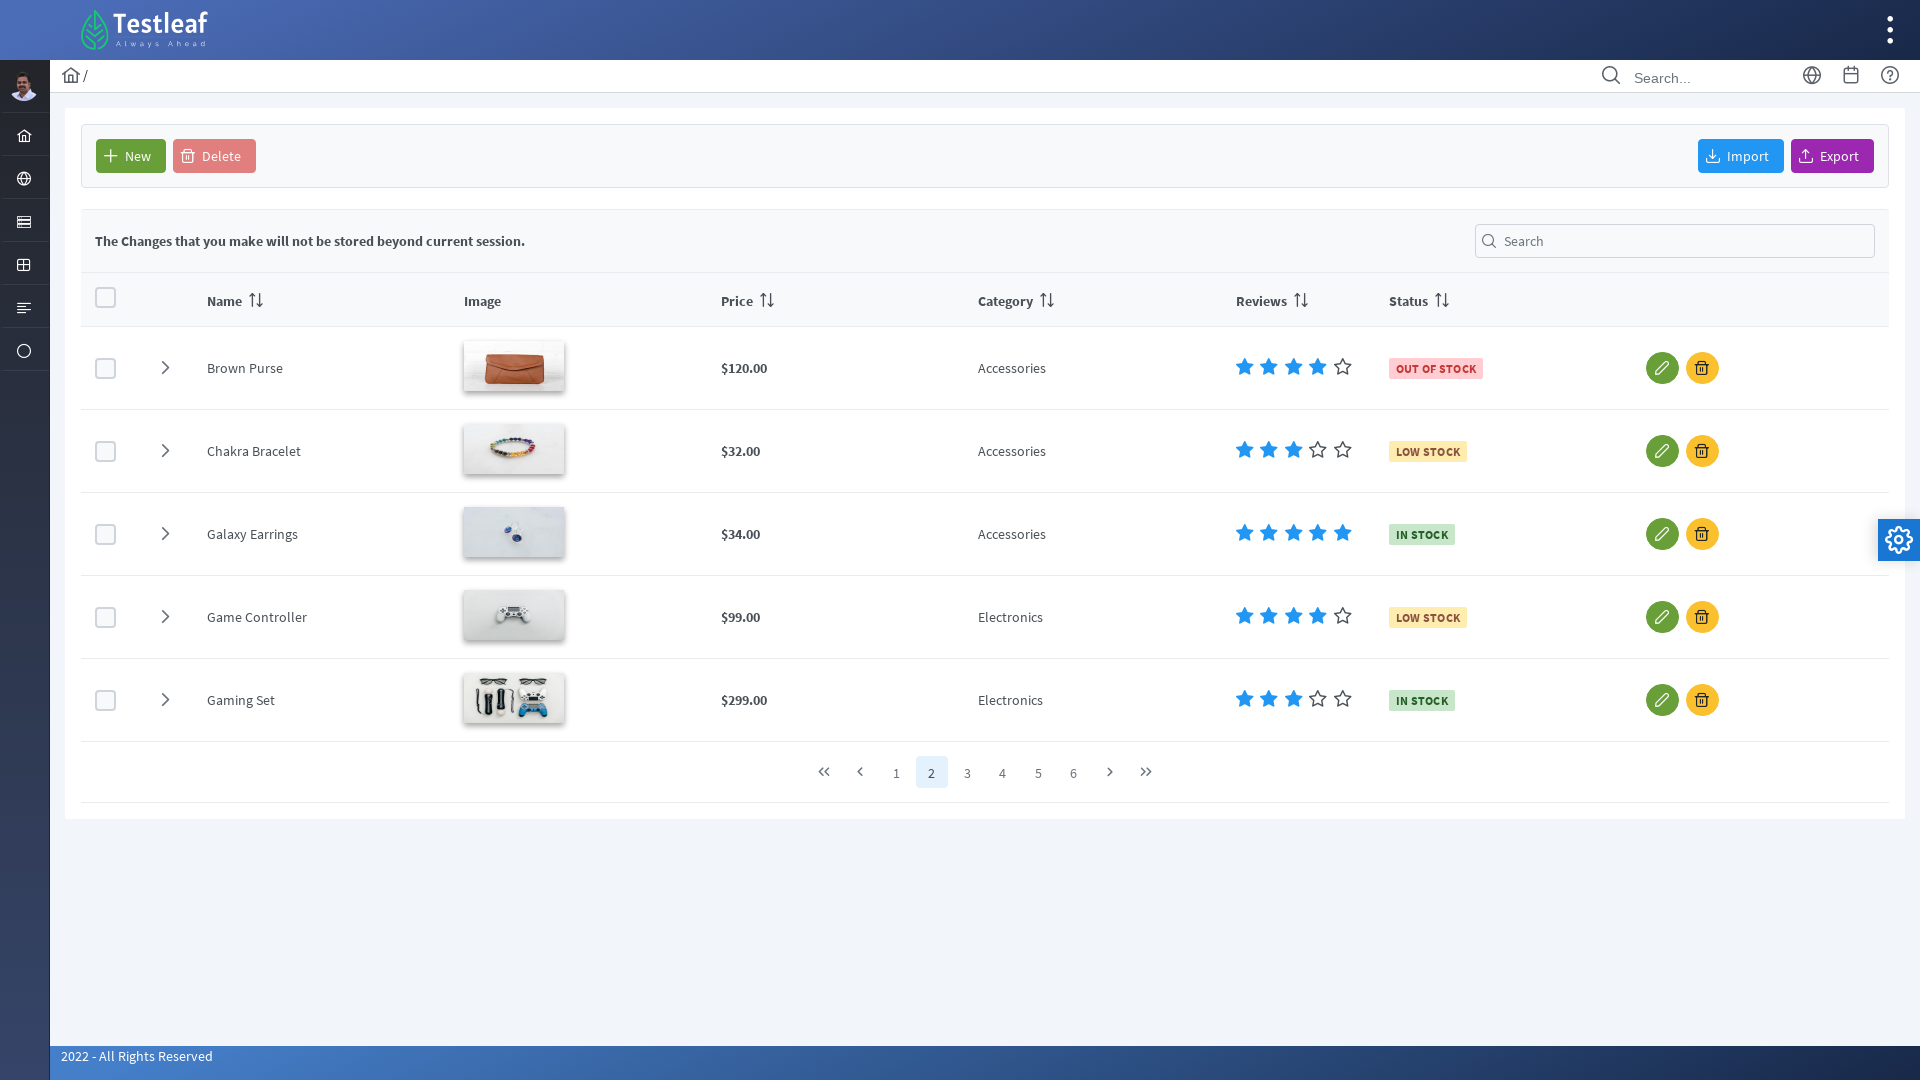

Retrieved product name from row 5: 'NameGaming Set'
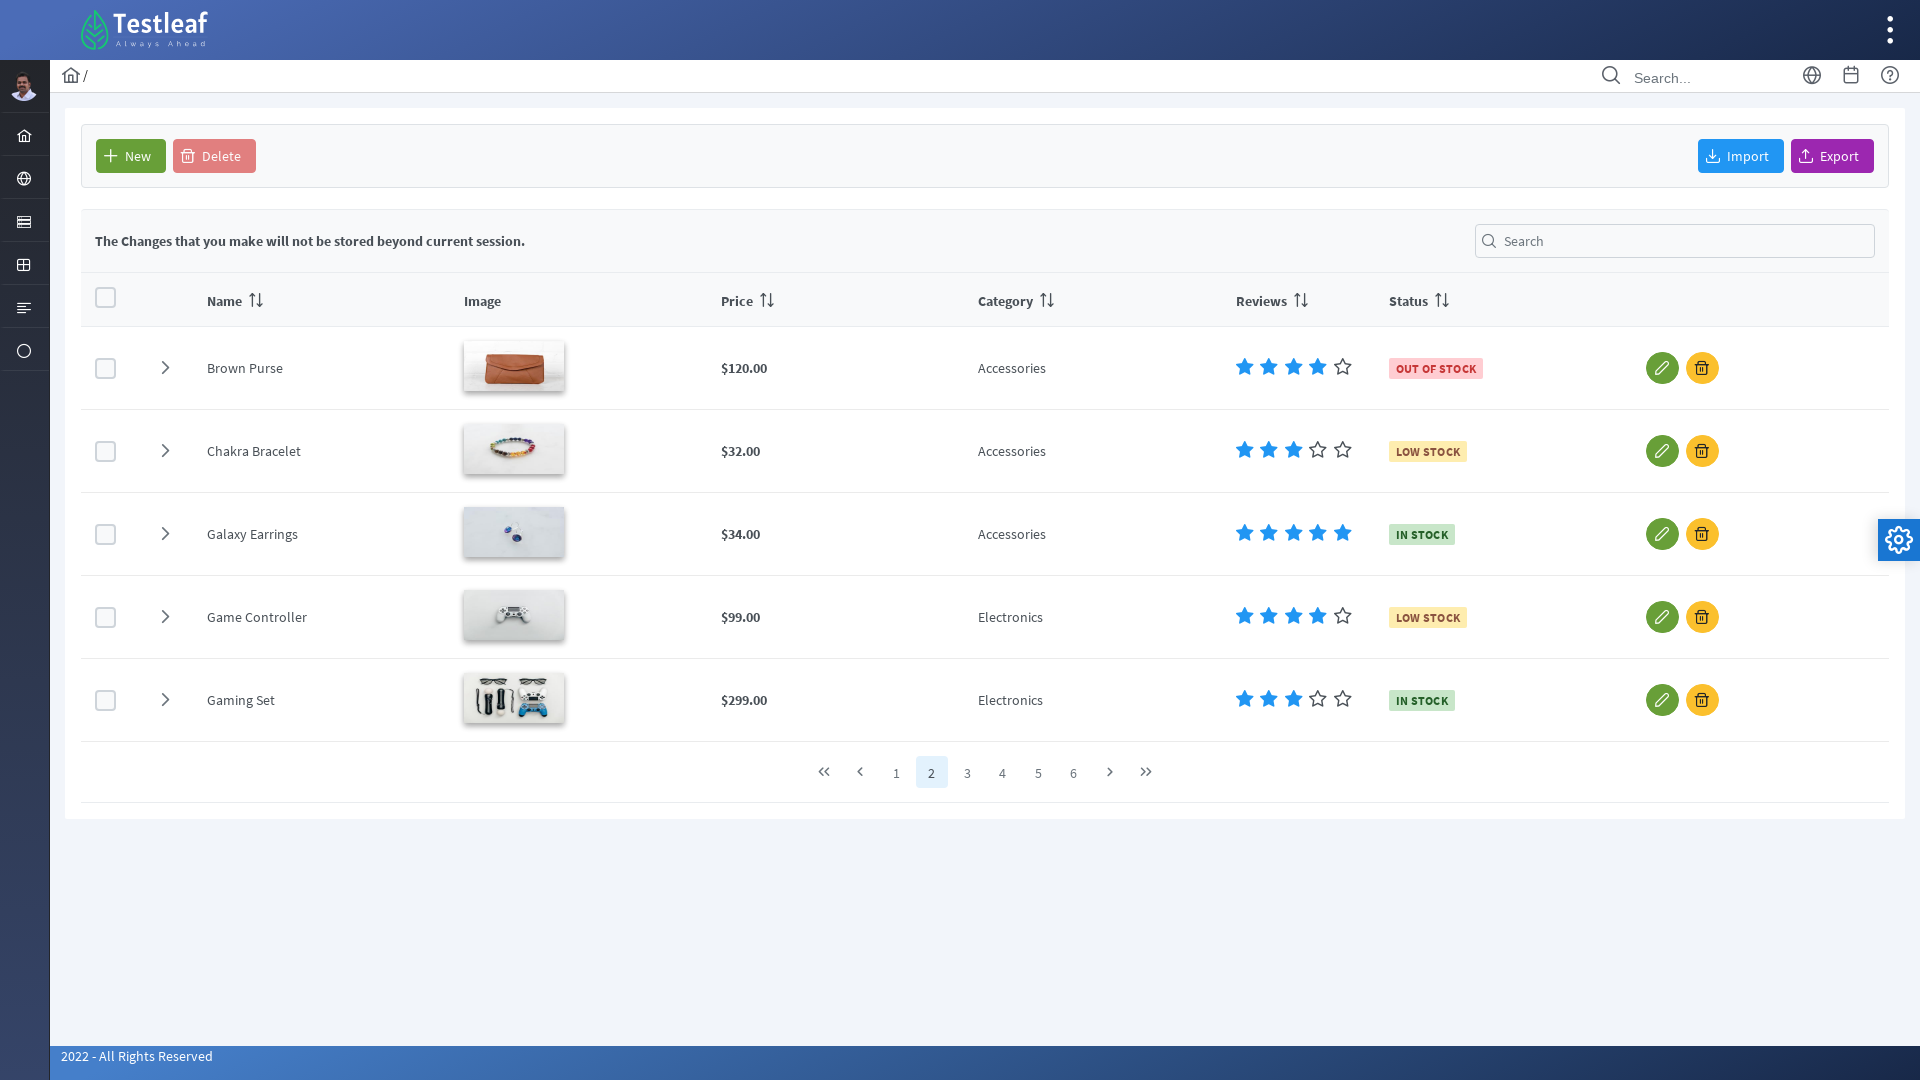

Scrolled to bottom of page 3
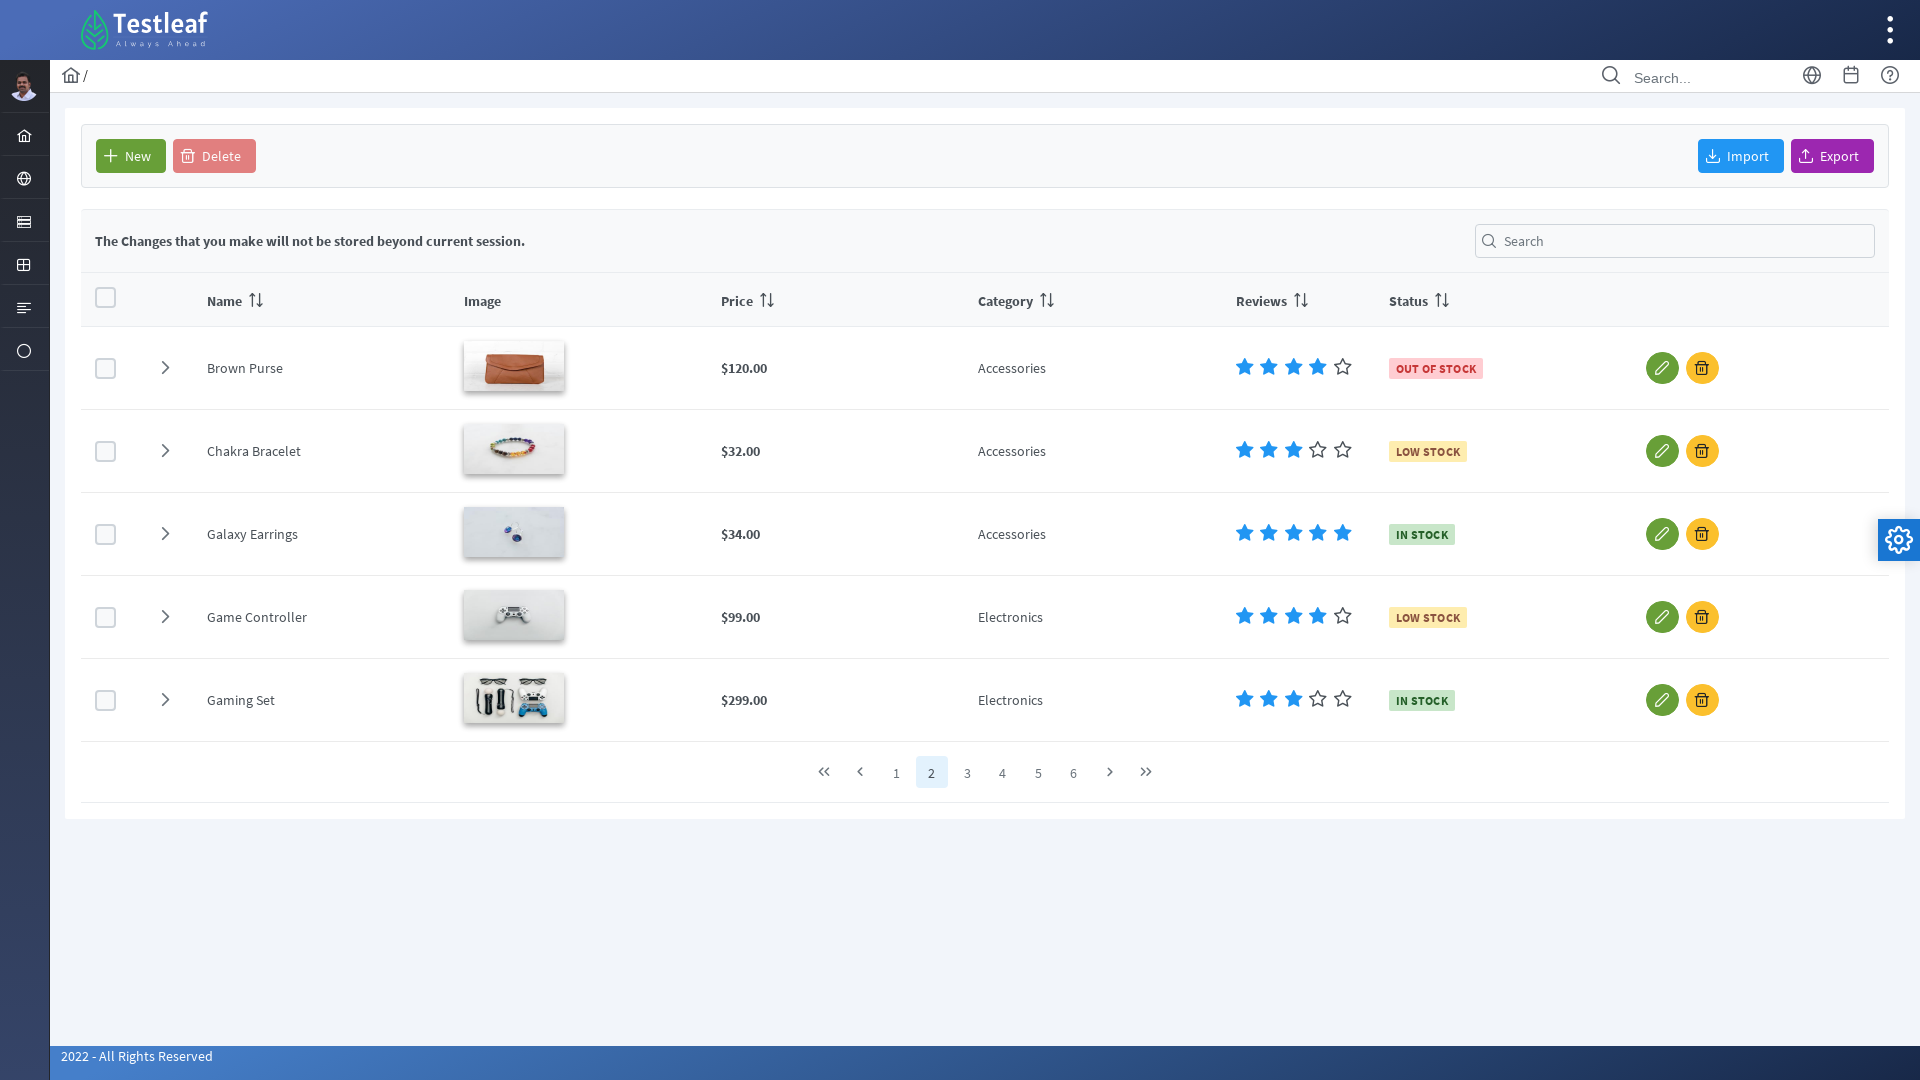

Clicked on page 3 button at (967, 772) on //*[contains(@class,'ui-paginator-page')]//a[3]
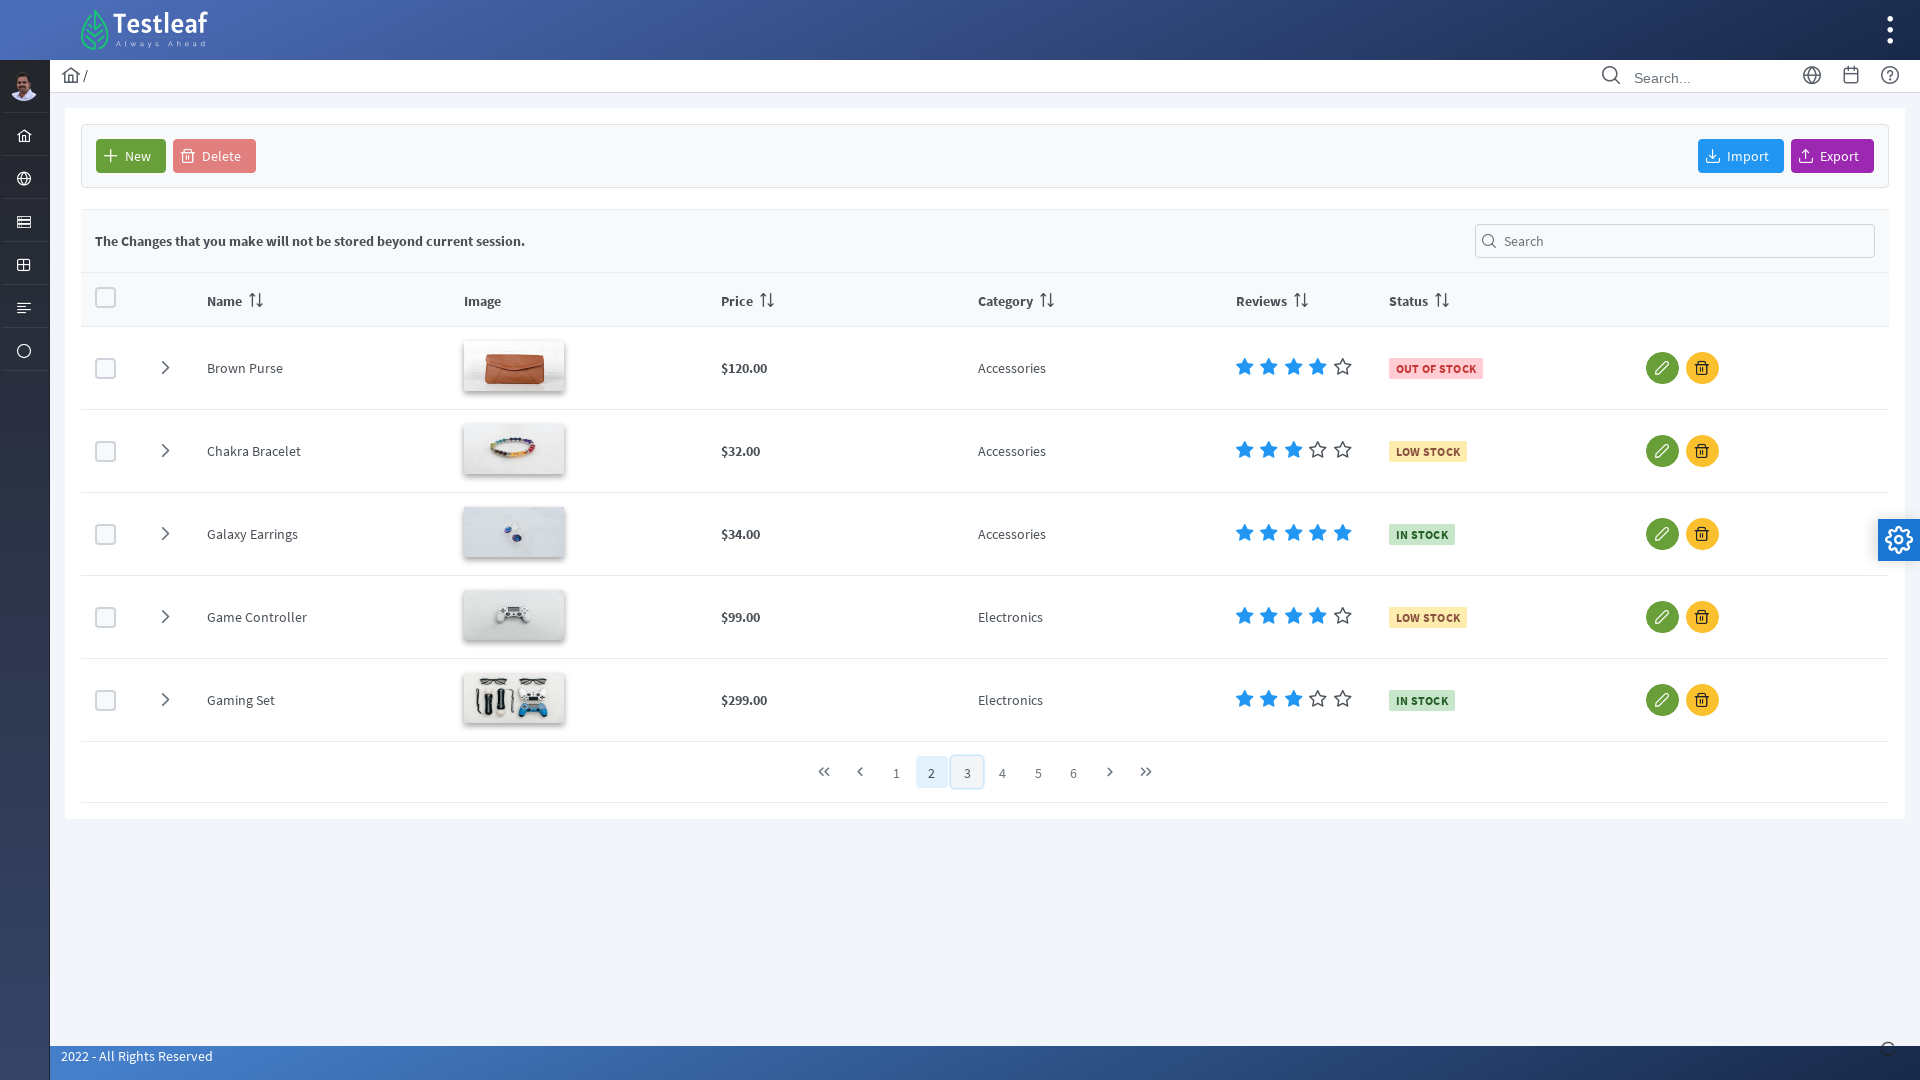

Waited 2 seconds for page content to load
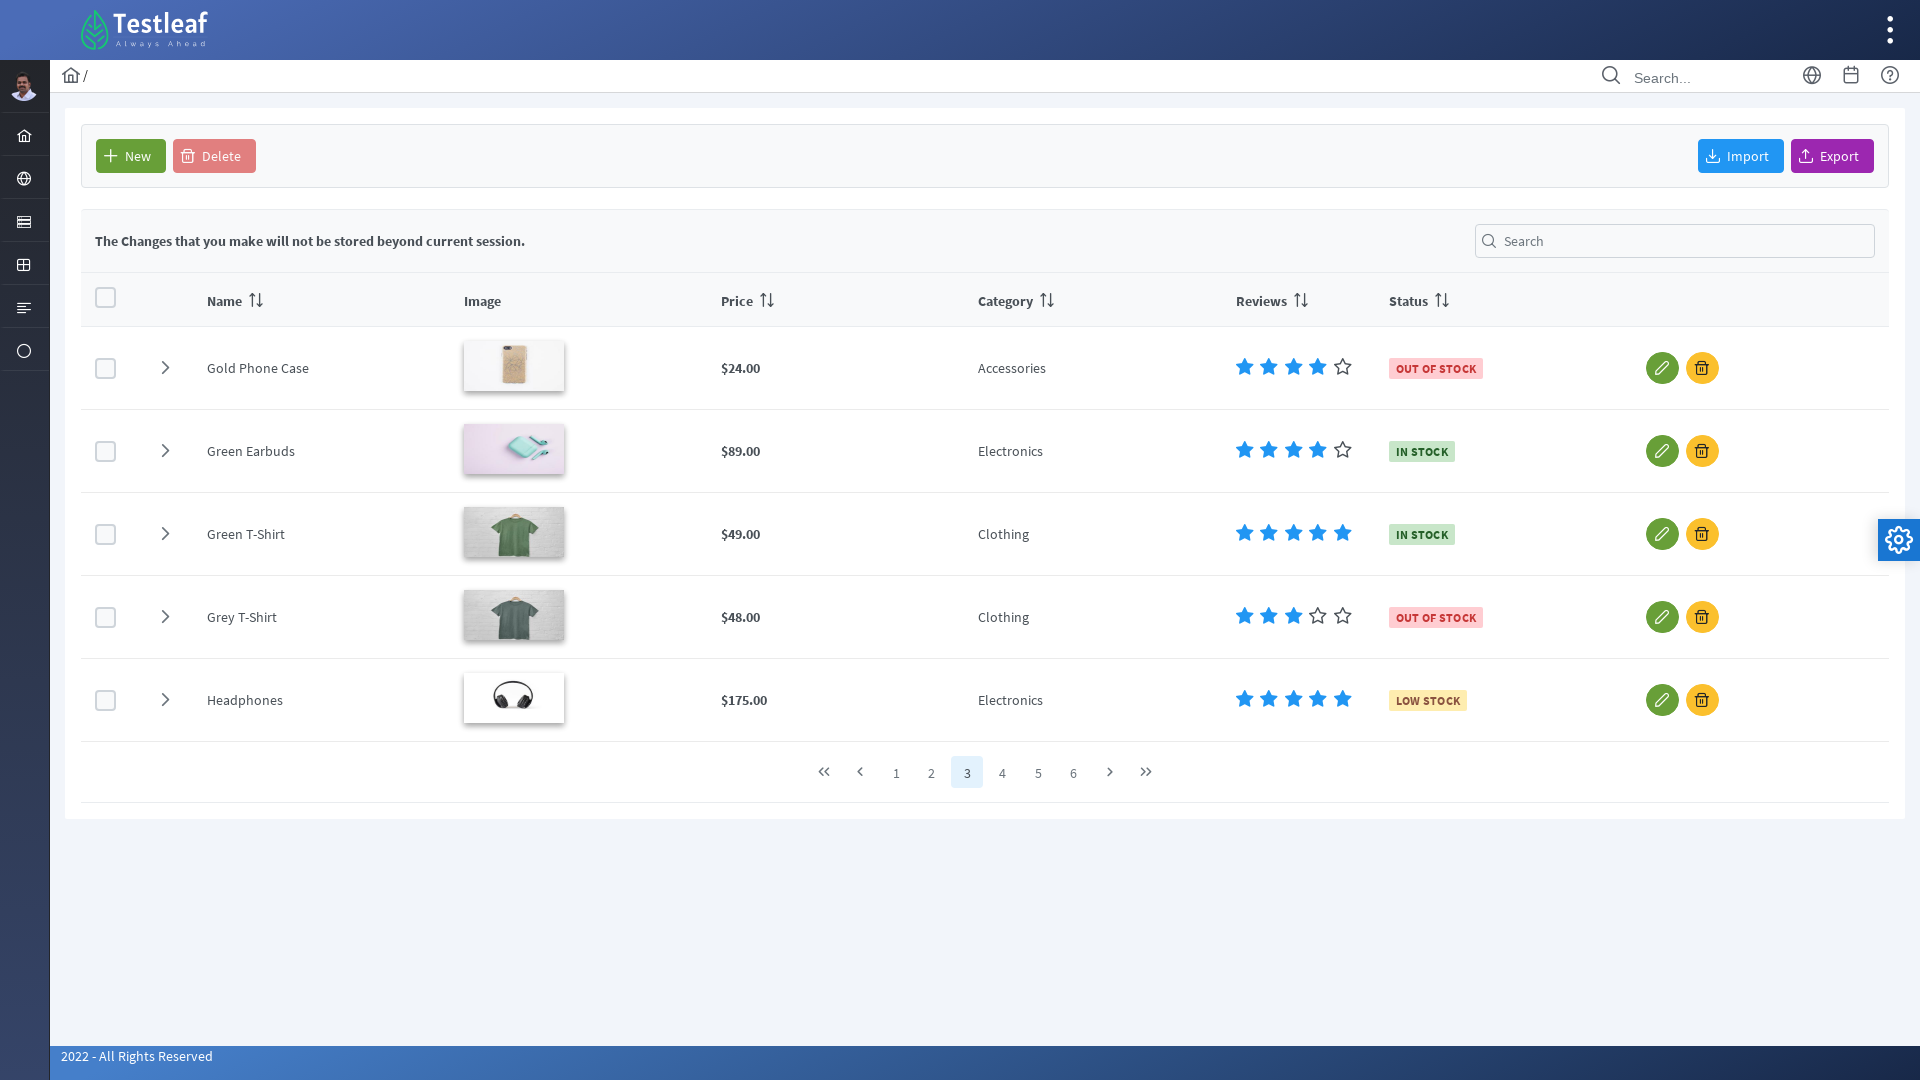

Located data table rows
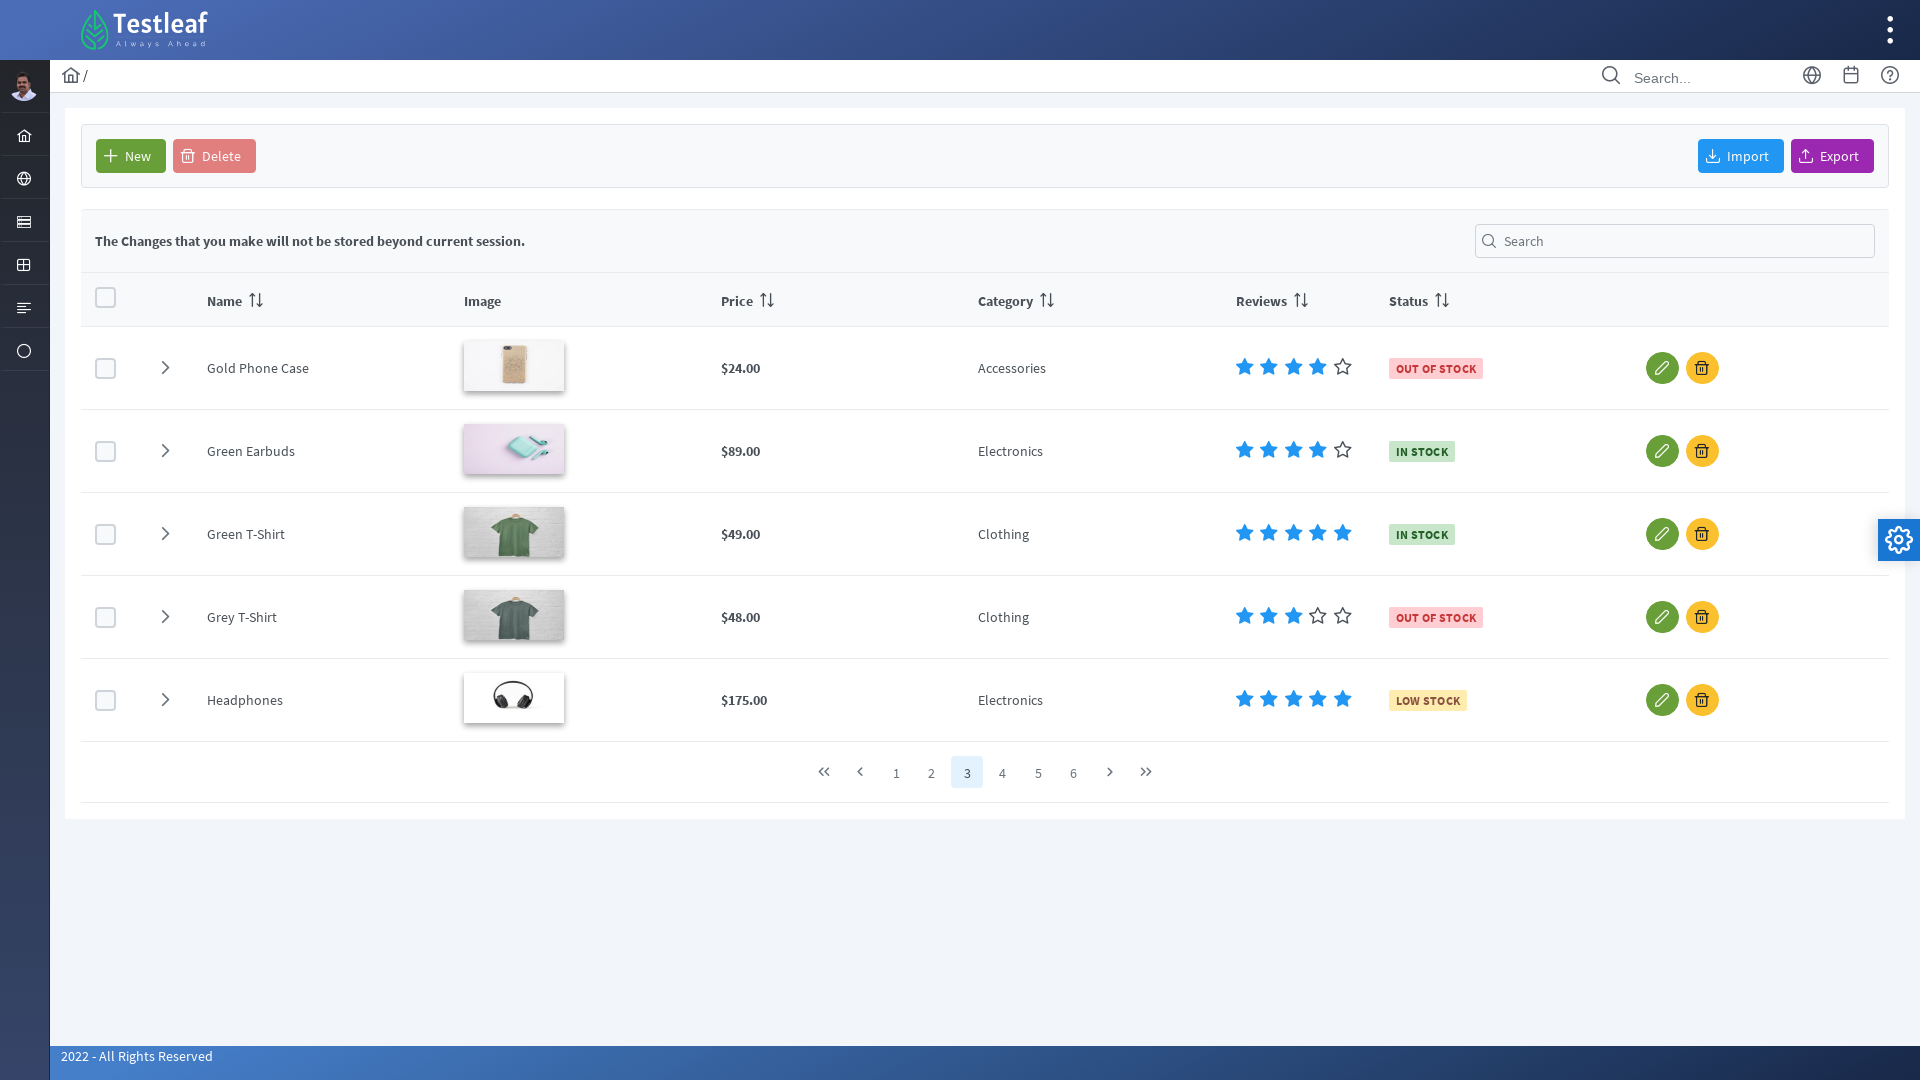

Found 5 rows in data table
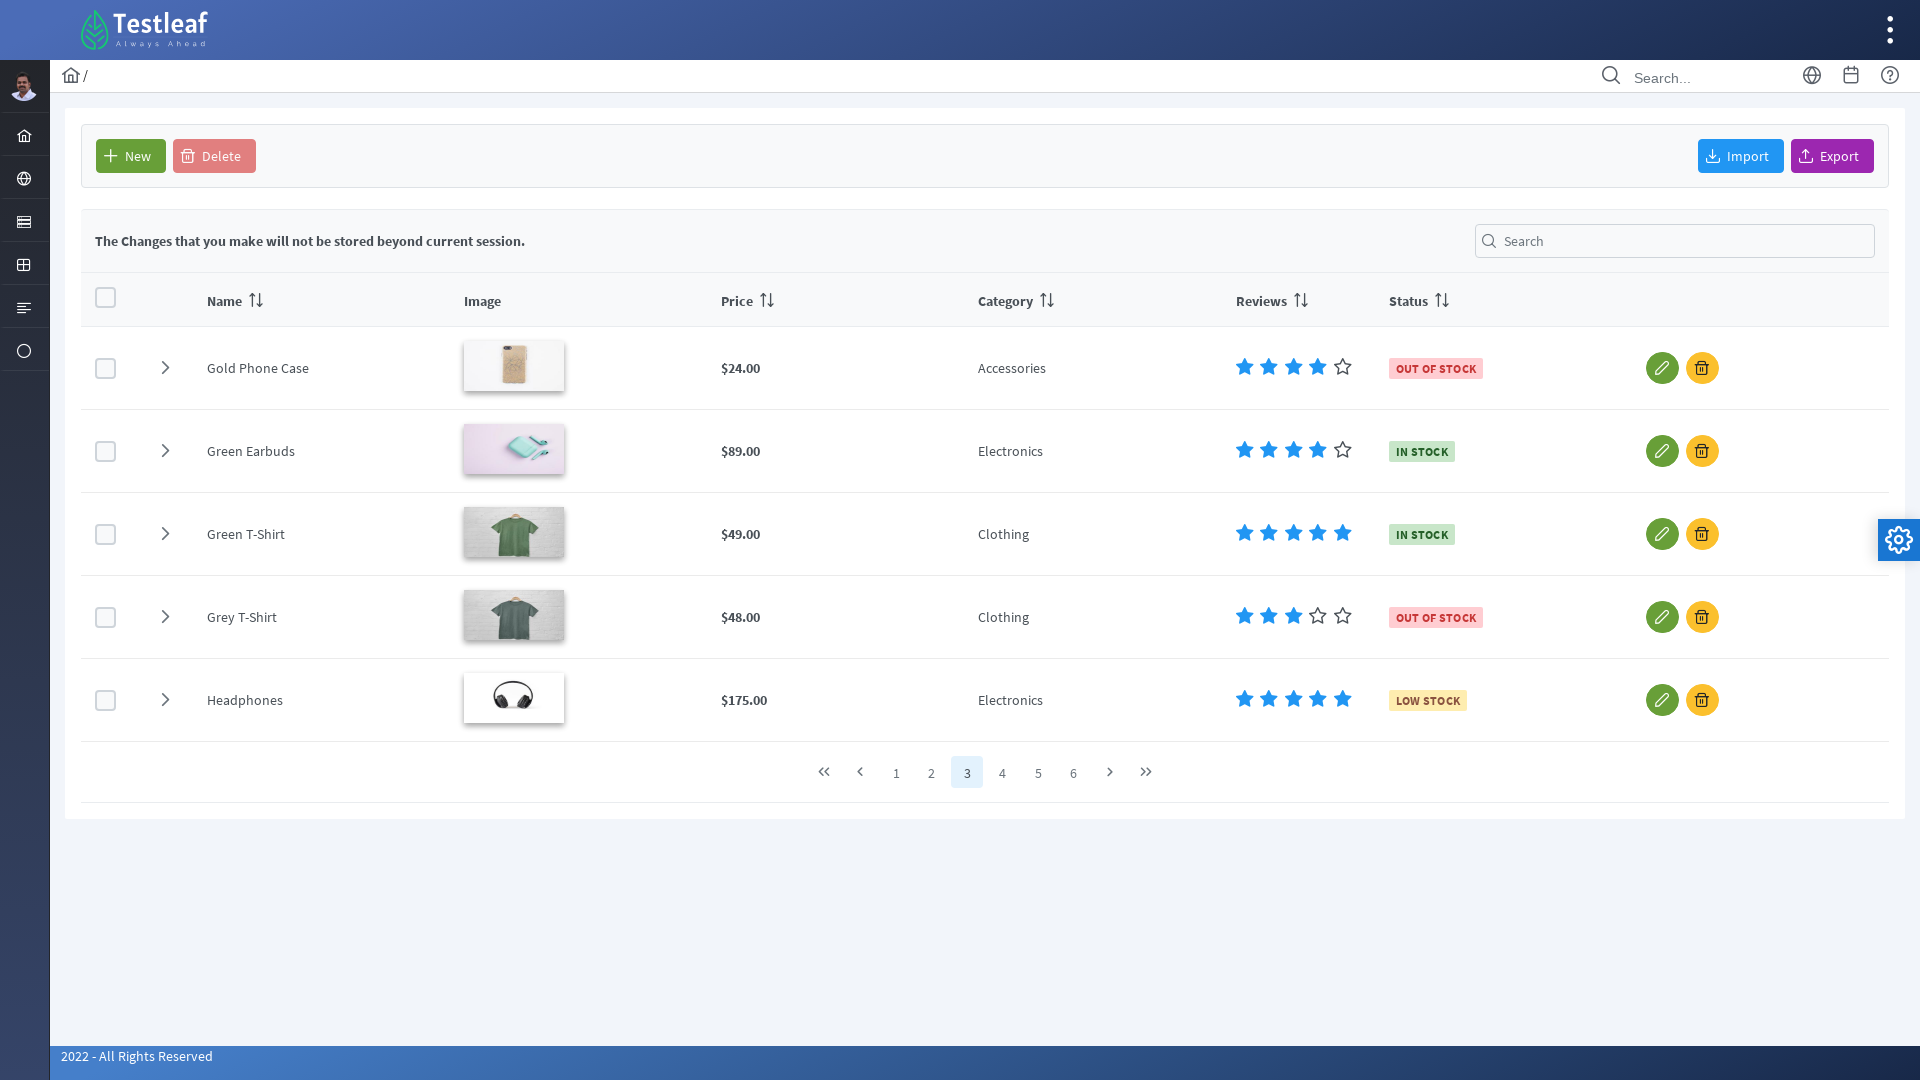

Retrieved product name from row 1: 'NameGold Phone Case'
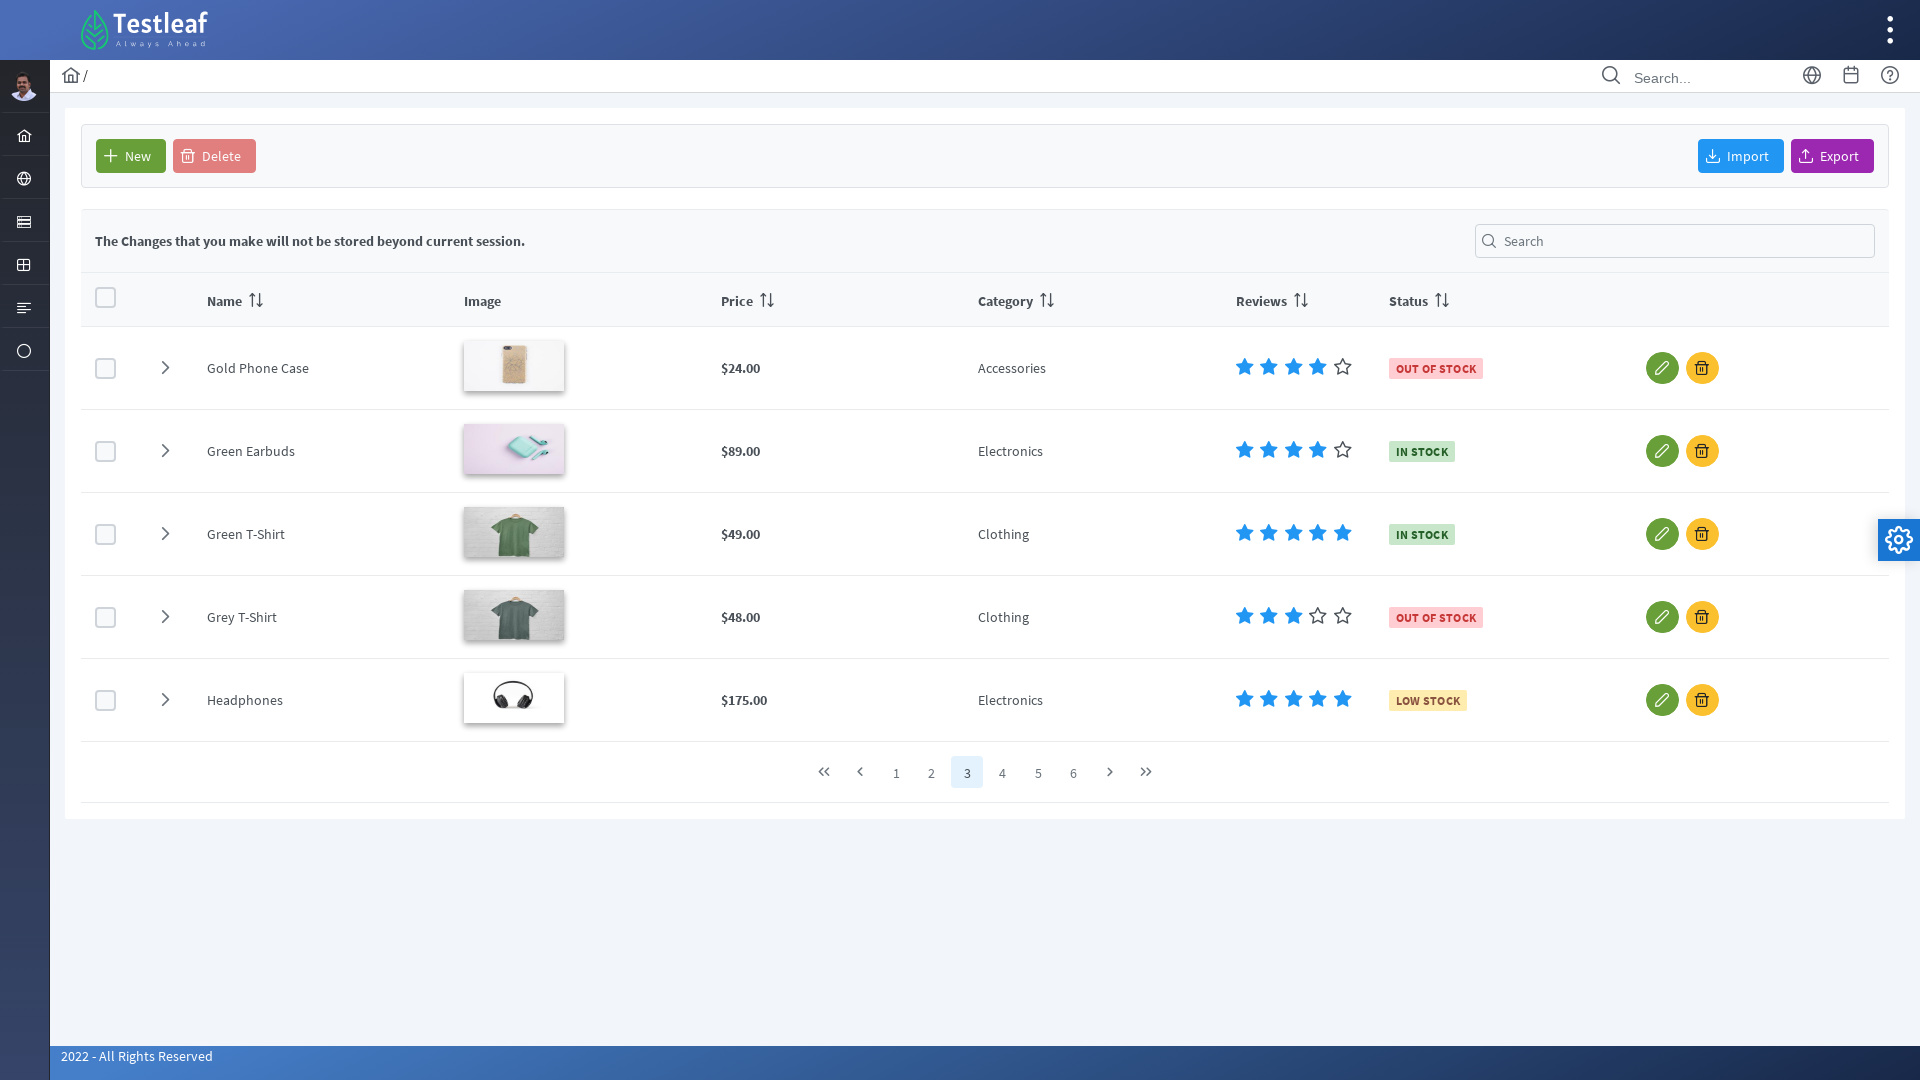

Retrieved product name from row 2: 'NameGreen Earbuds'
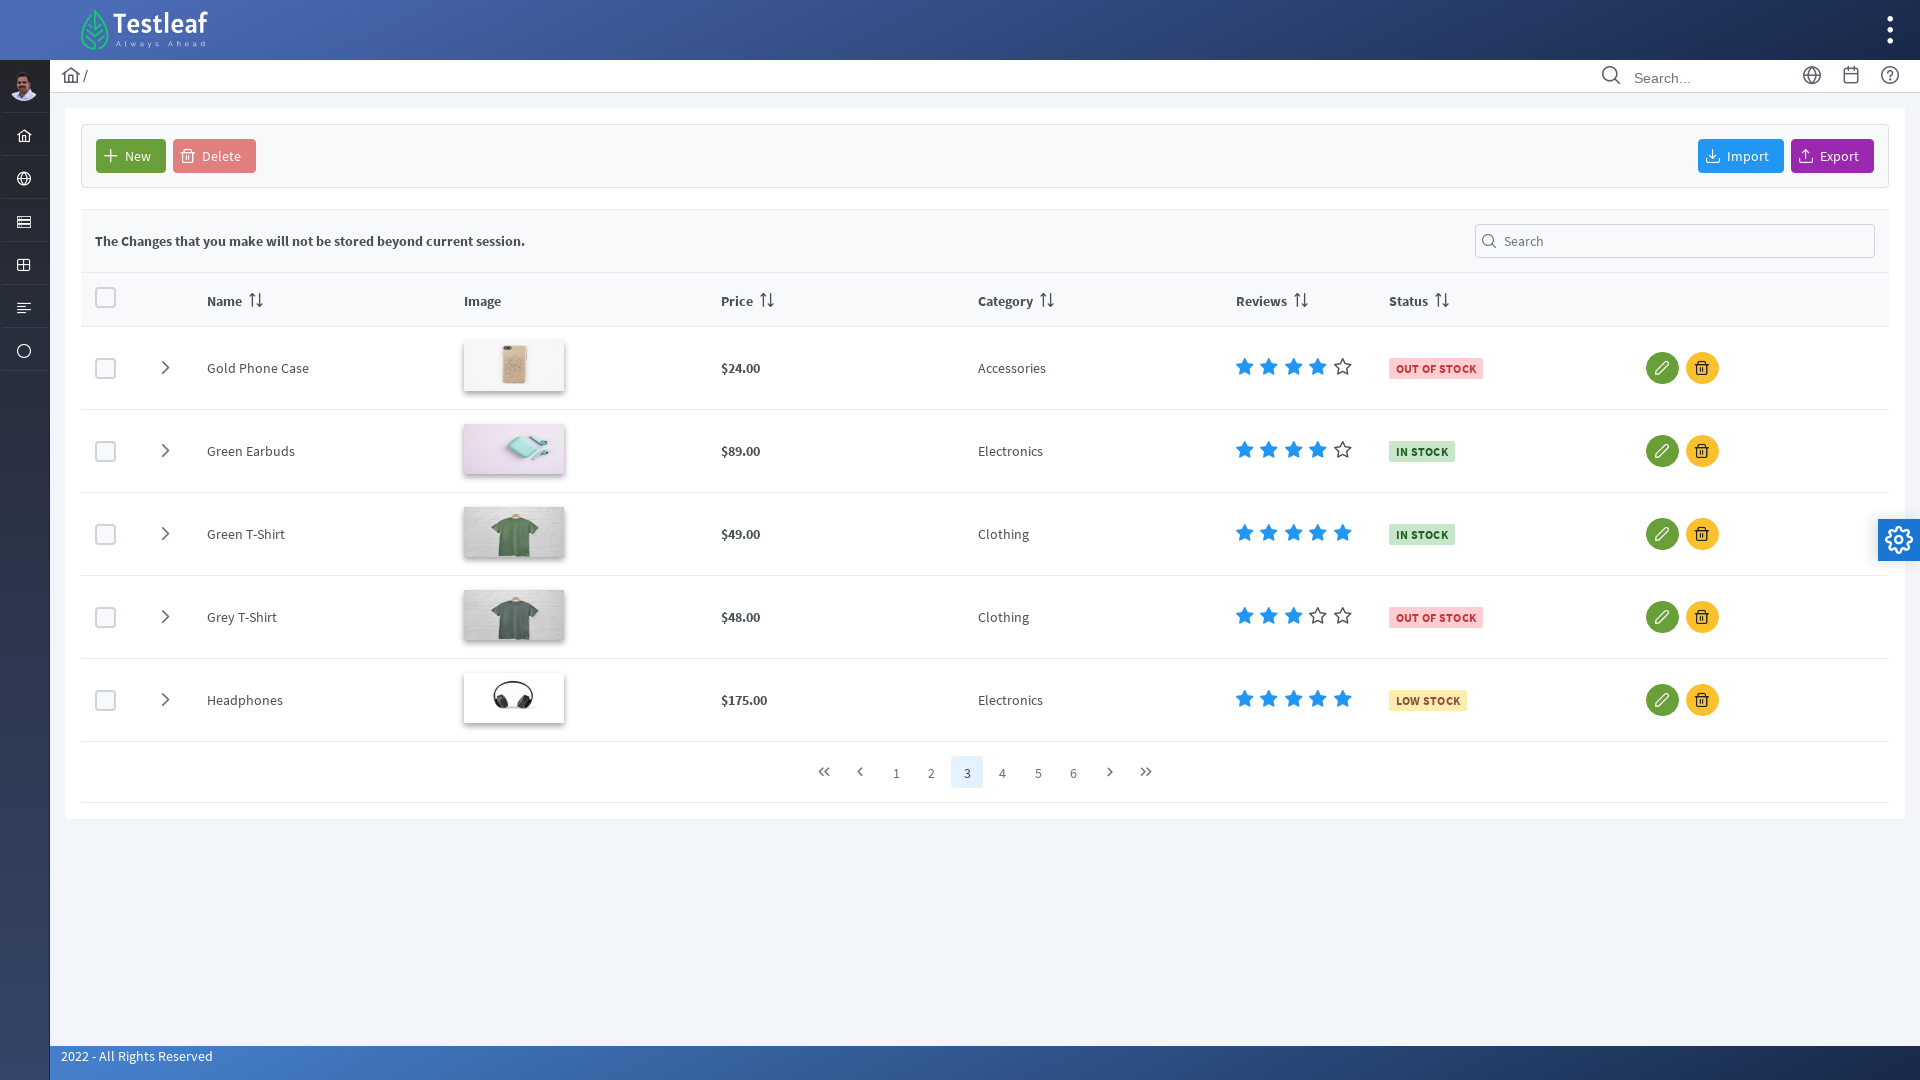

Retrieved product name from row 3: 'NameGreen T-Shirt'
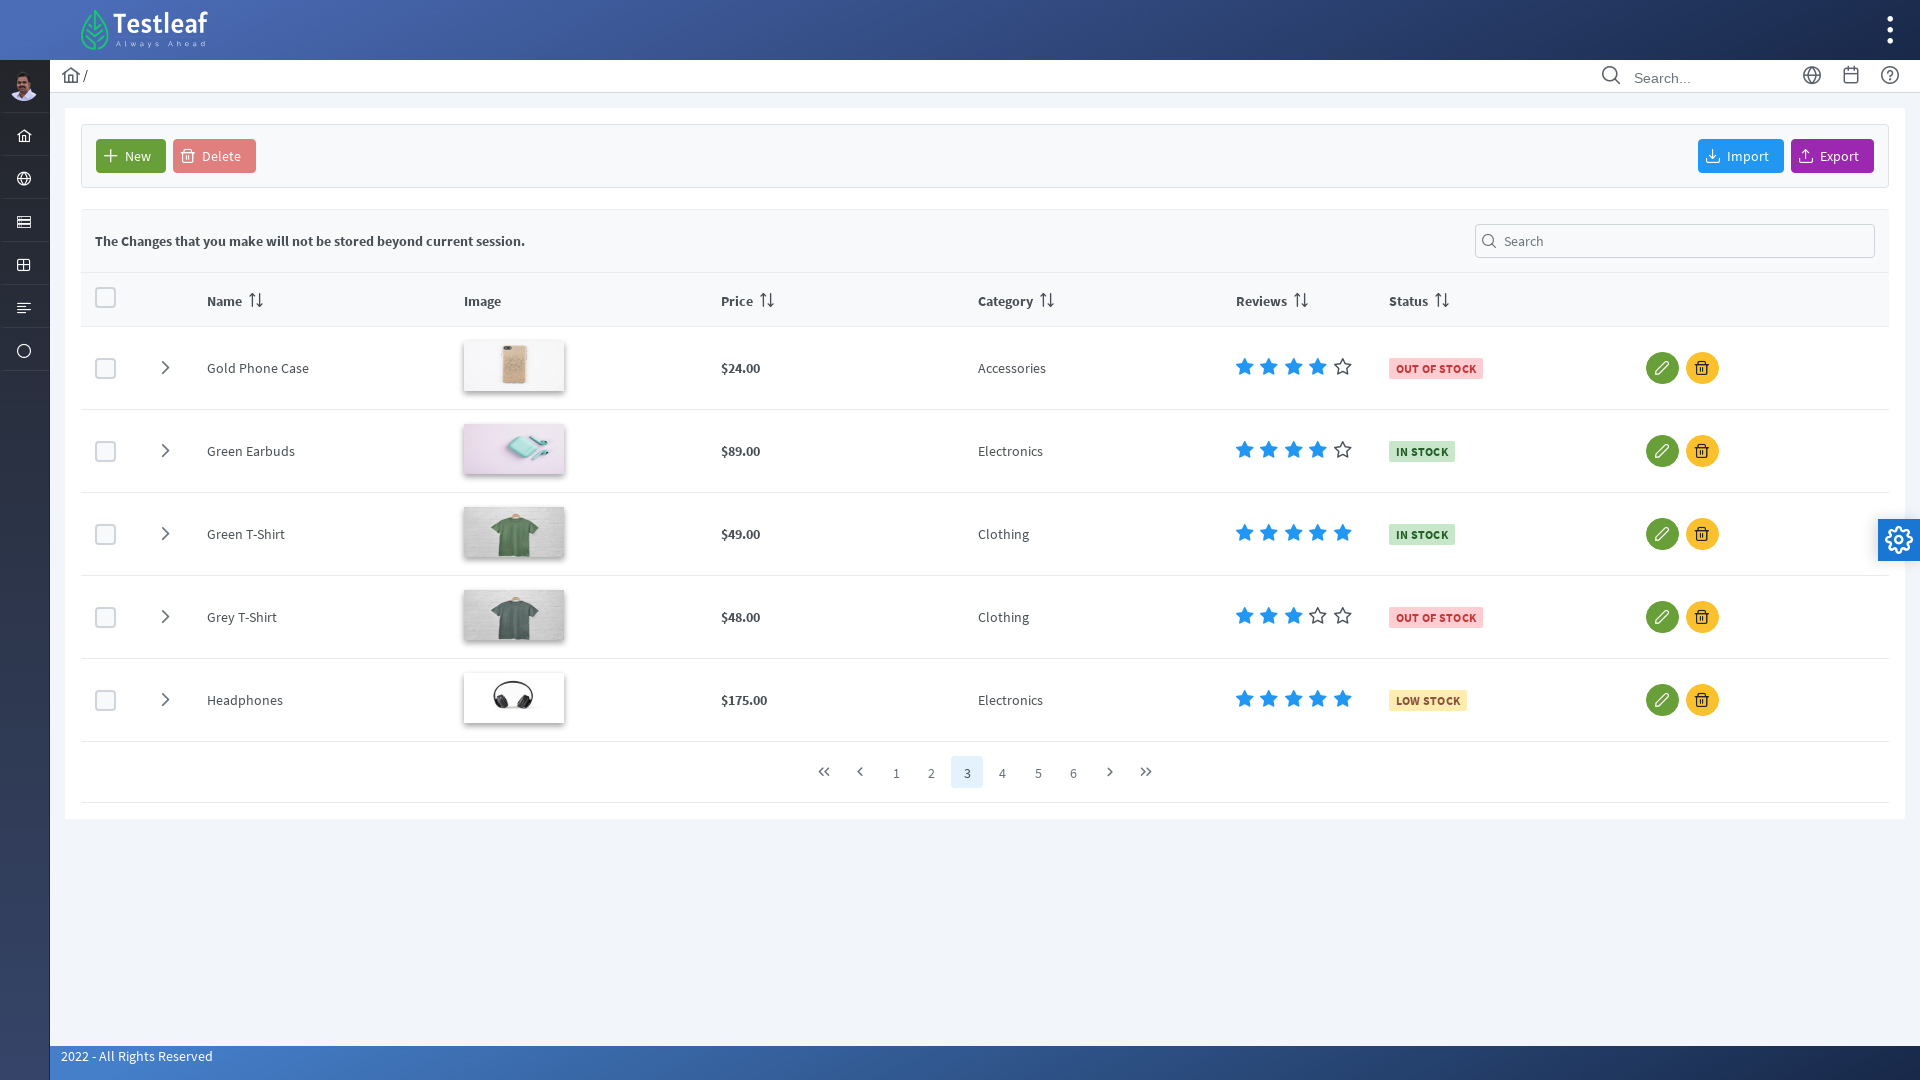

Retrieved product name from row 4: 'NameGrey T-Shirt'
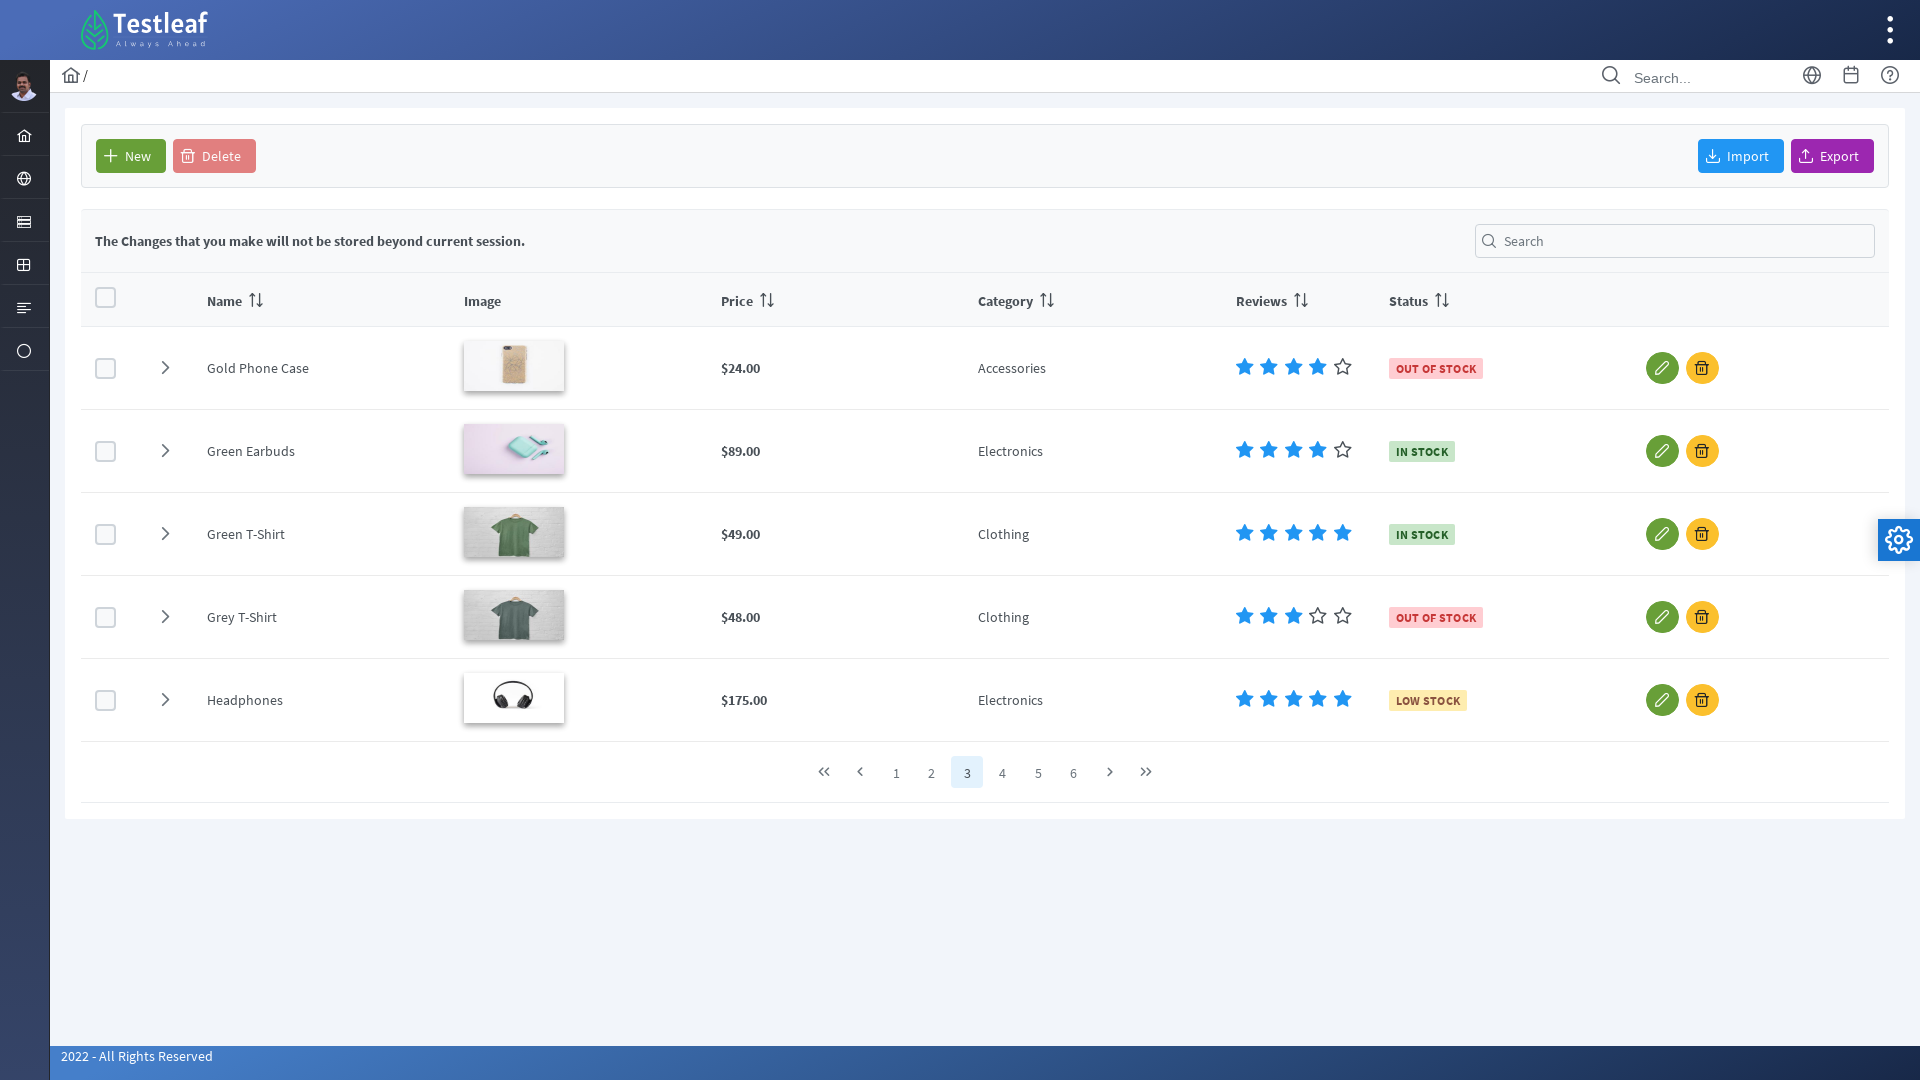

Retrieved product name from row 5: 'NameHeadphones'
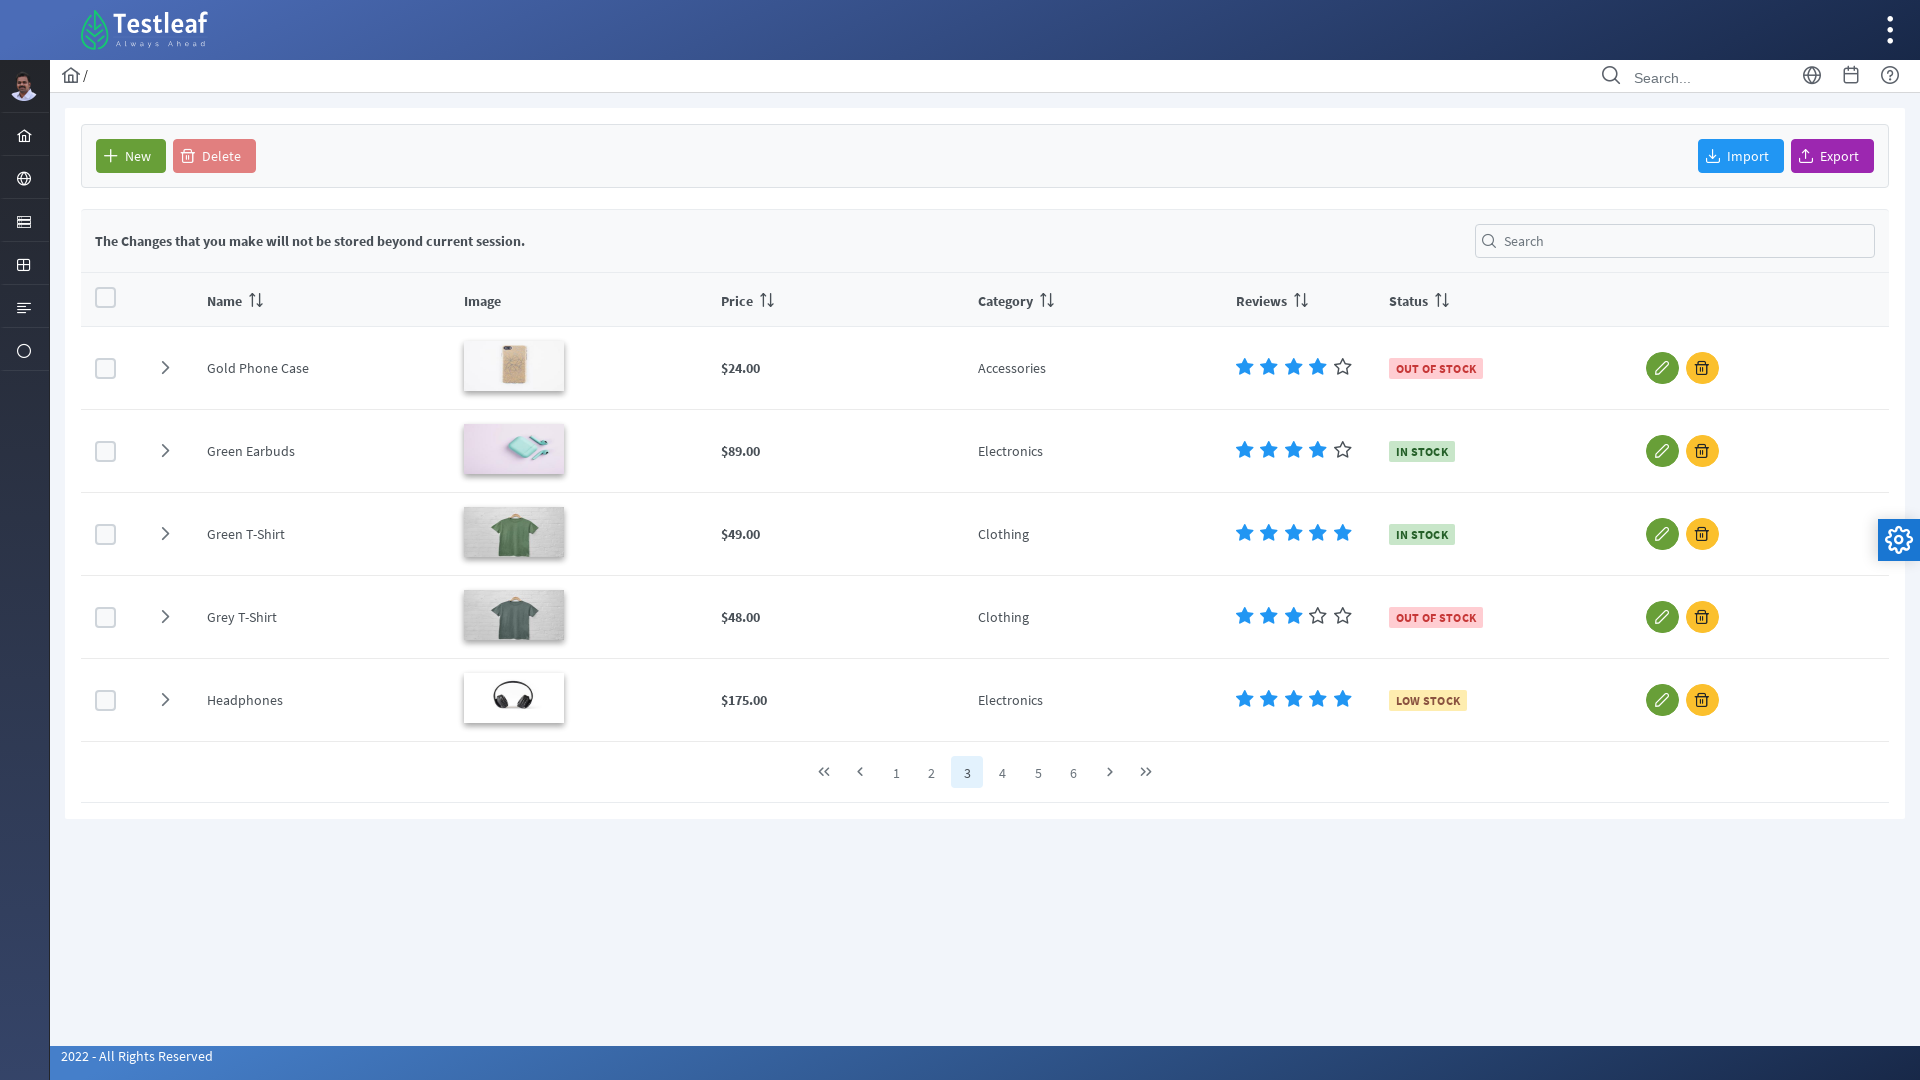

Scrolled to bottom of page 4
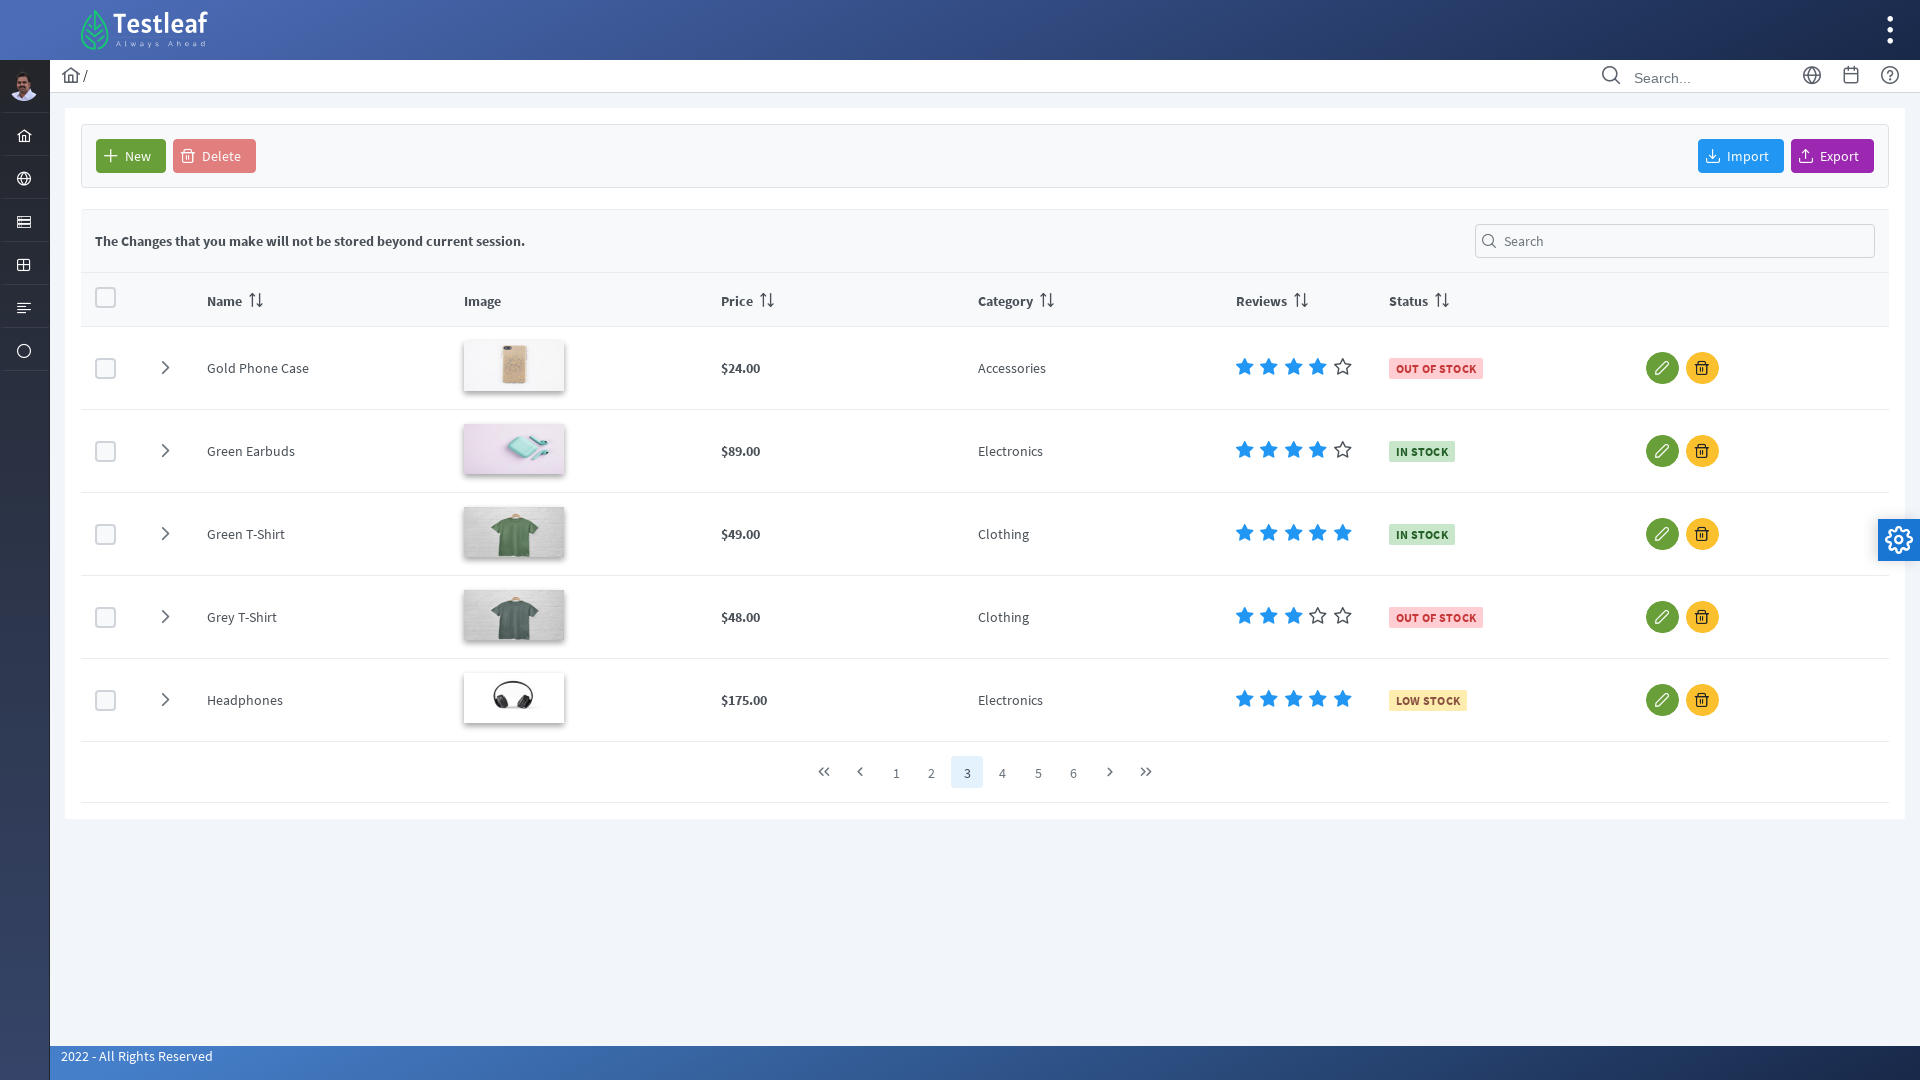

Clicked on page 4 button at (1003, 772) on //*[contains(@class,'ui-paginator-page')]//a[4]
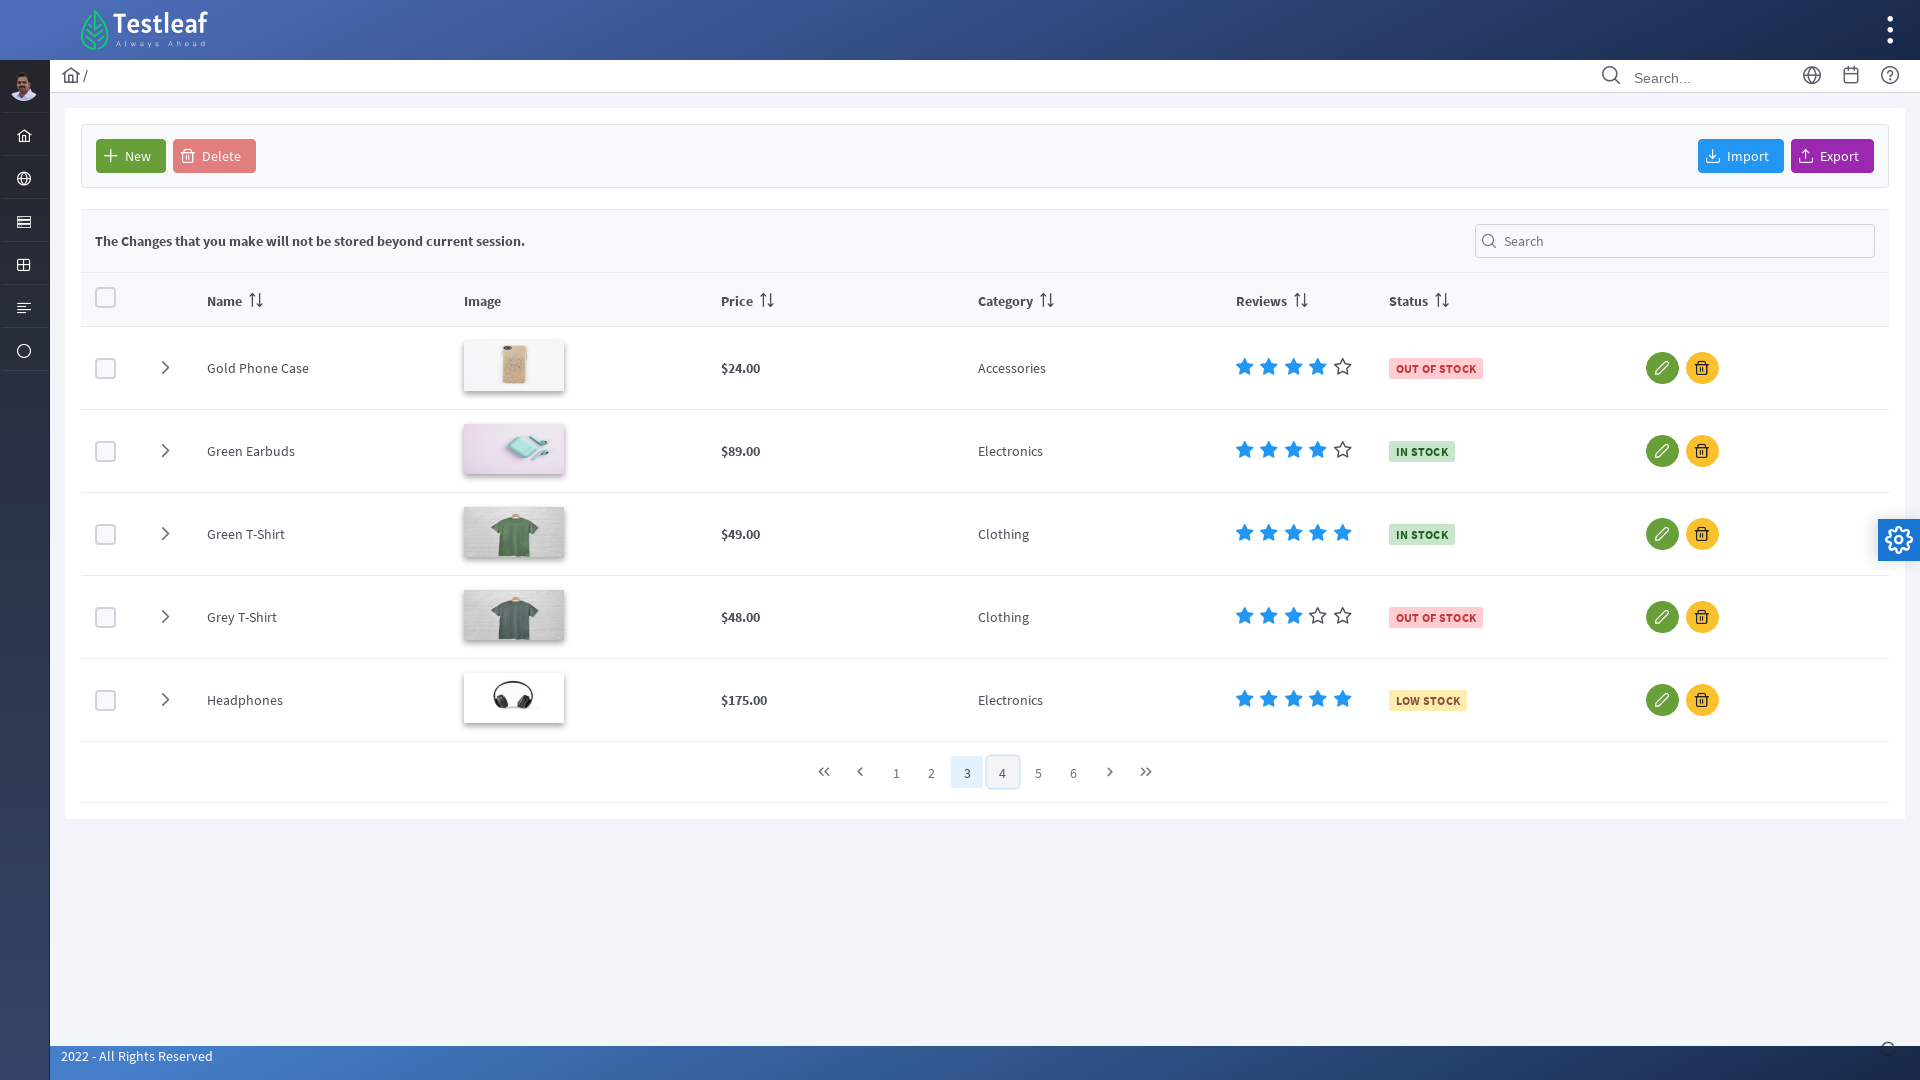

Waited 2 seconds for page content to load
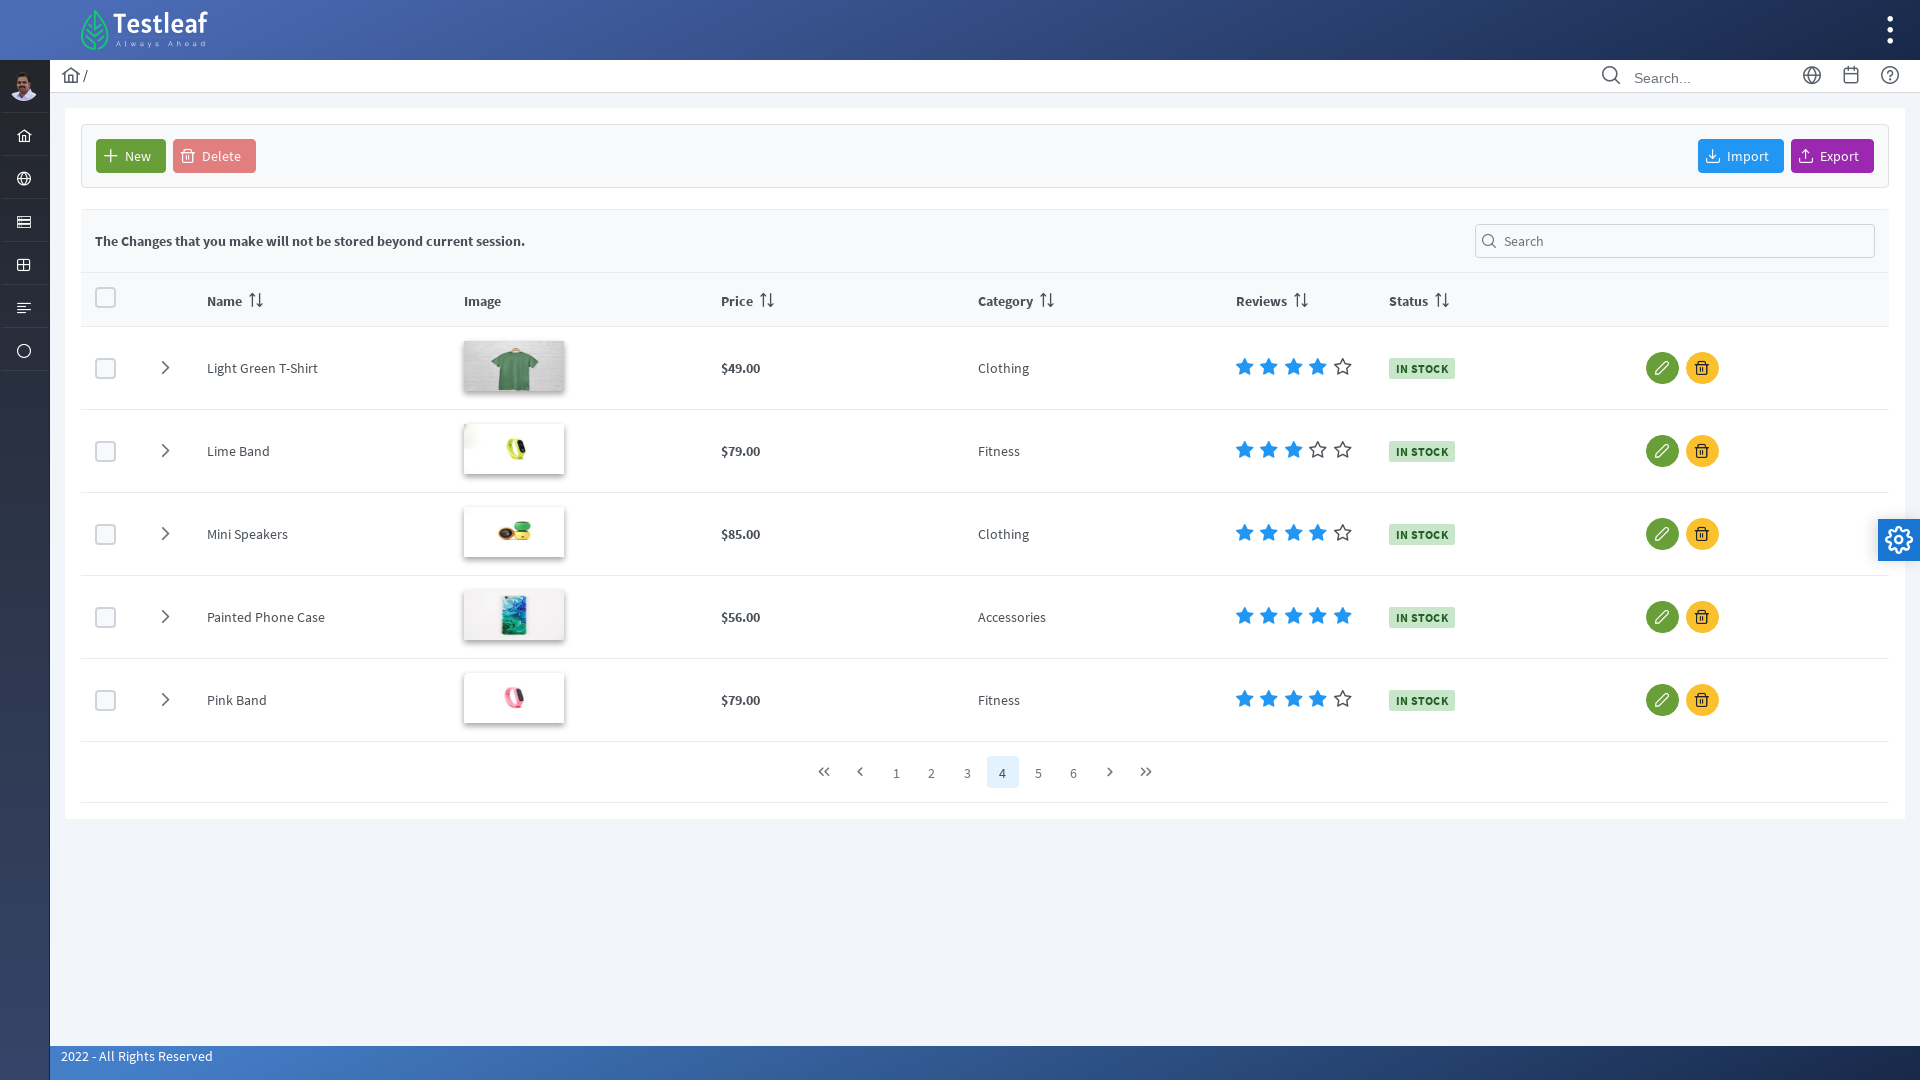

Located data table rows
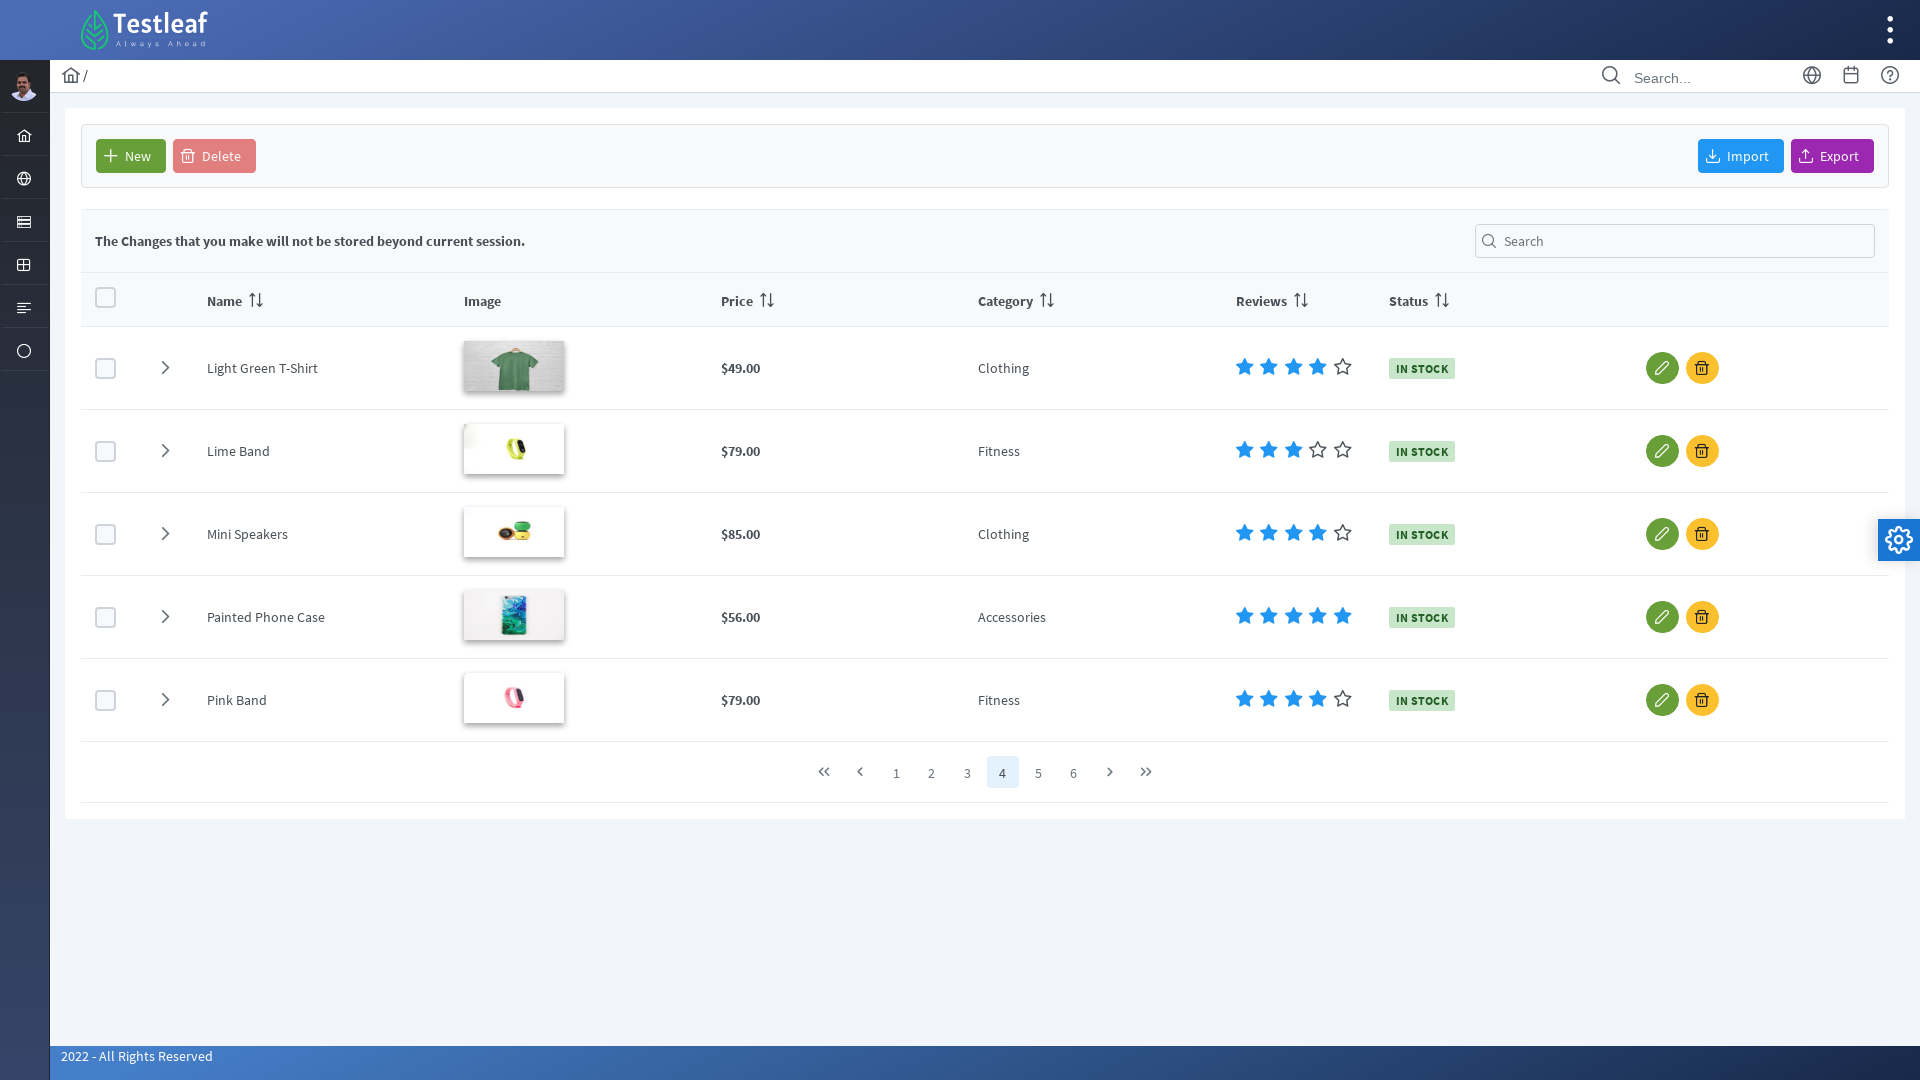

Found 5 rows in data table
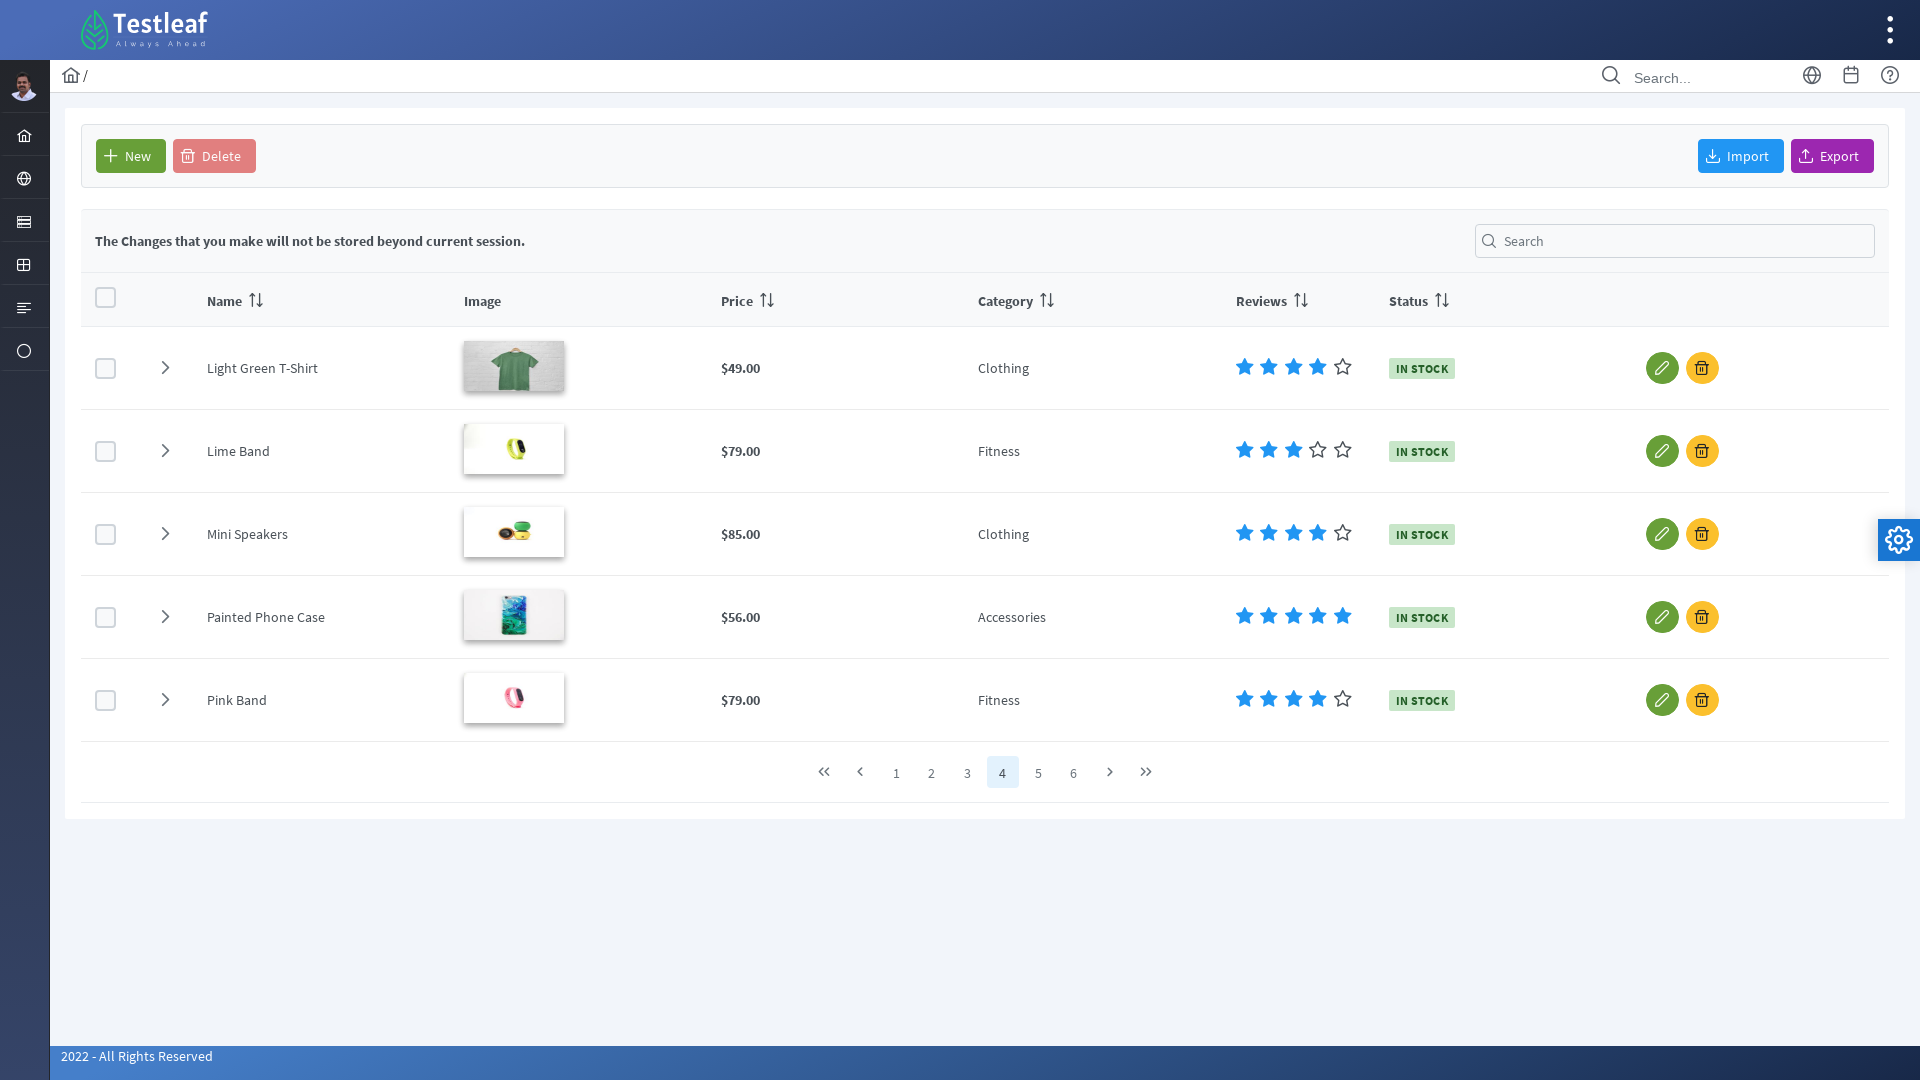

Retrieved product name from row 1: 'NameLight Green T-Shirt'
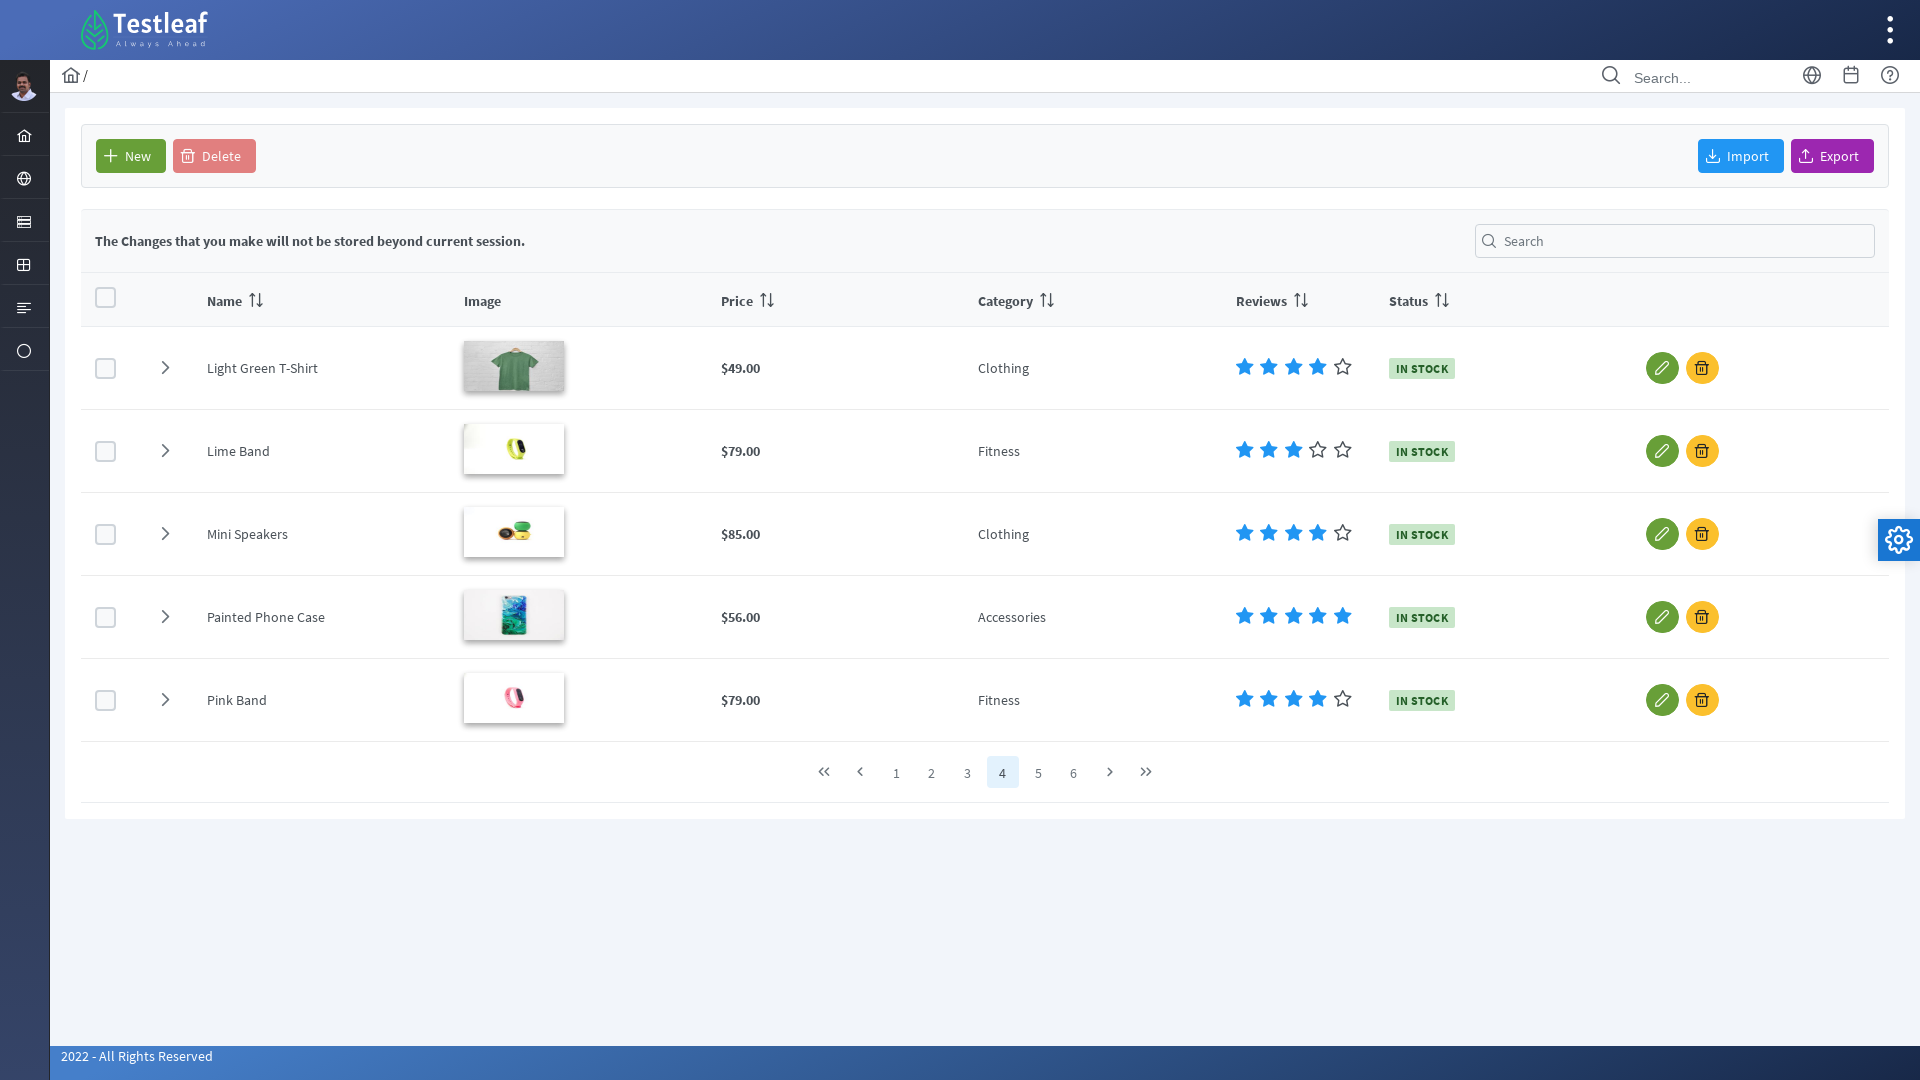

Retrieved product name from row 2: 'NameLime Band'
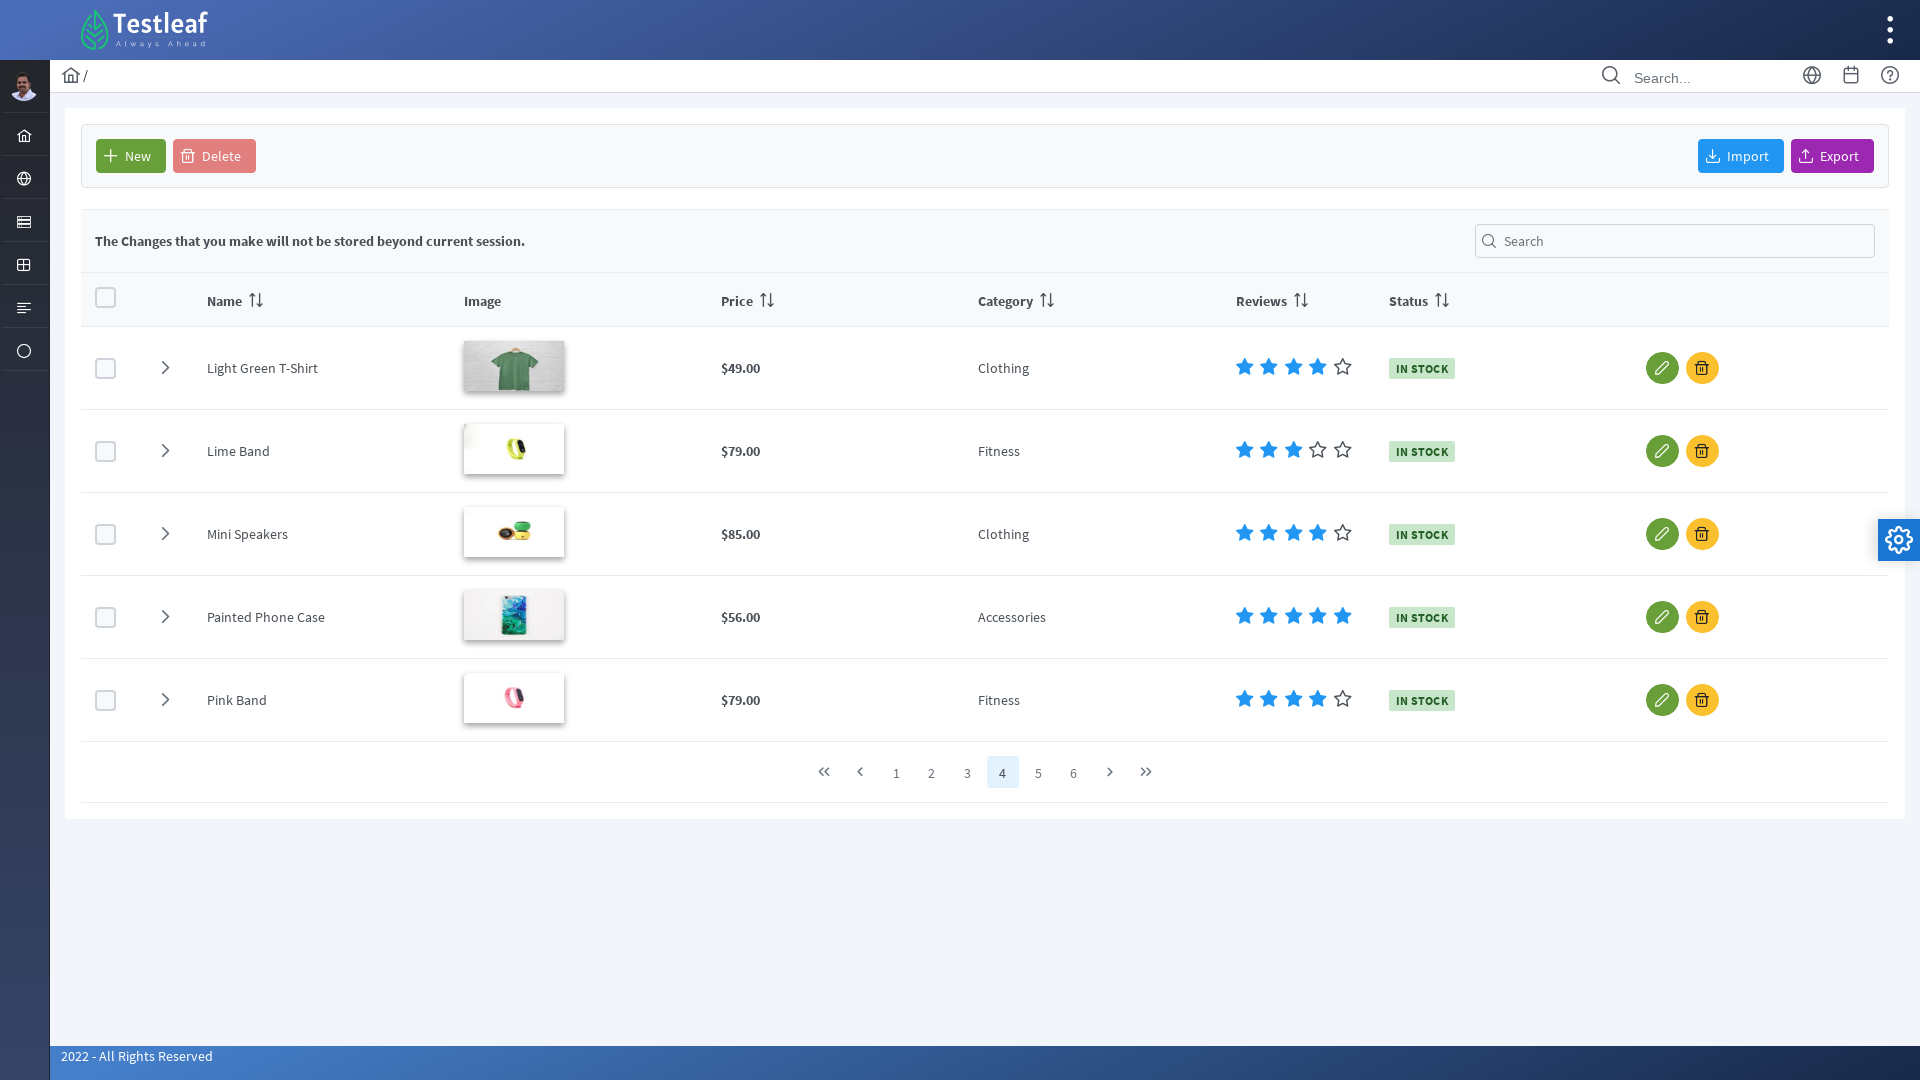

Retrieved product name from row 3: 'NameMini Speakers'
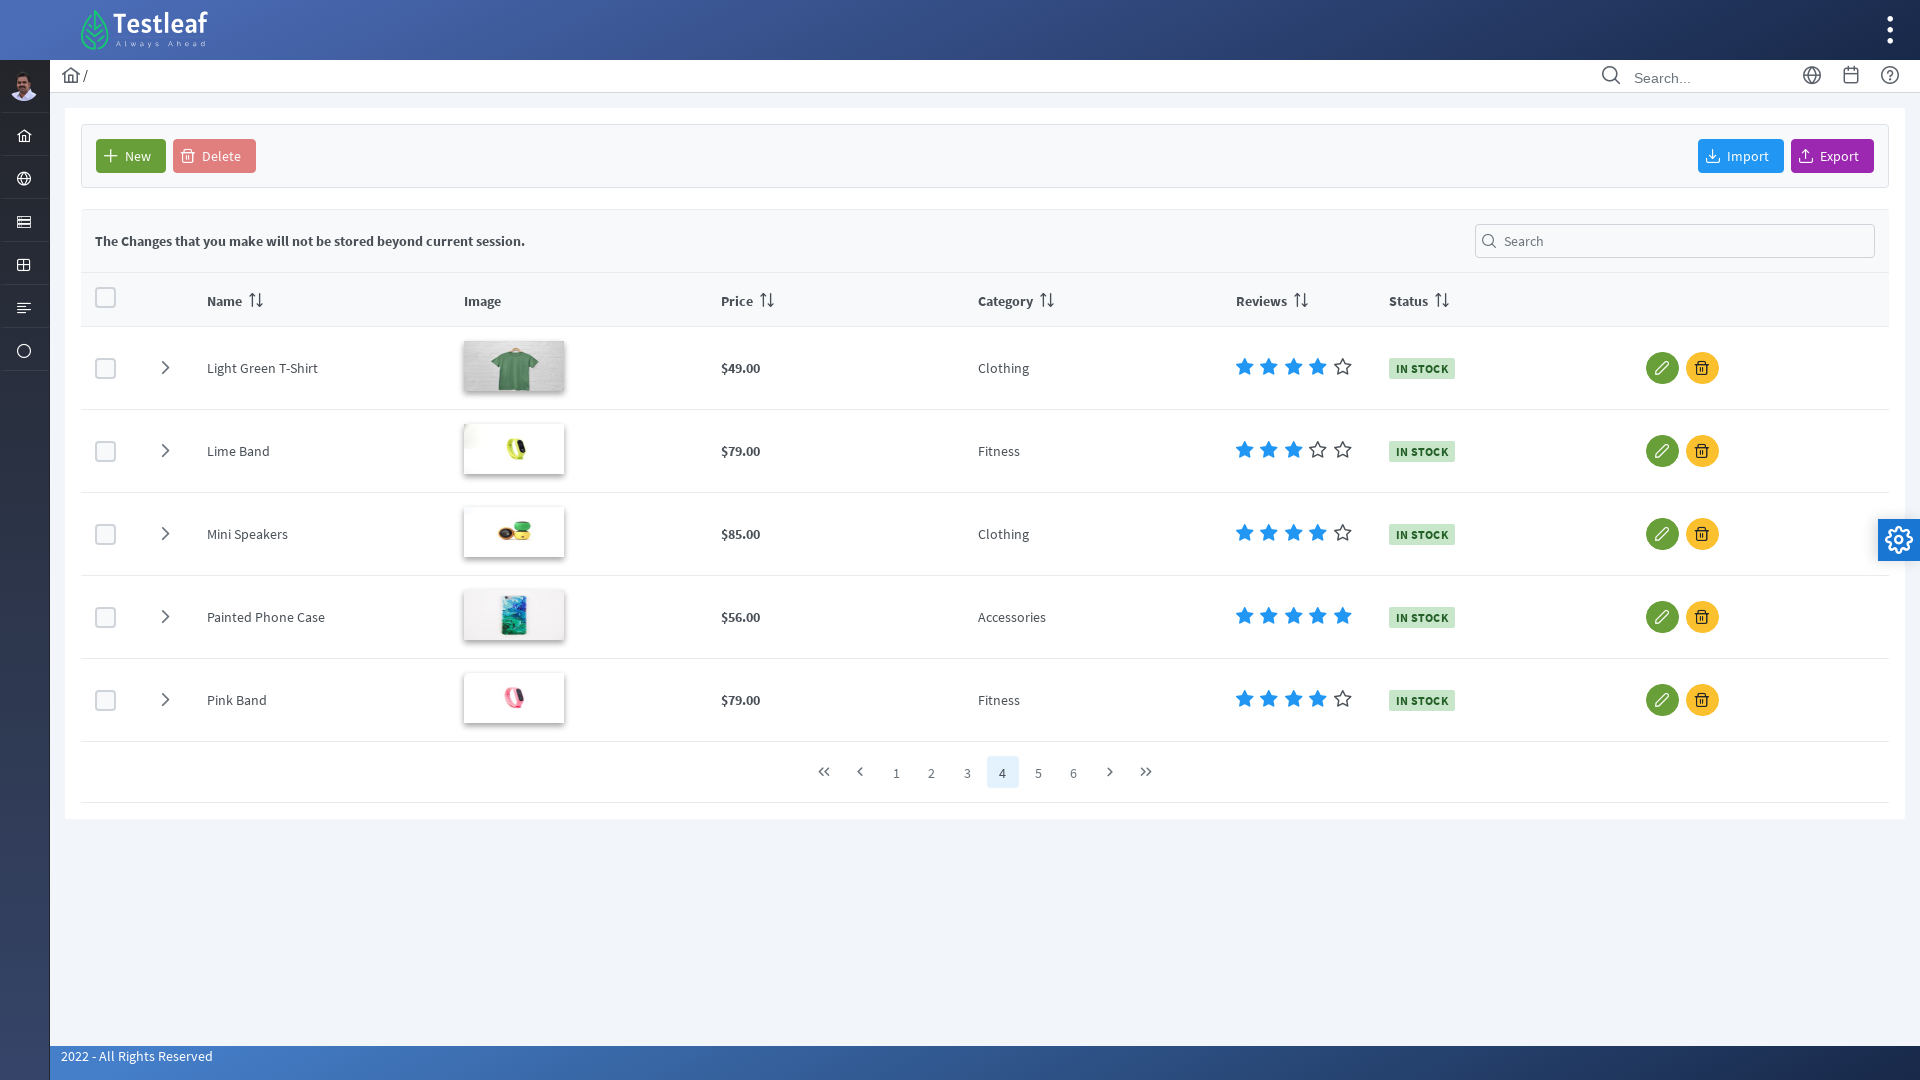

Retrieved product name from row 4: 'NamePainted Phone Case'
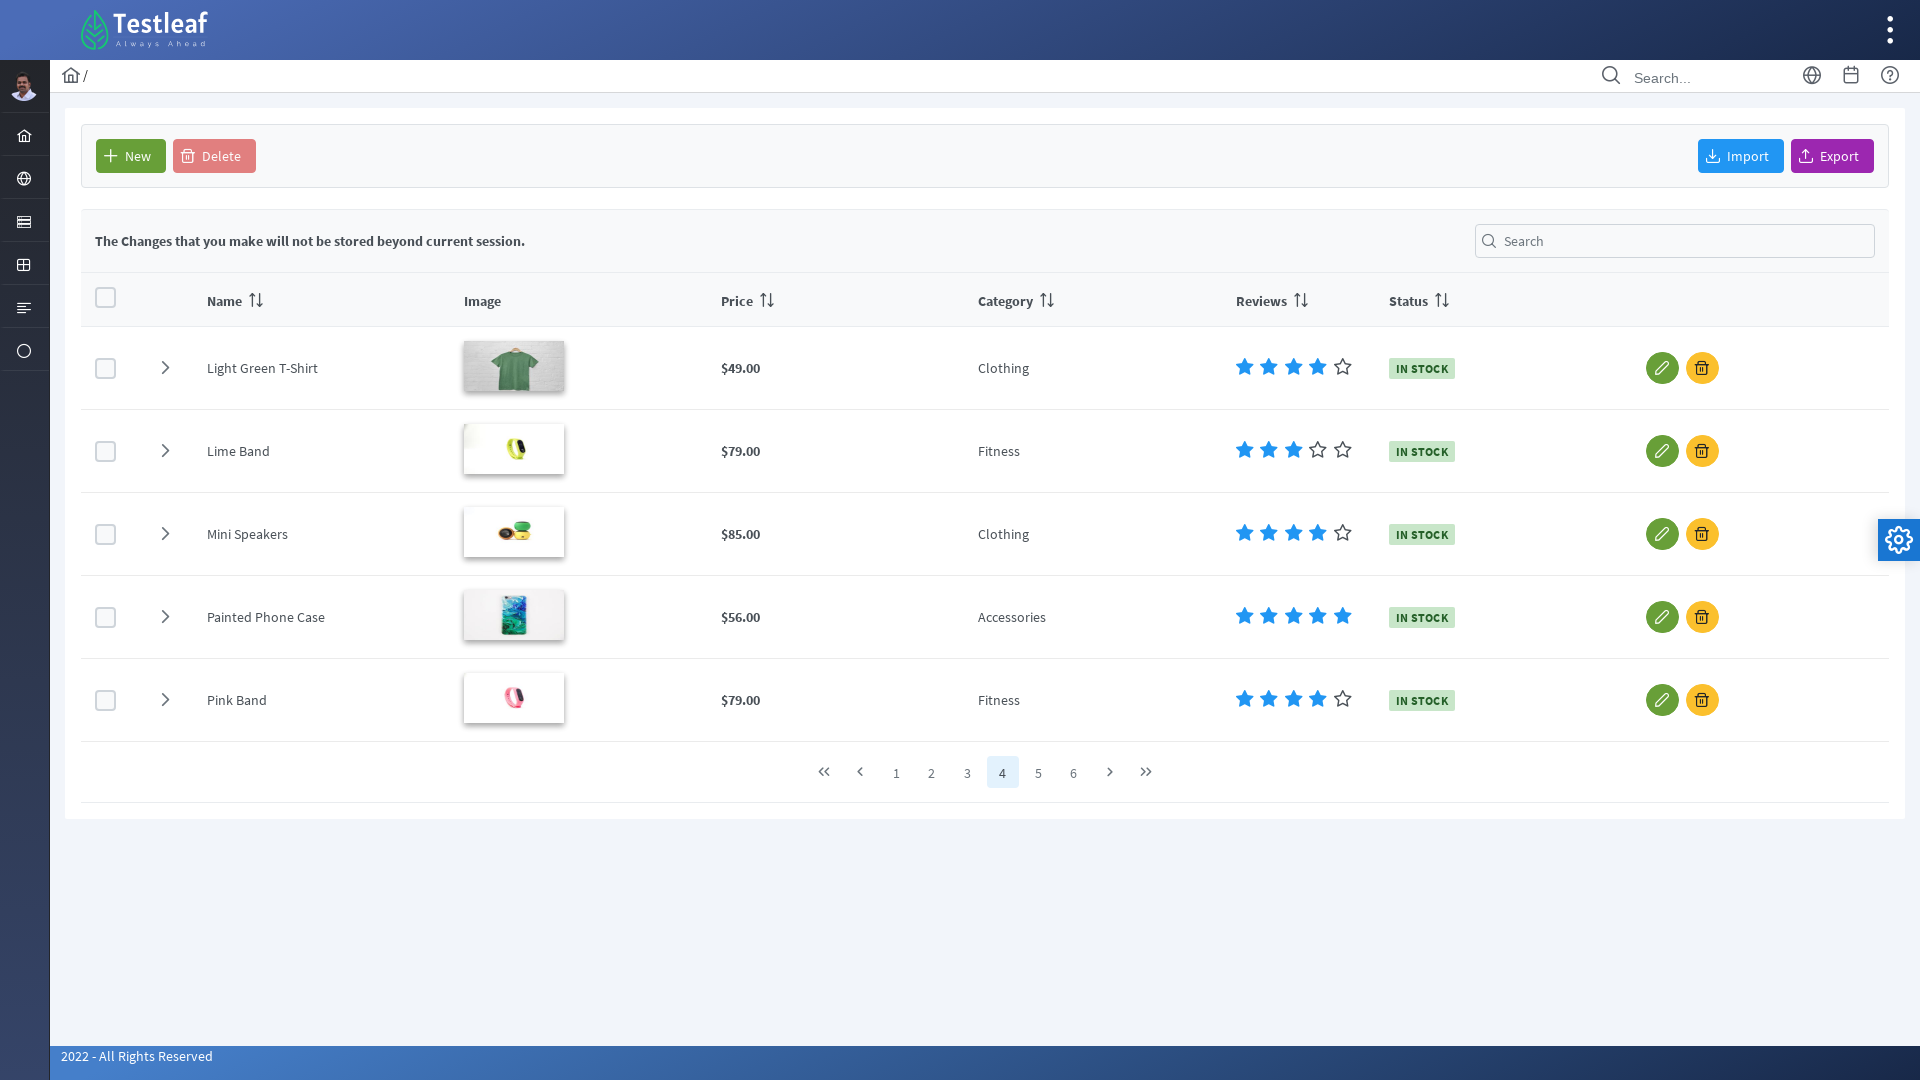

Retrieved product name from row 5: 'NamePink Band'
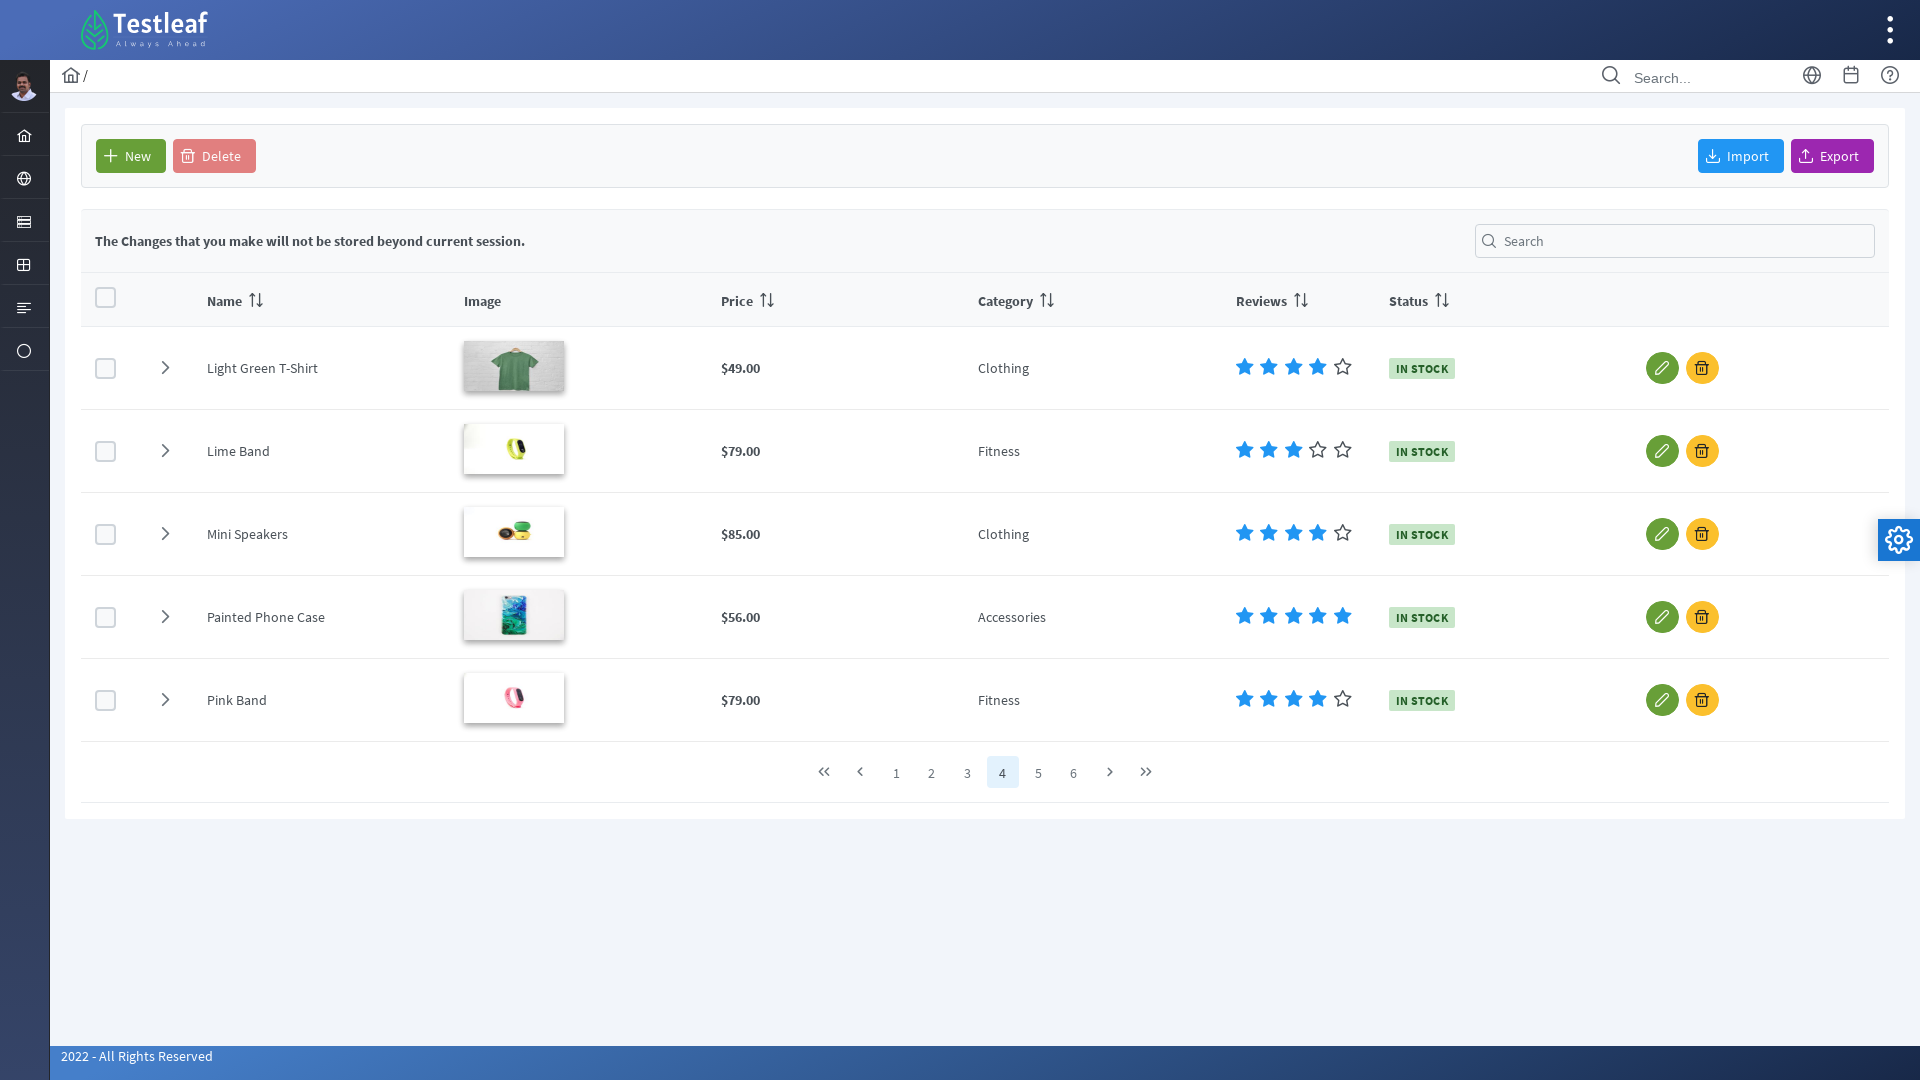

Scrolled to bottom of page 5
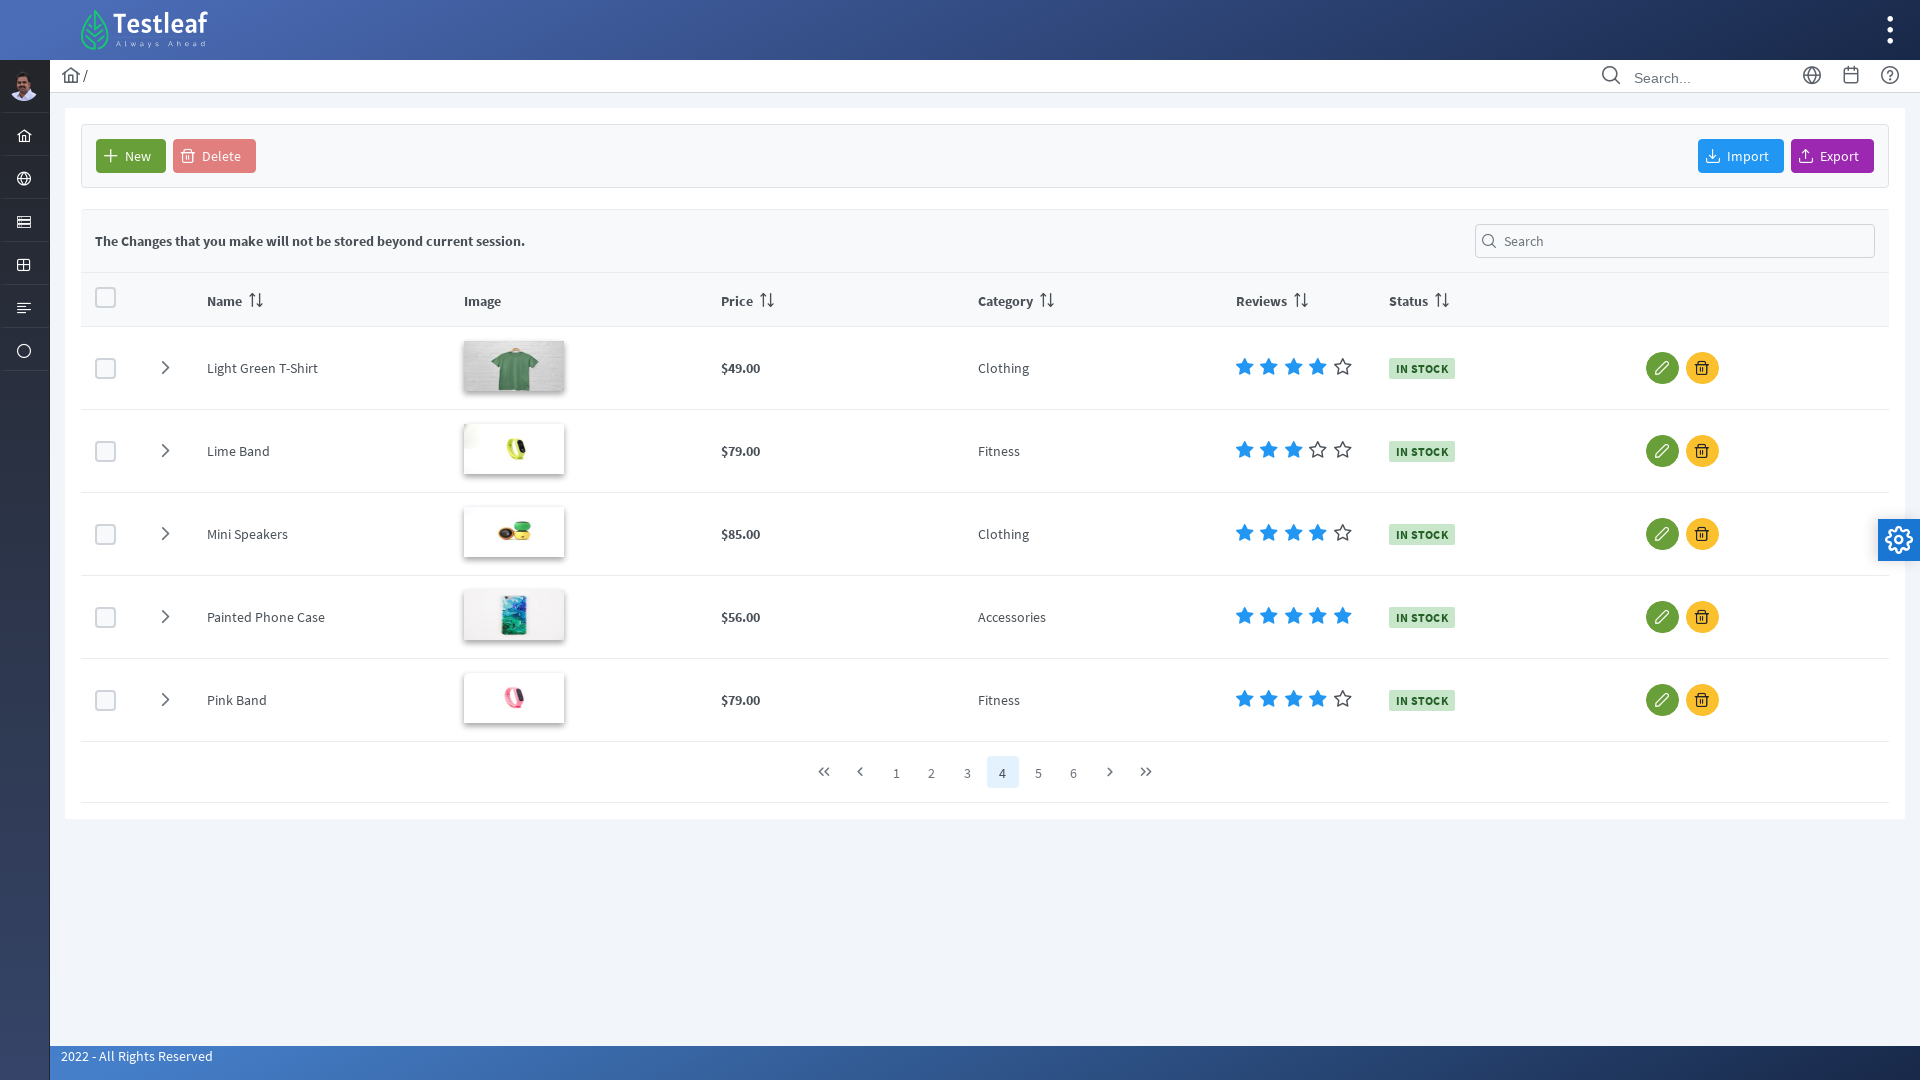

Clicked on page 5 button at (1038, 772) on //*[contains(@class,'ui-paginator-page')]//a[5]
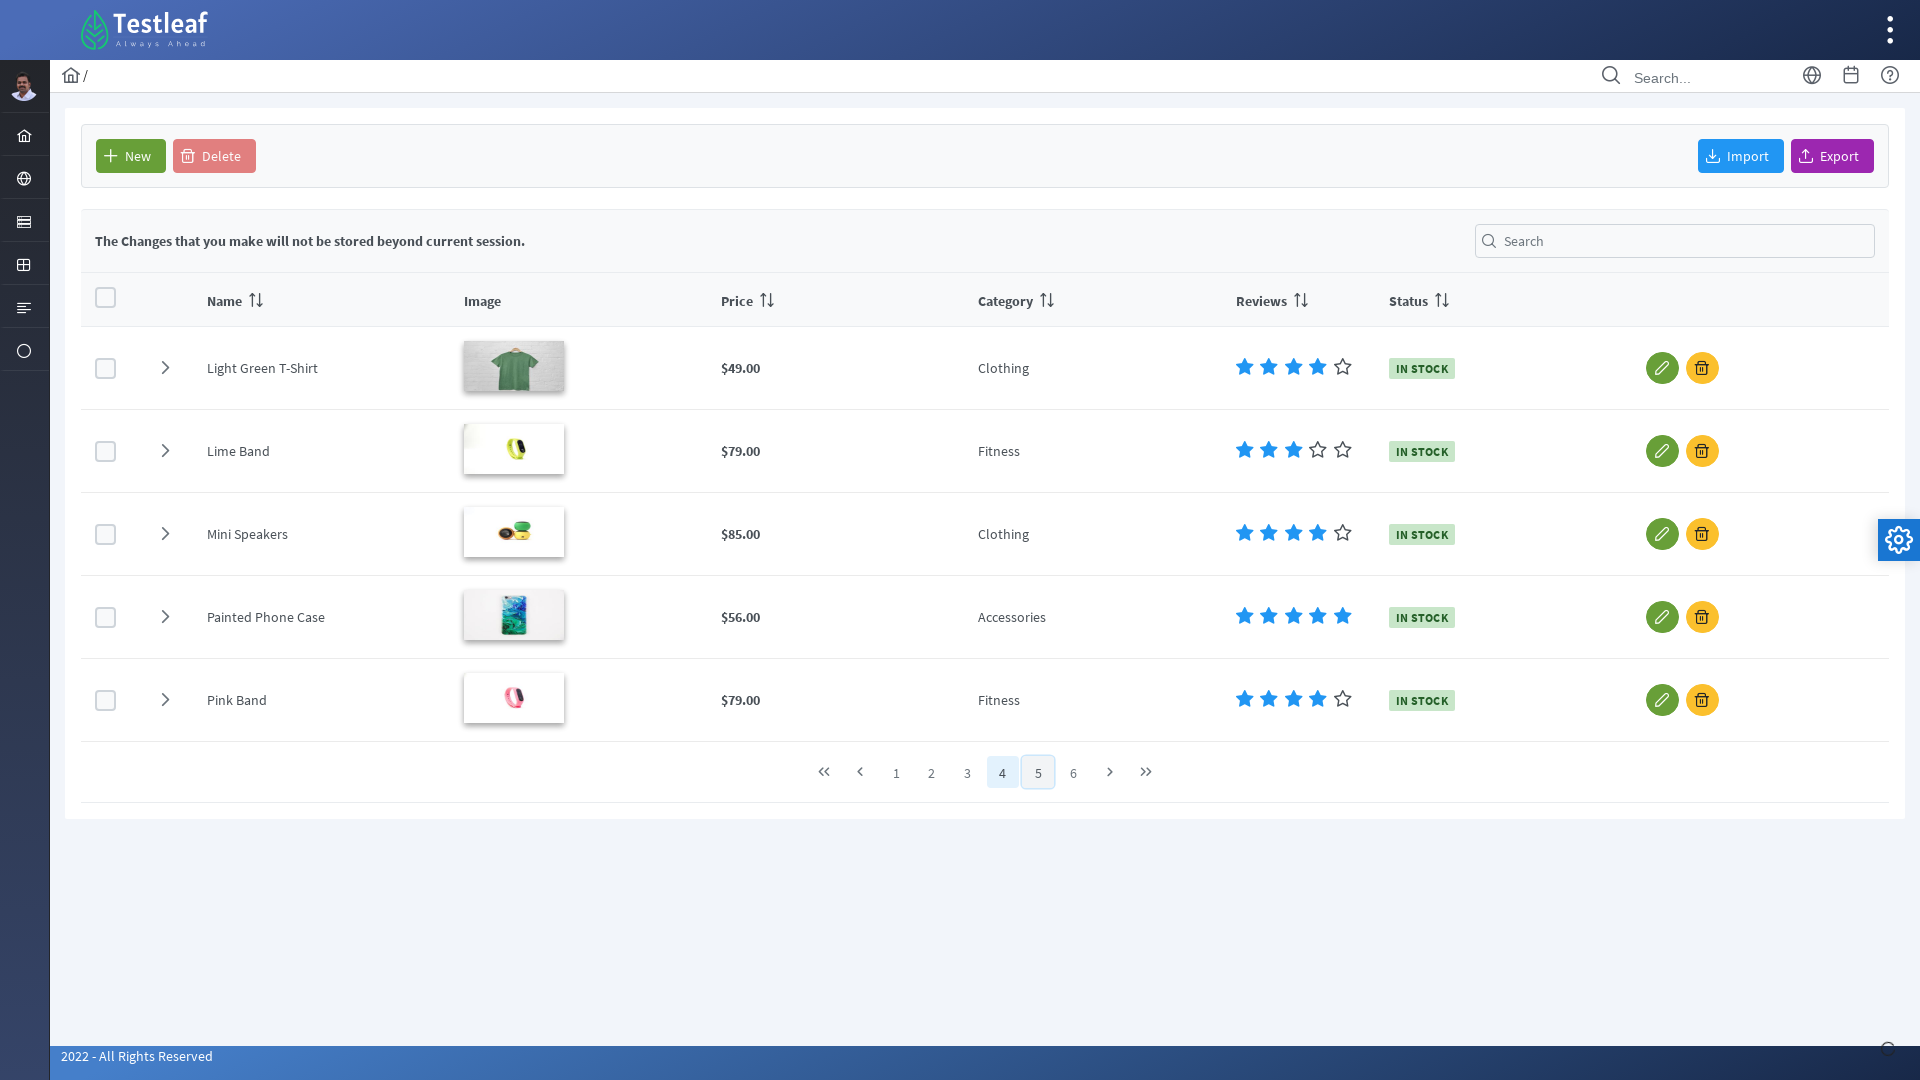

Waited 2 seconds for page content to load
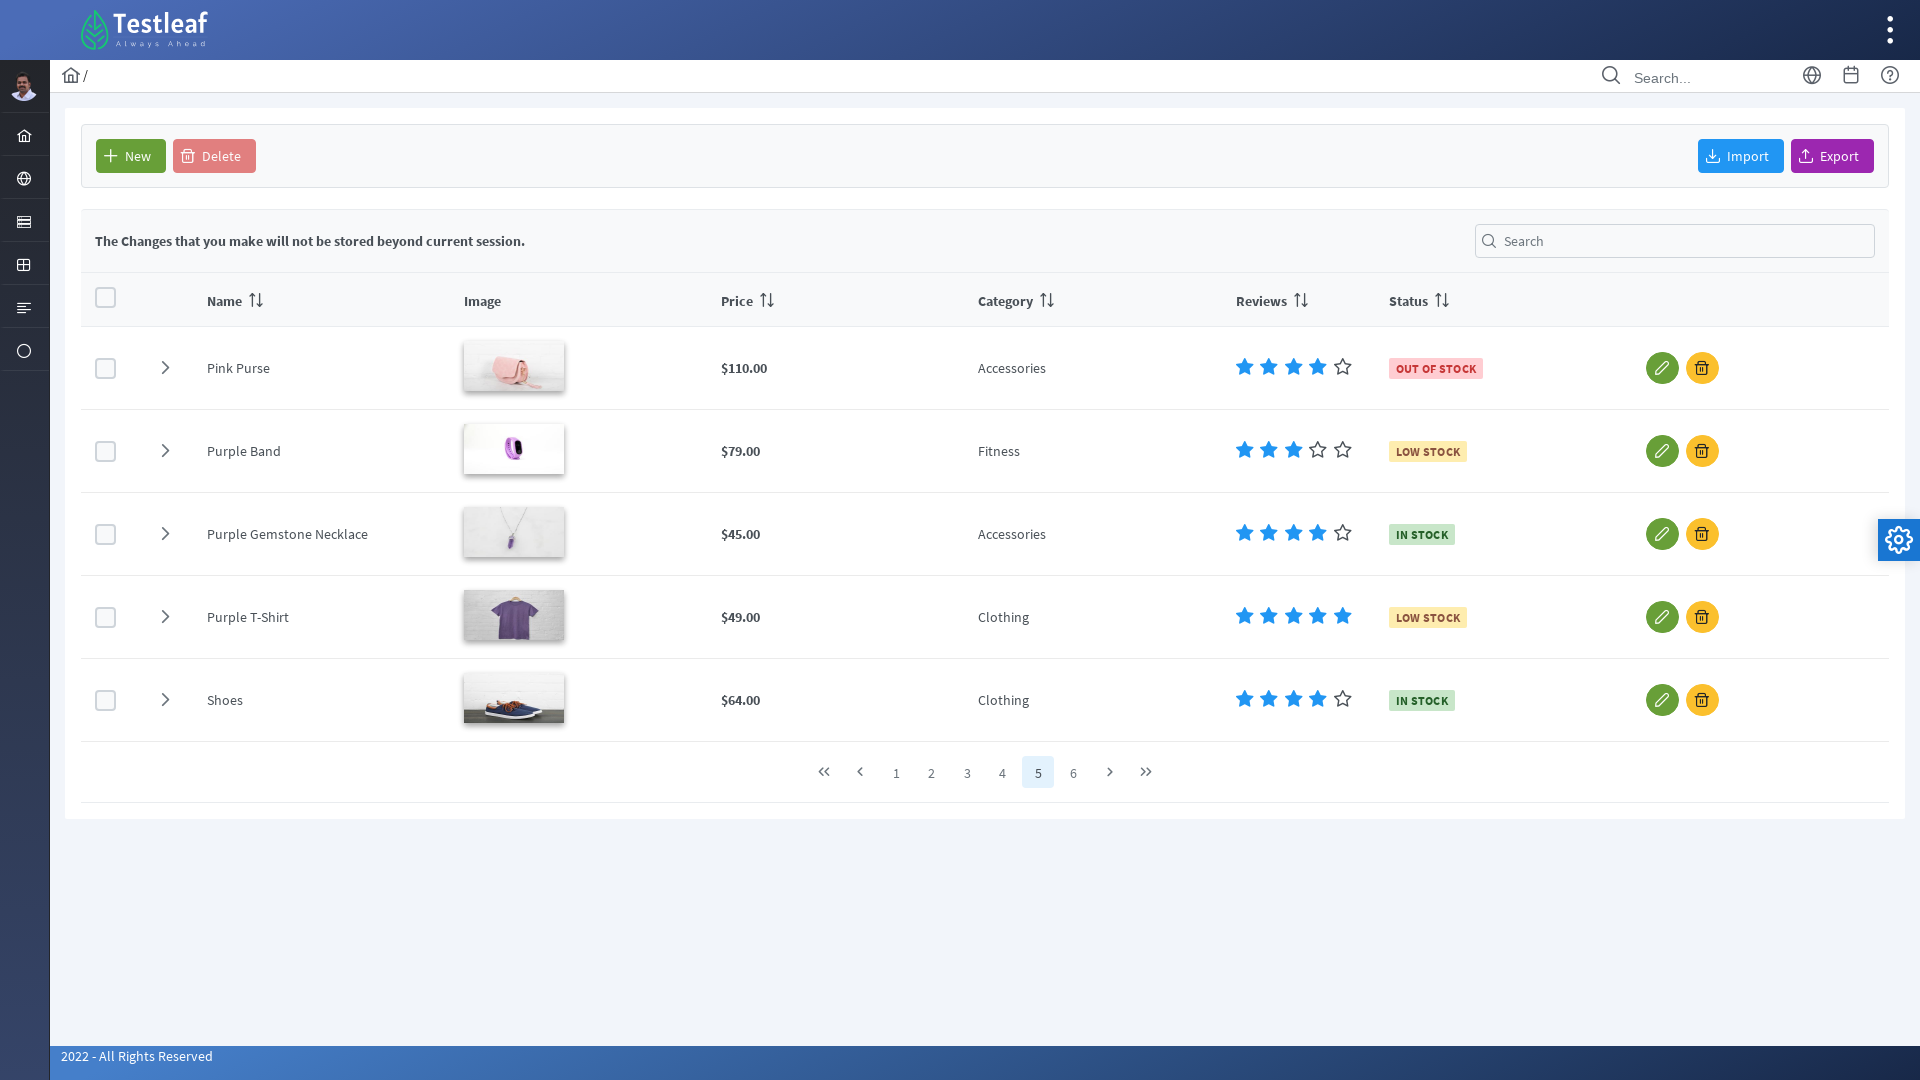

Located data table rows
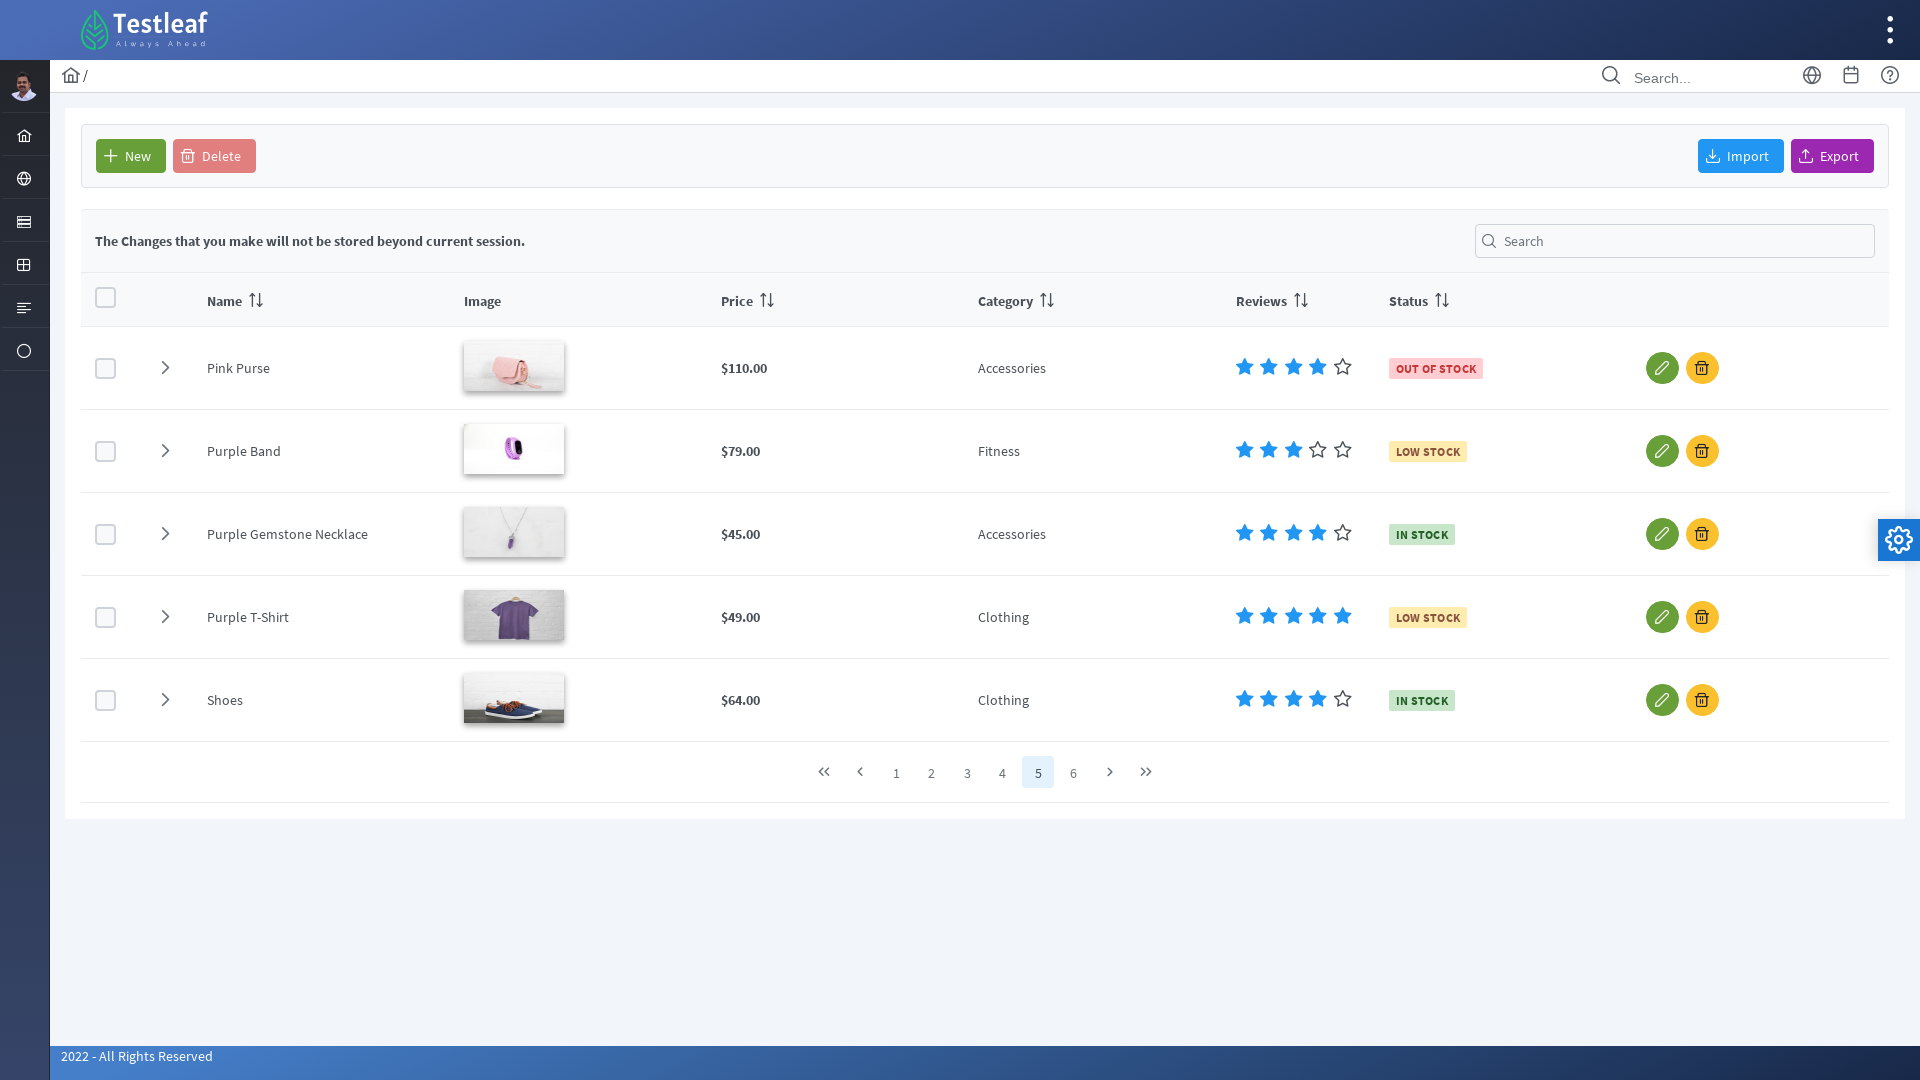

Found 5 rows in data table
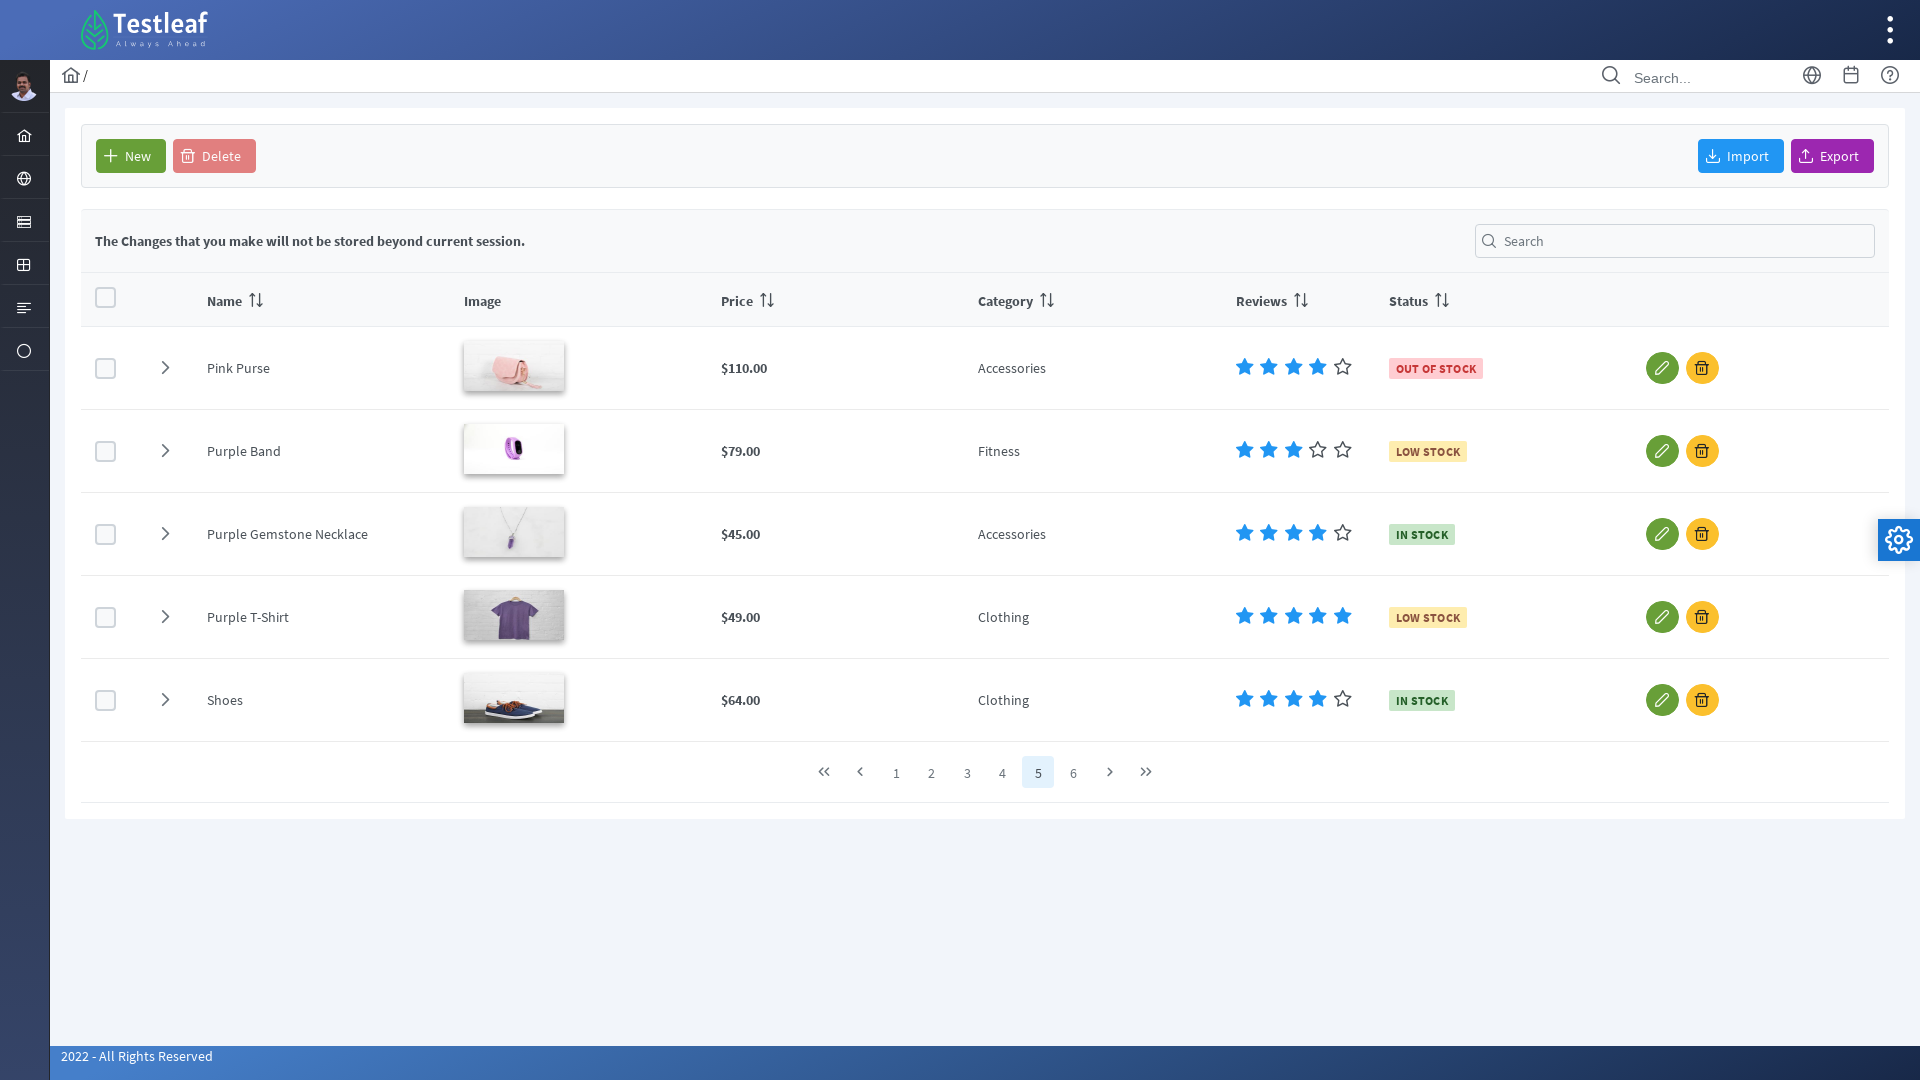

Retrieved product name from row 1: 'NamePink Purse'
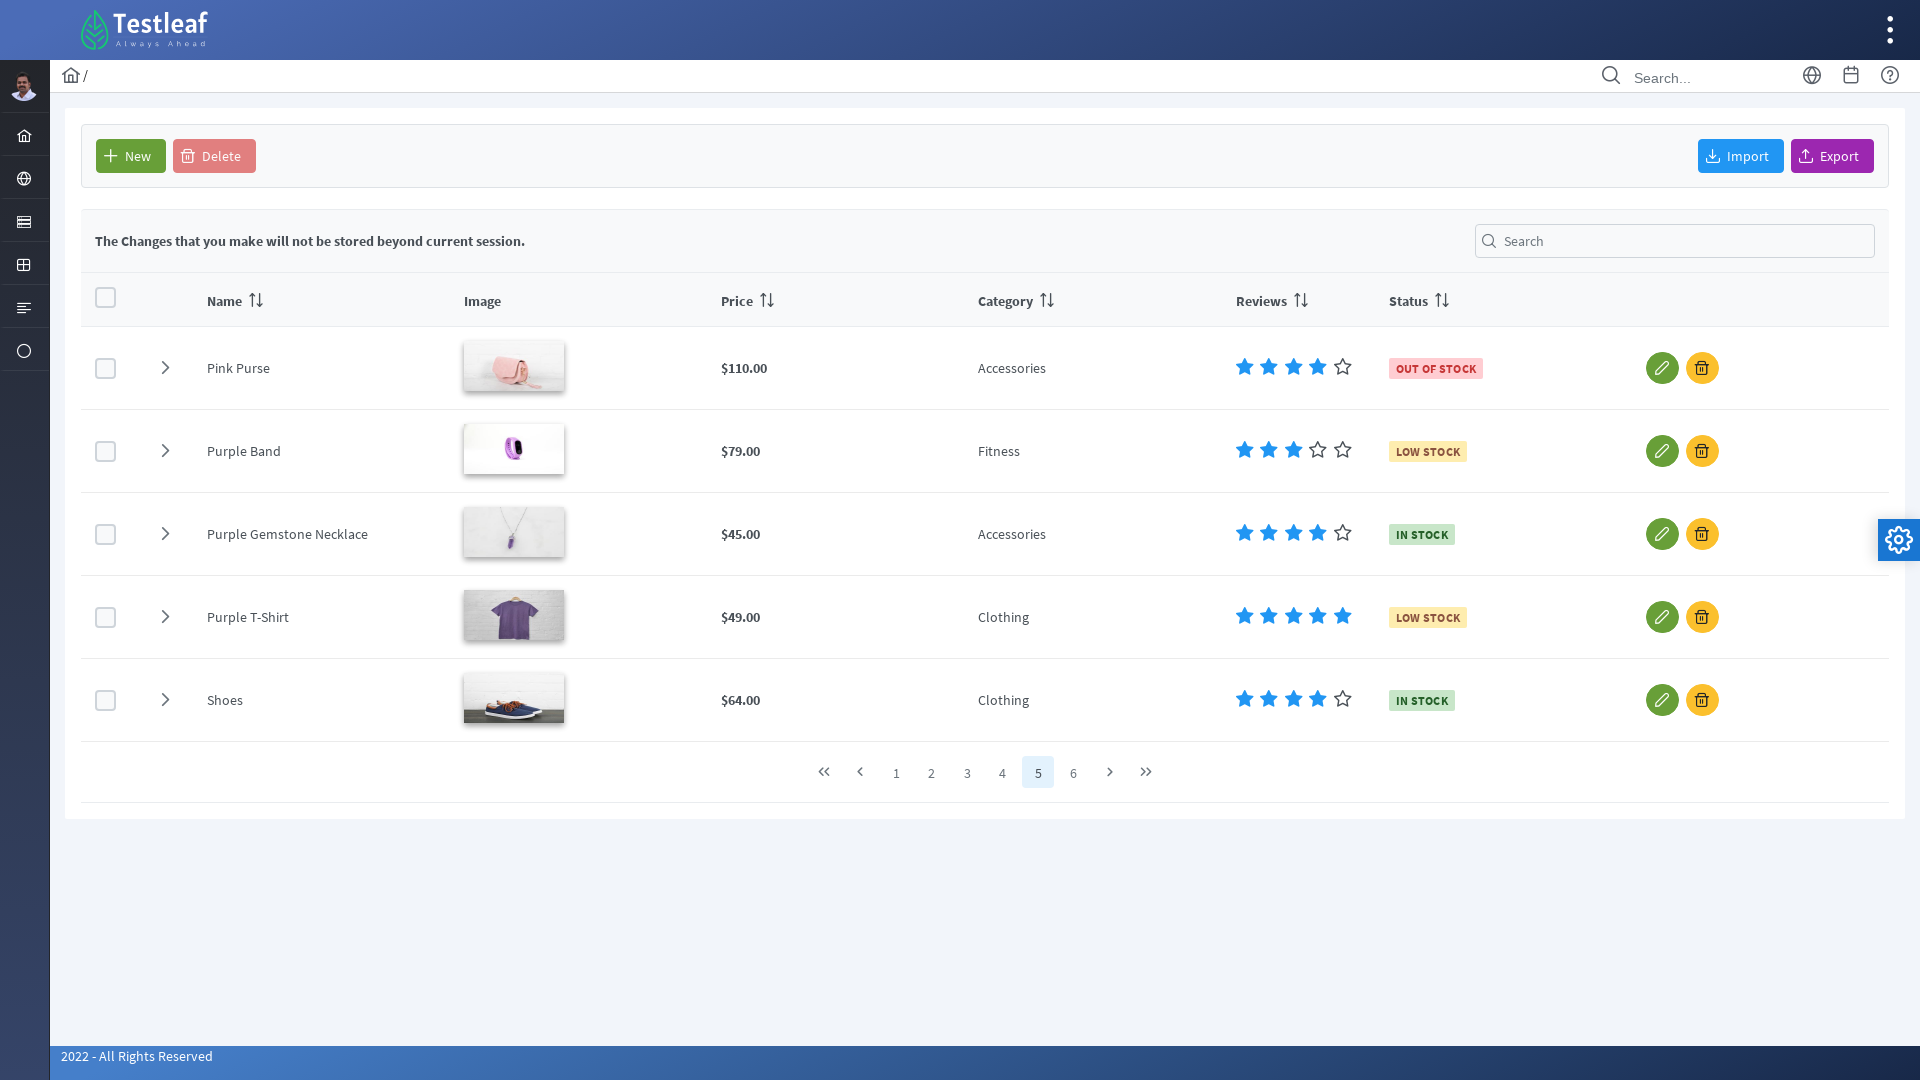

Retrieved product name from row 2: 'NamePurple Band'
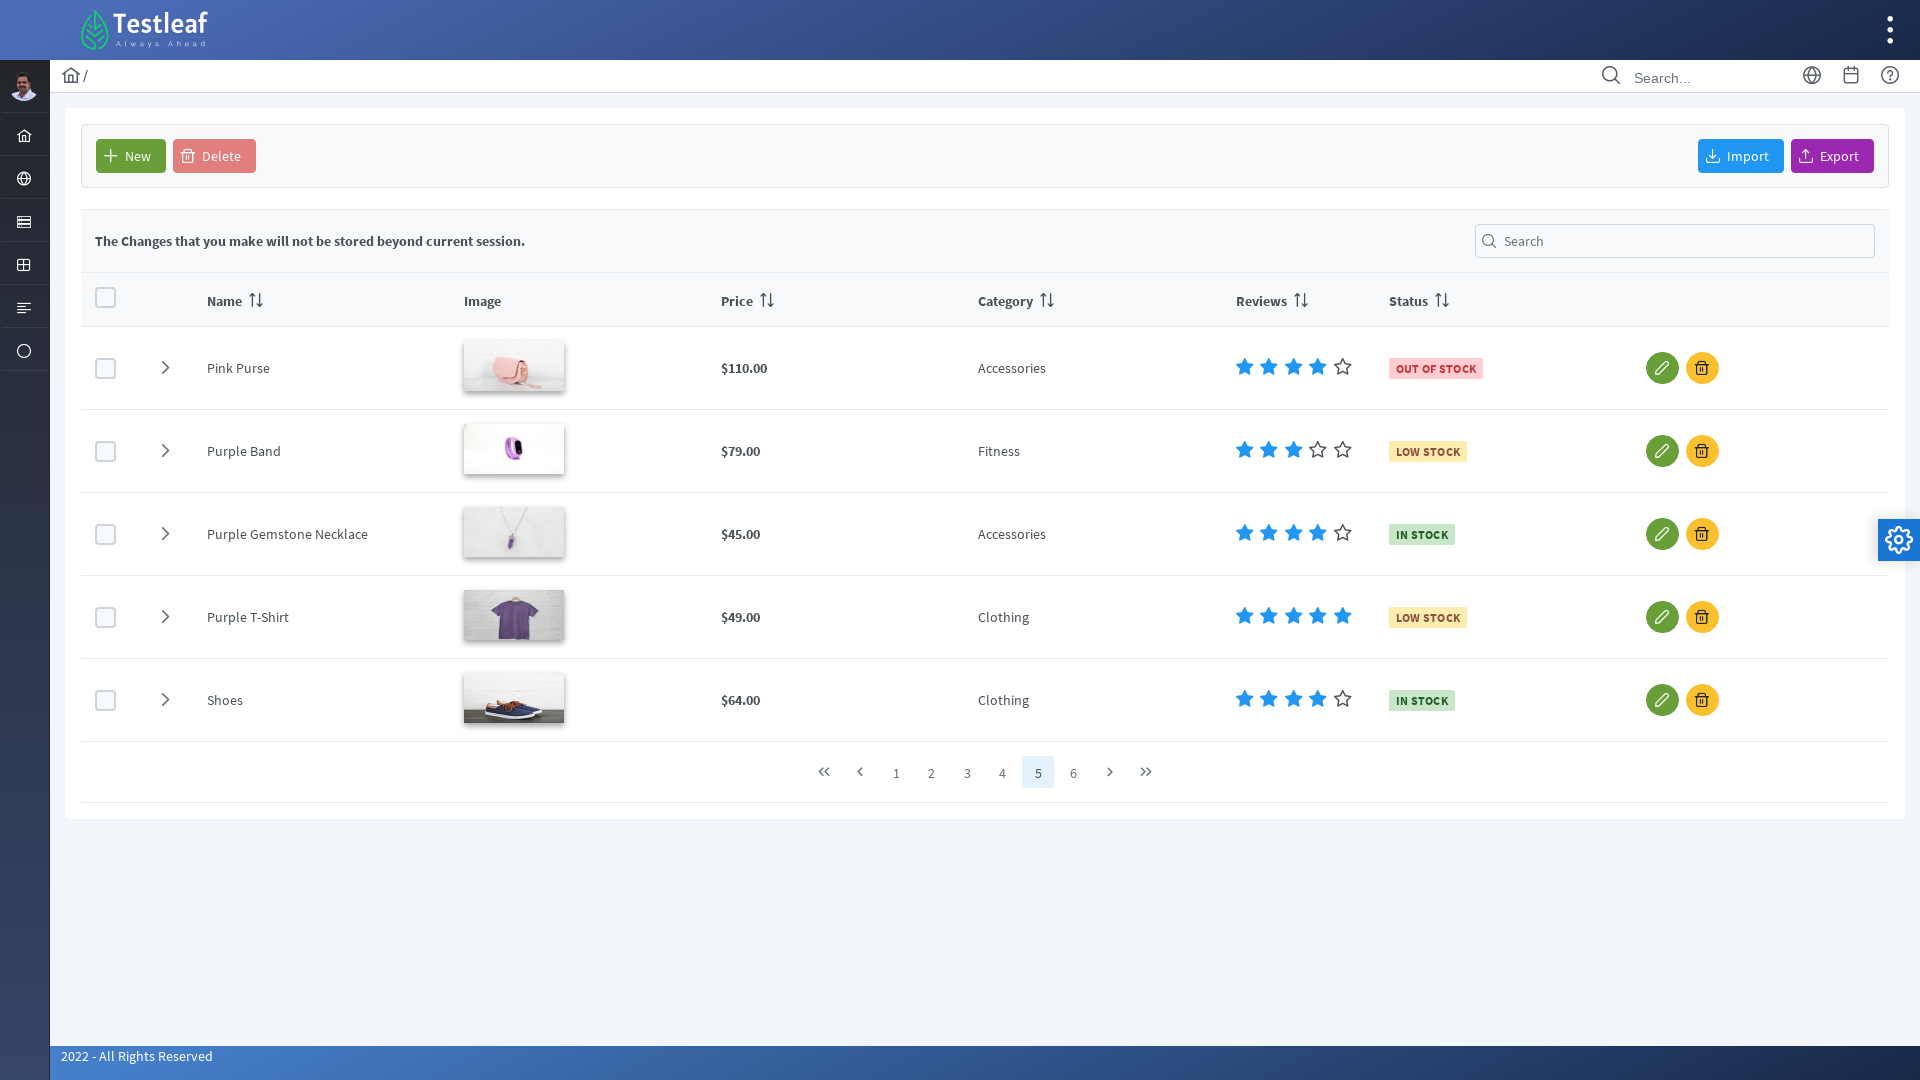

Retrieved product name from row 3: 'NamePurple Gemstone Necklace'
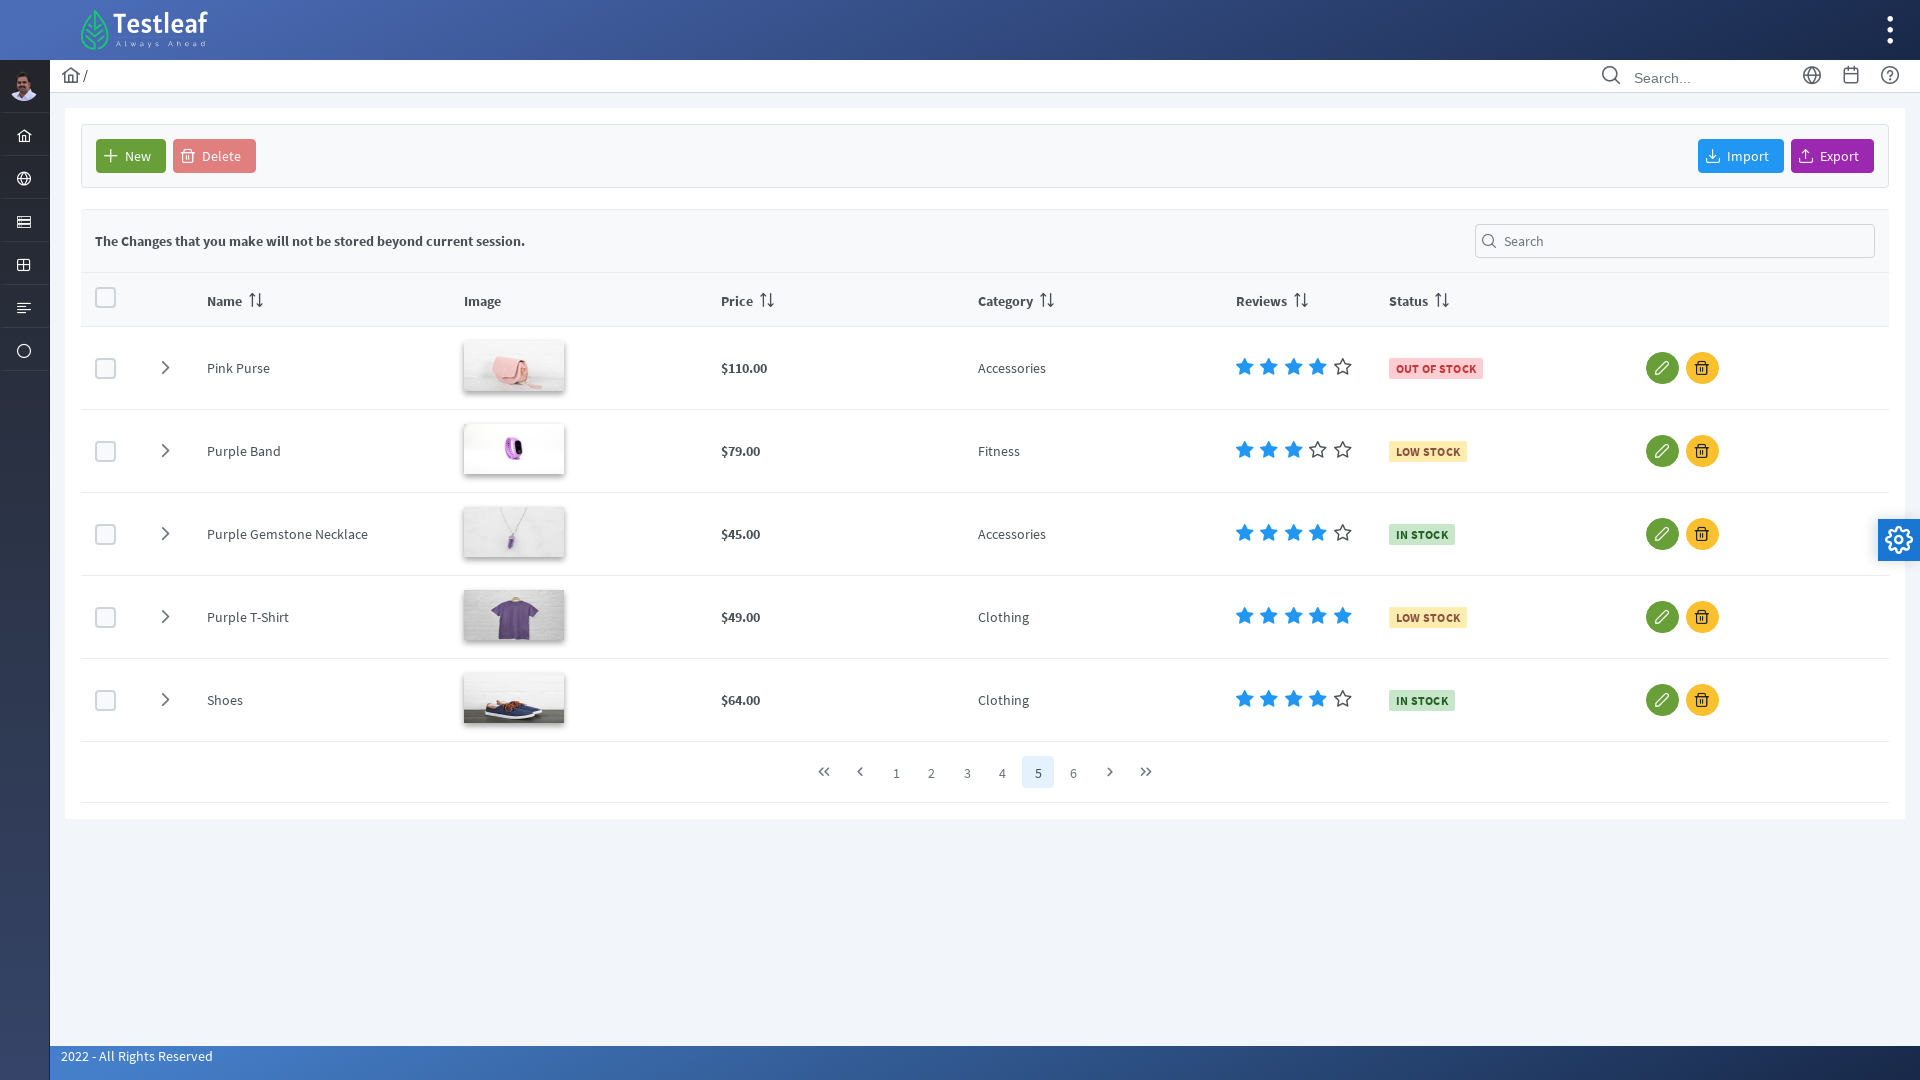

Retrieved product name from row 4: 'NamePurple T-Shirt'
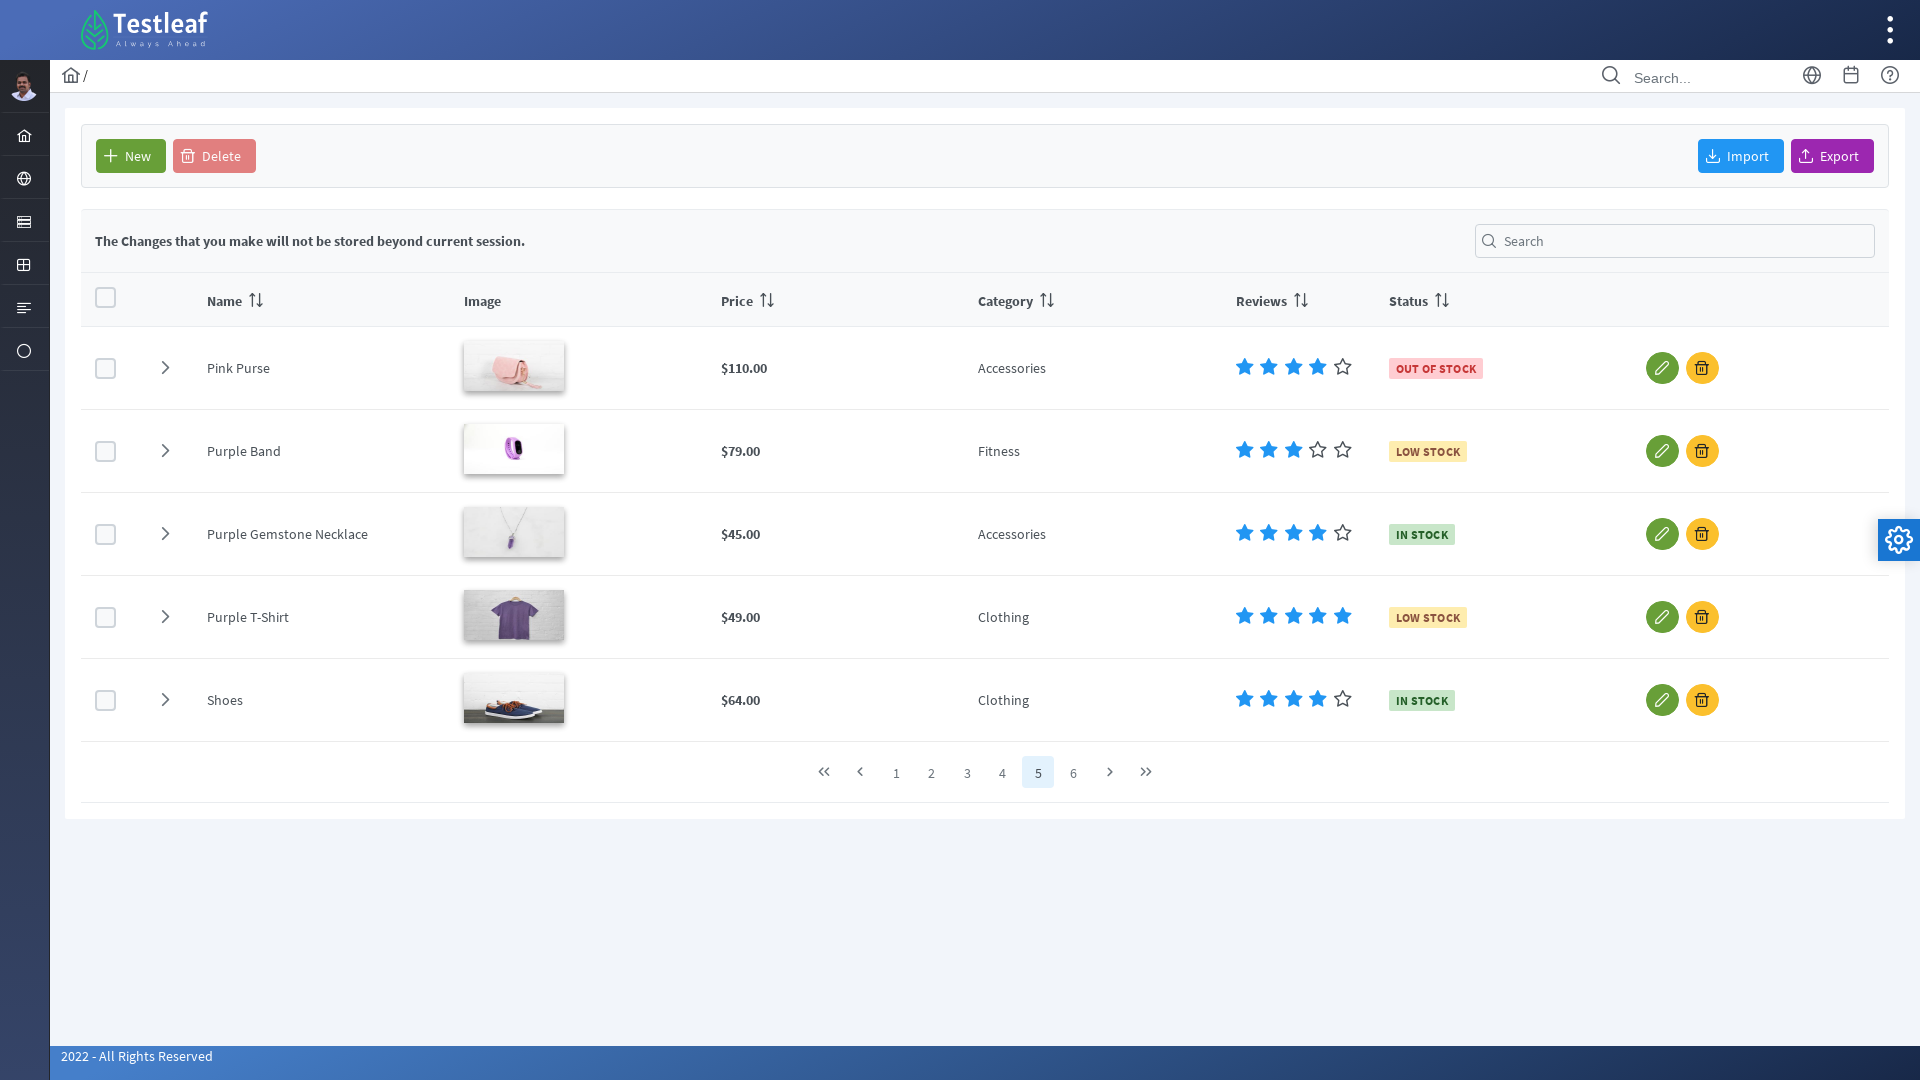

Retrieved product name from row 5: 'NameShoes'
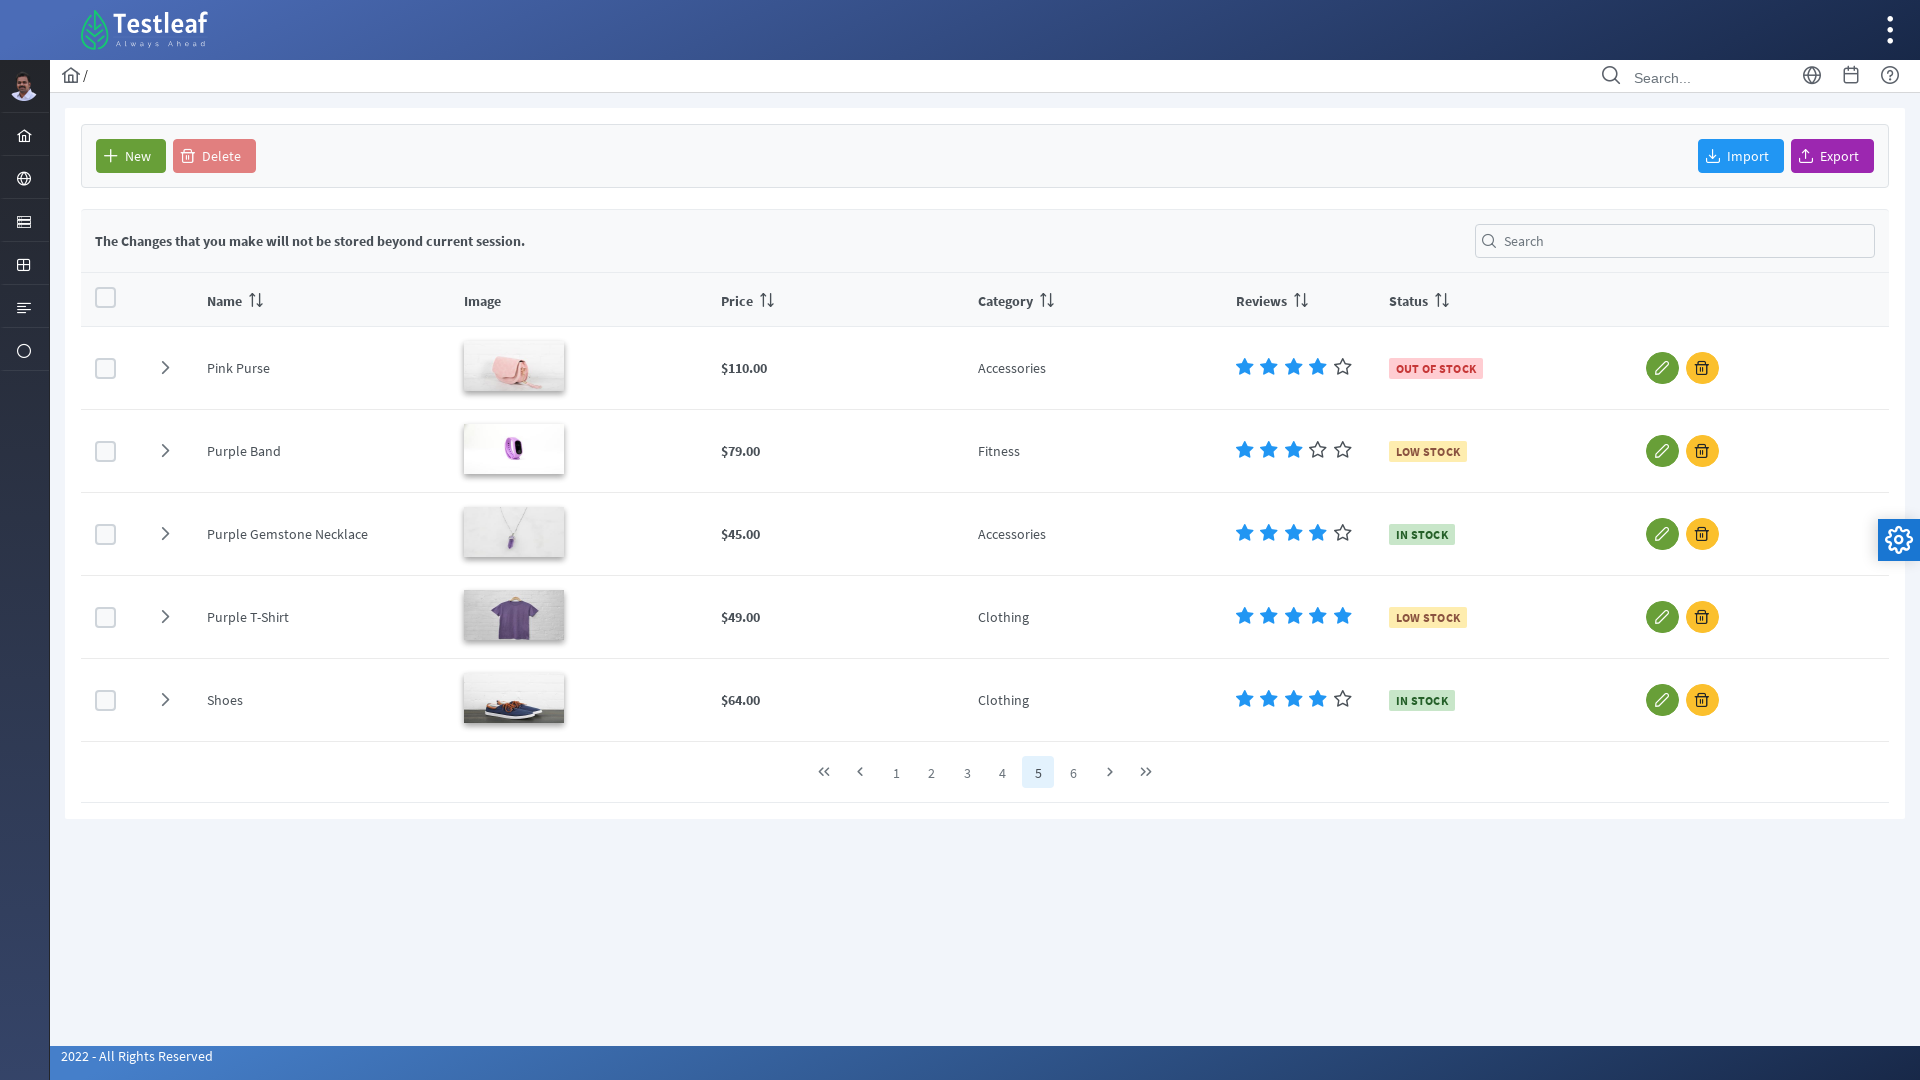

Scrolled to bottom of page 6
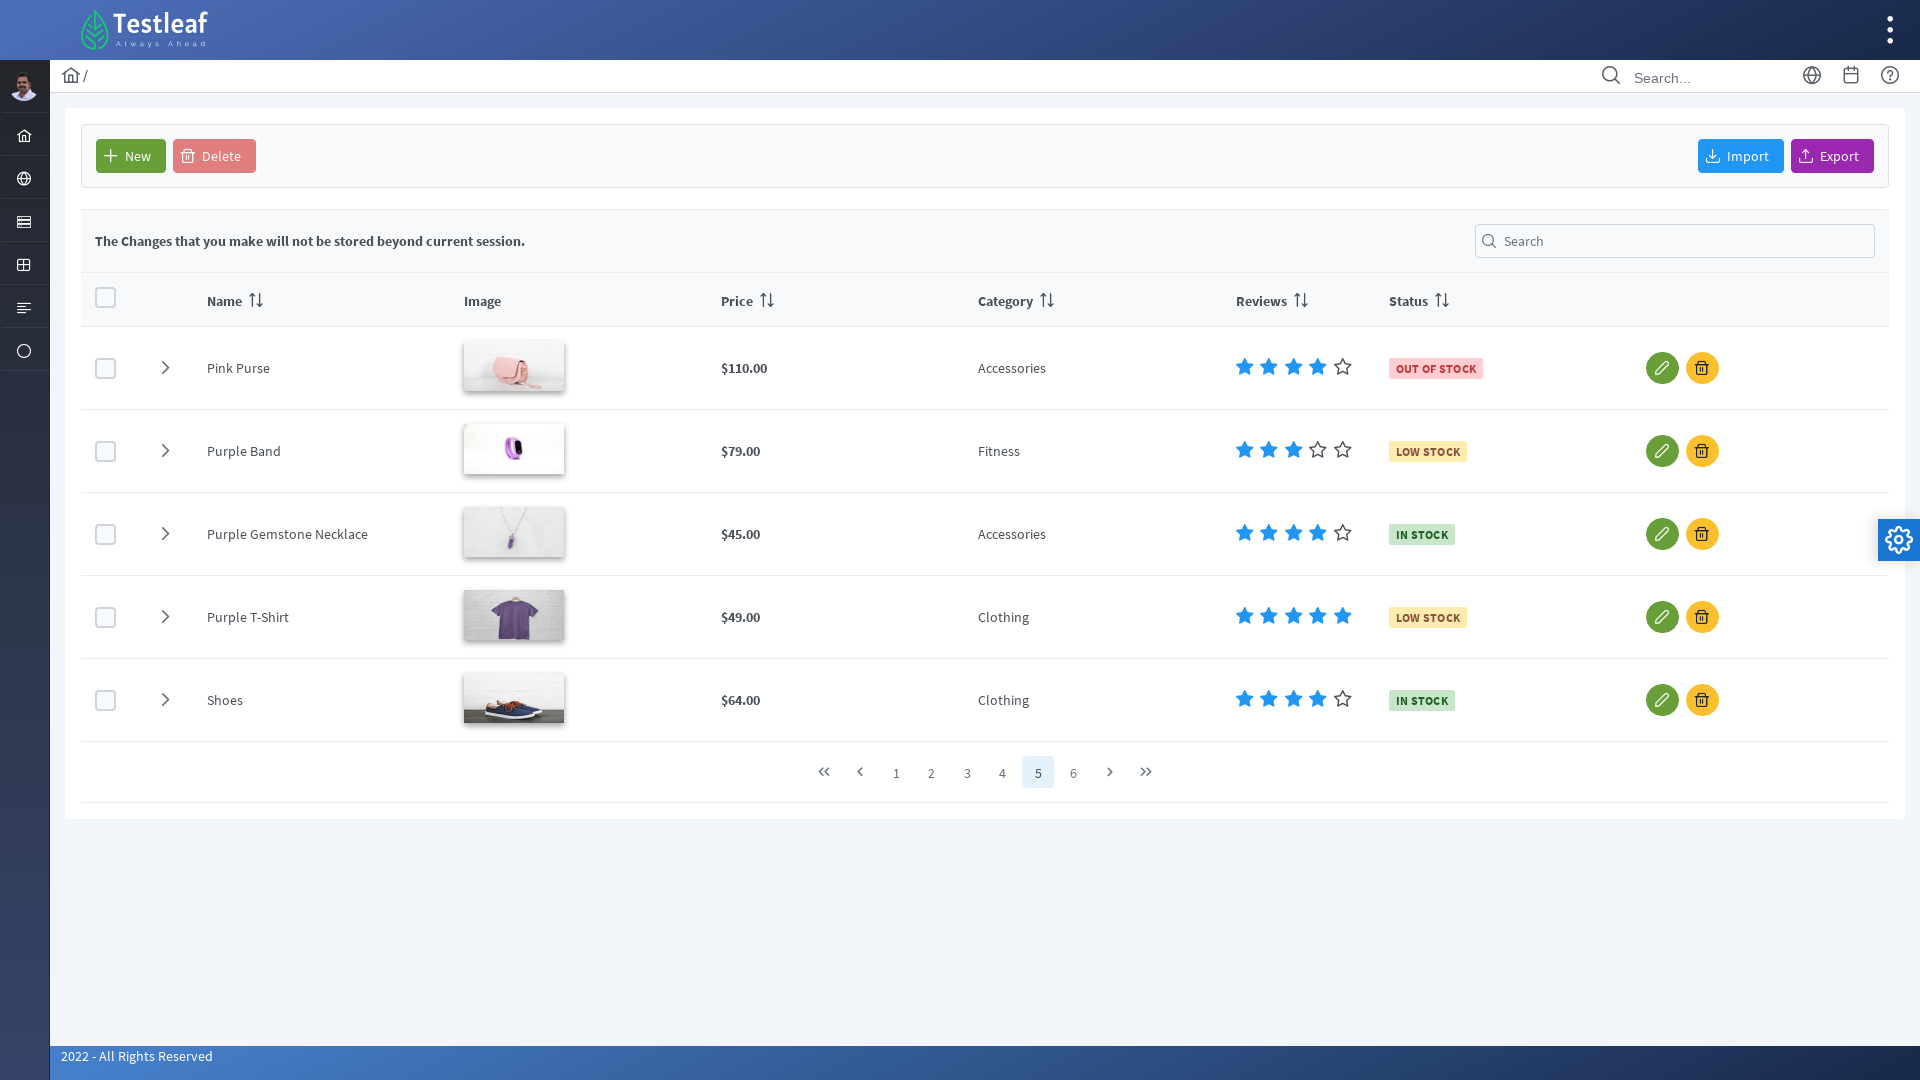

Clicked on page 6 button at (1074, 772) on //*[contains(@class,'ui-paginator-page')]//a[6]
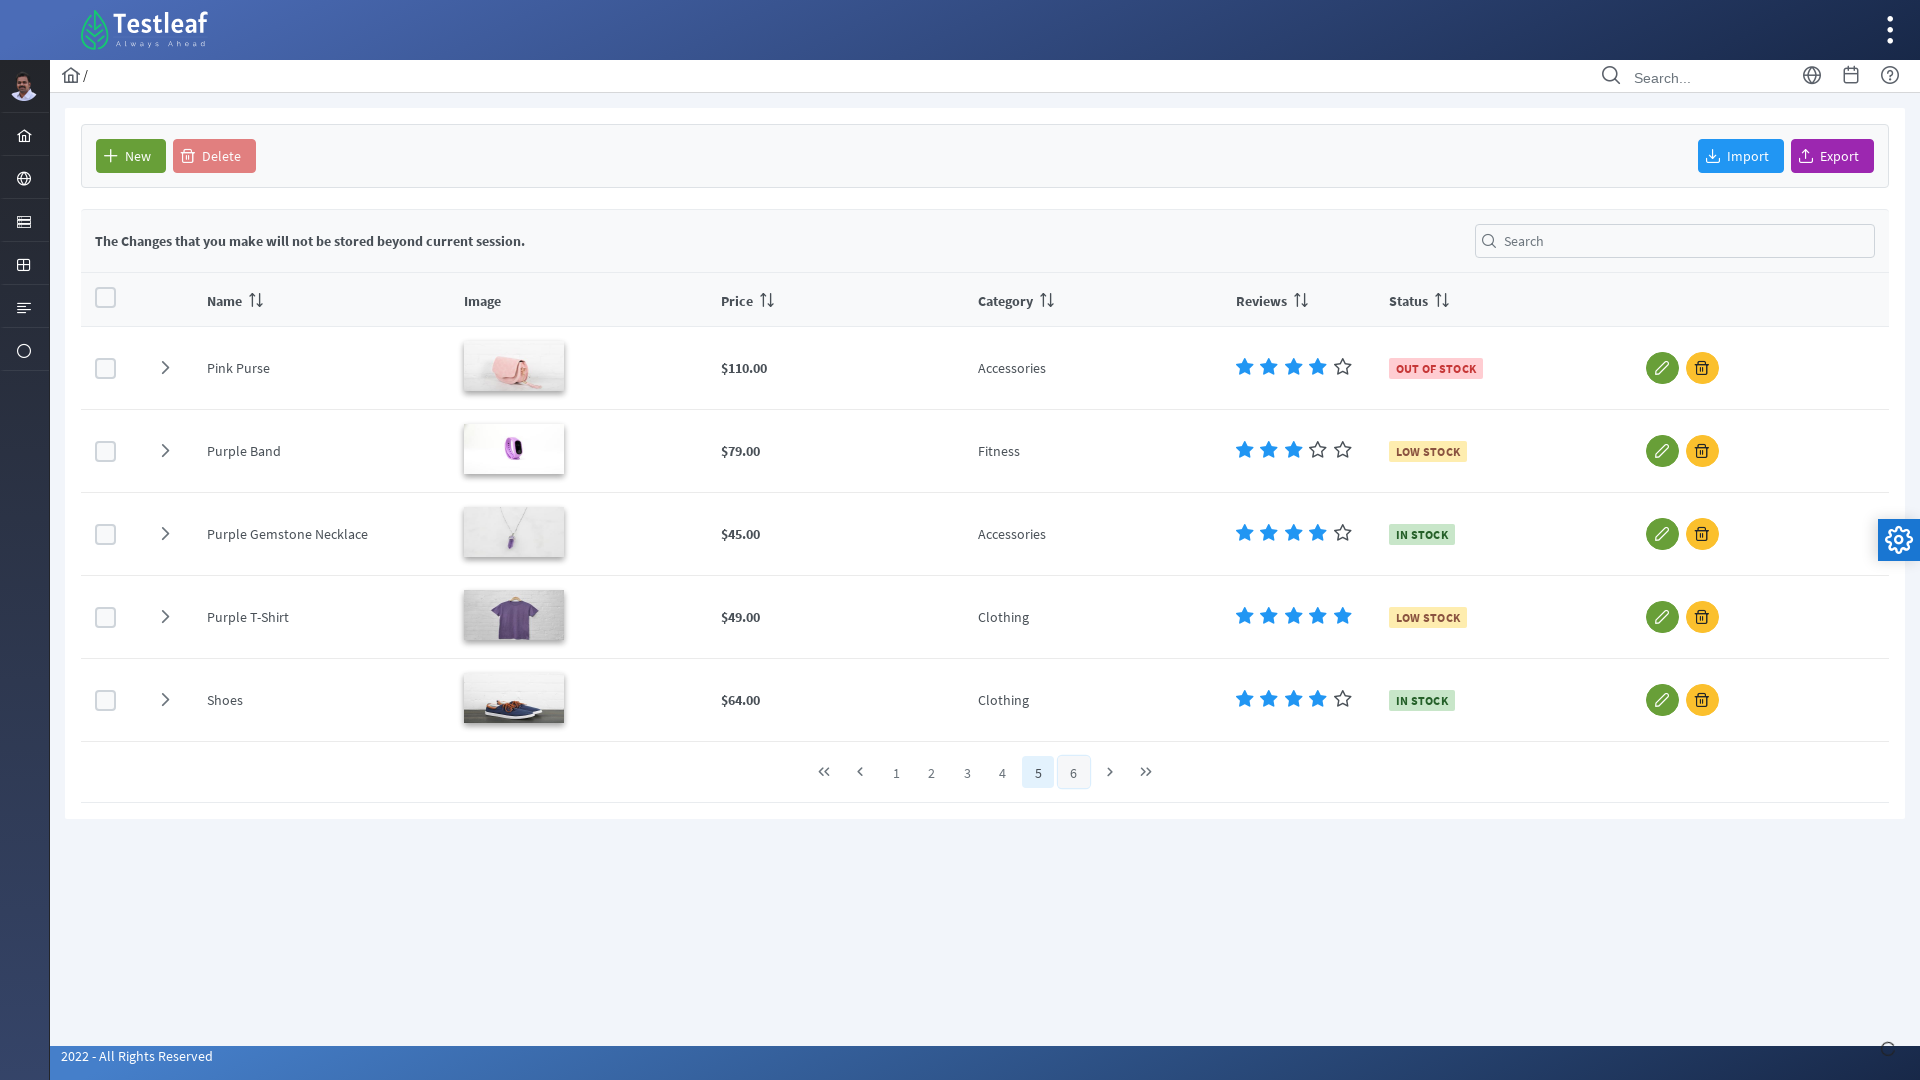

Waited 2 seconds for page content to load
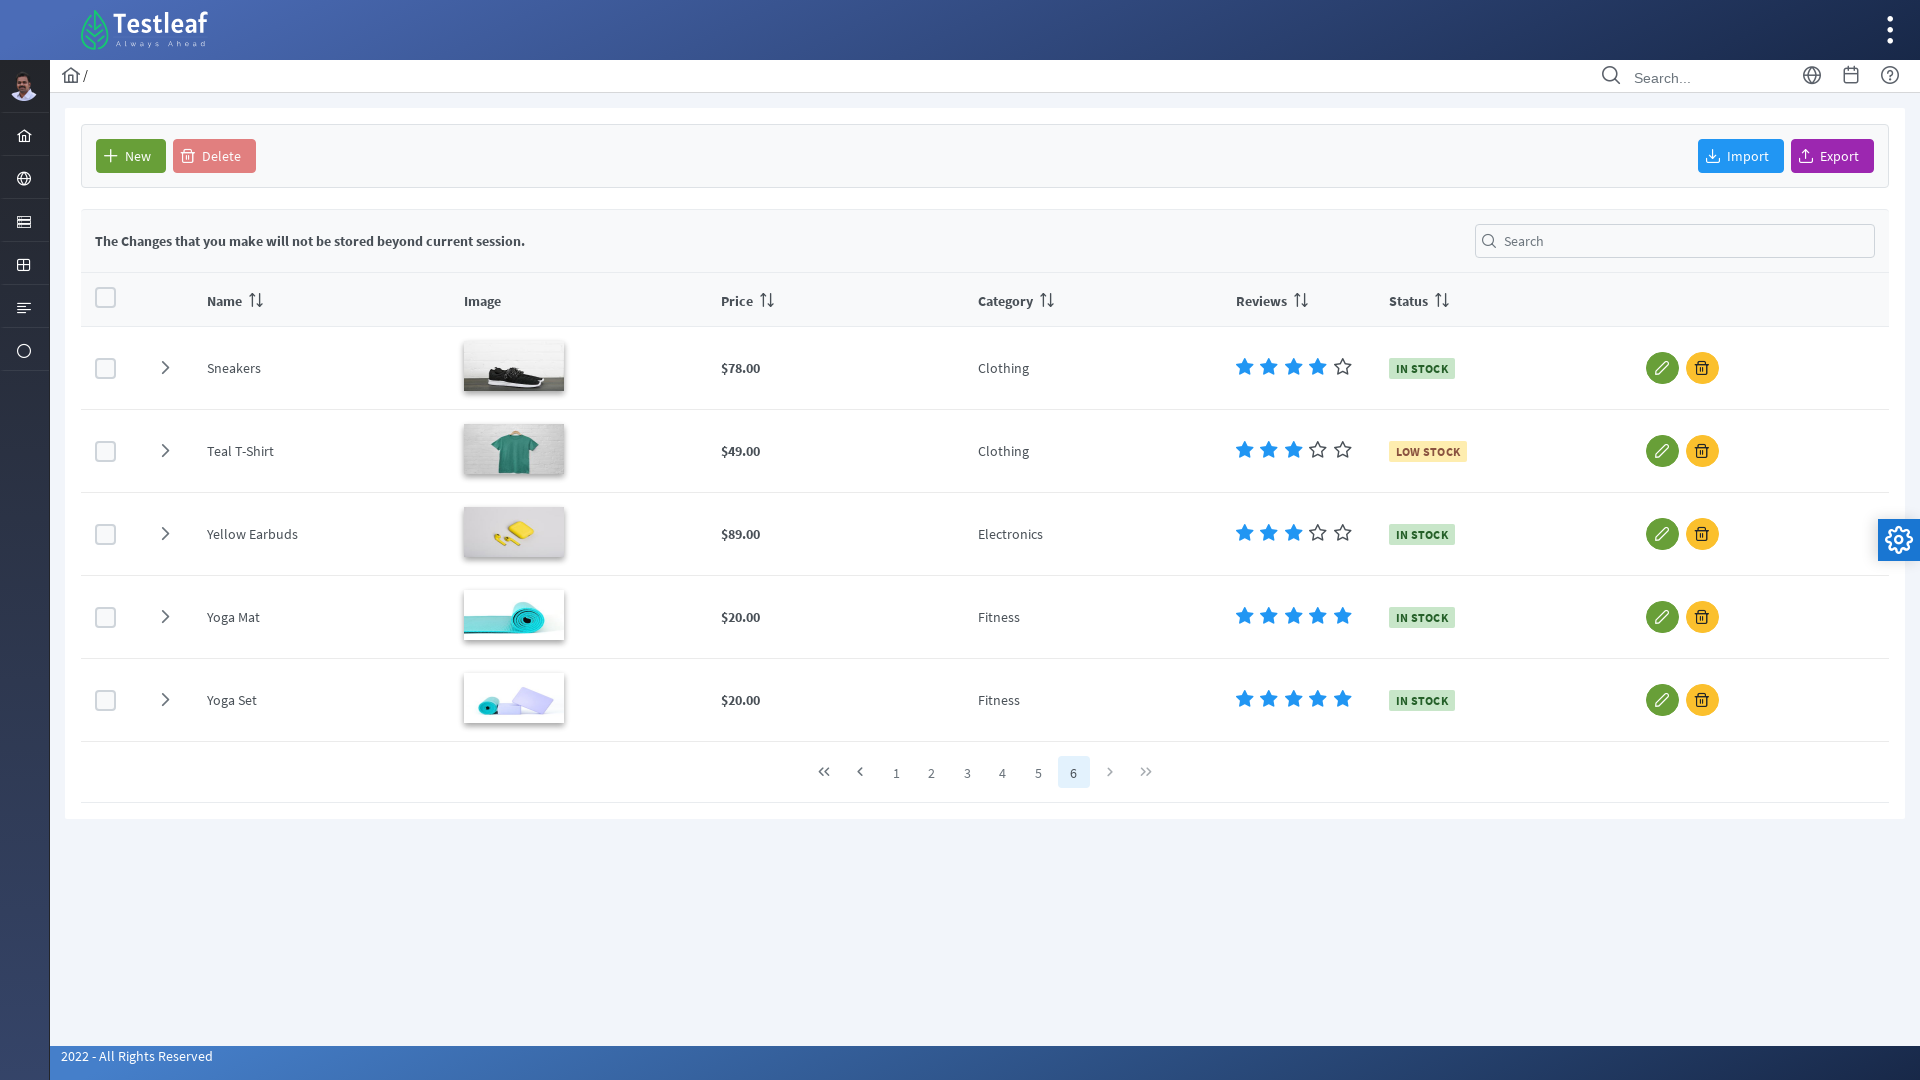

Located data table rows
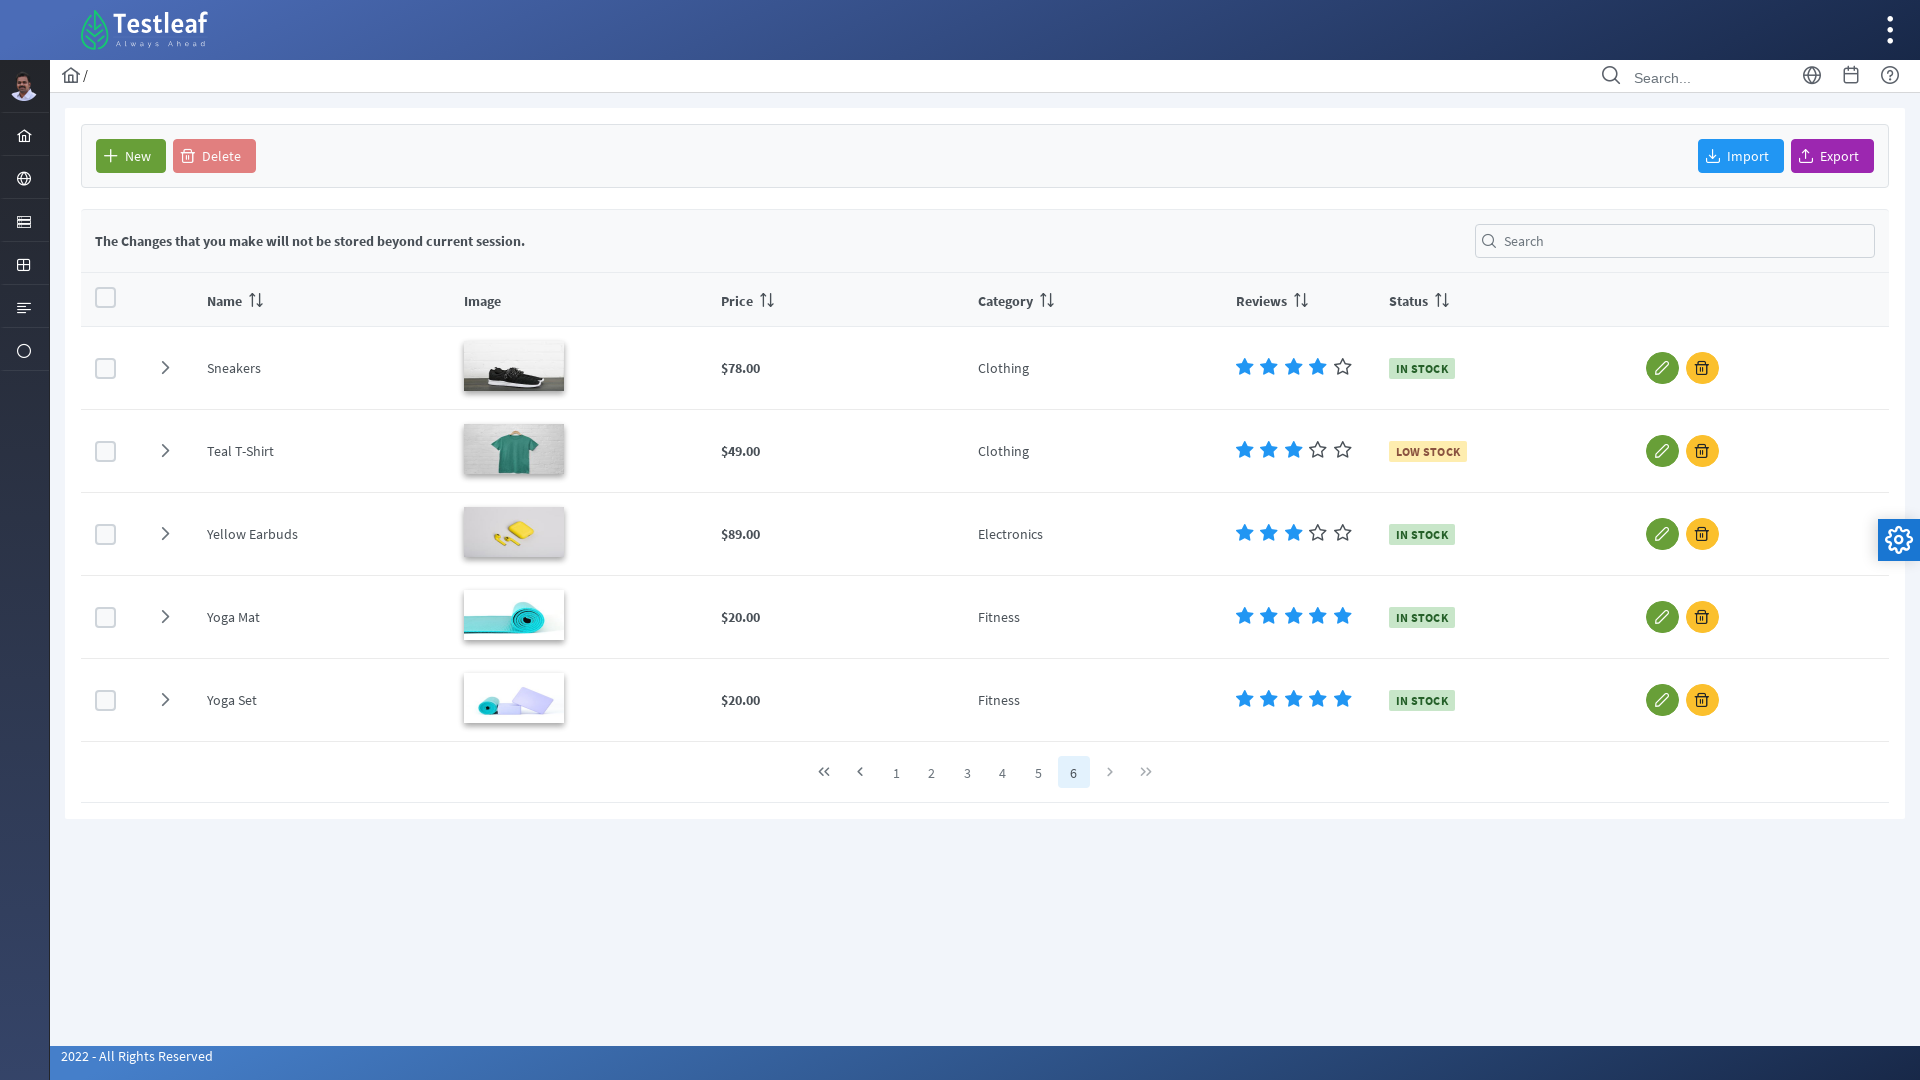

Found 5 rows in data table
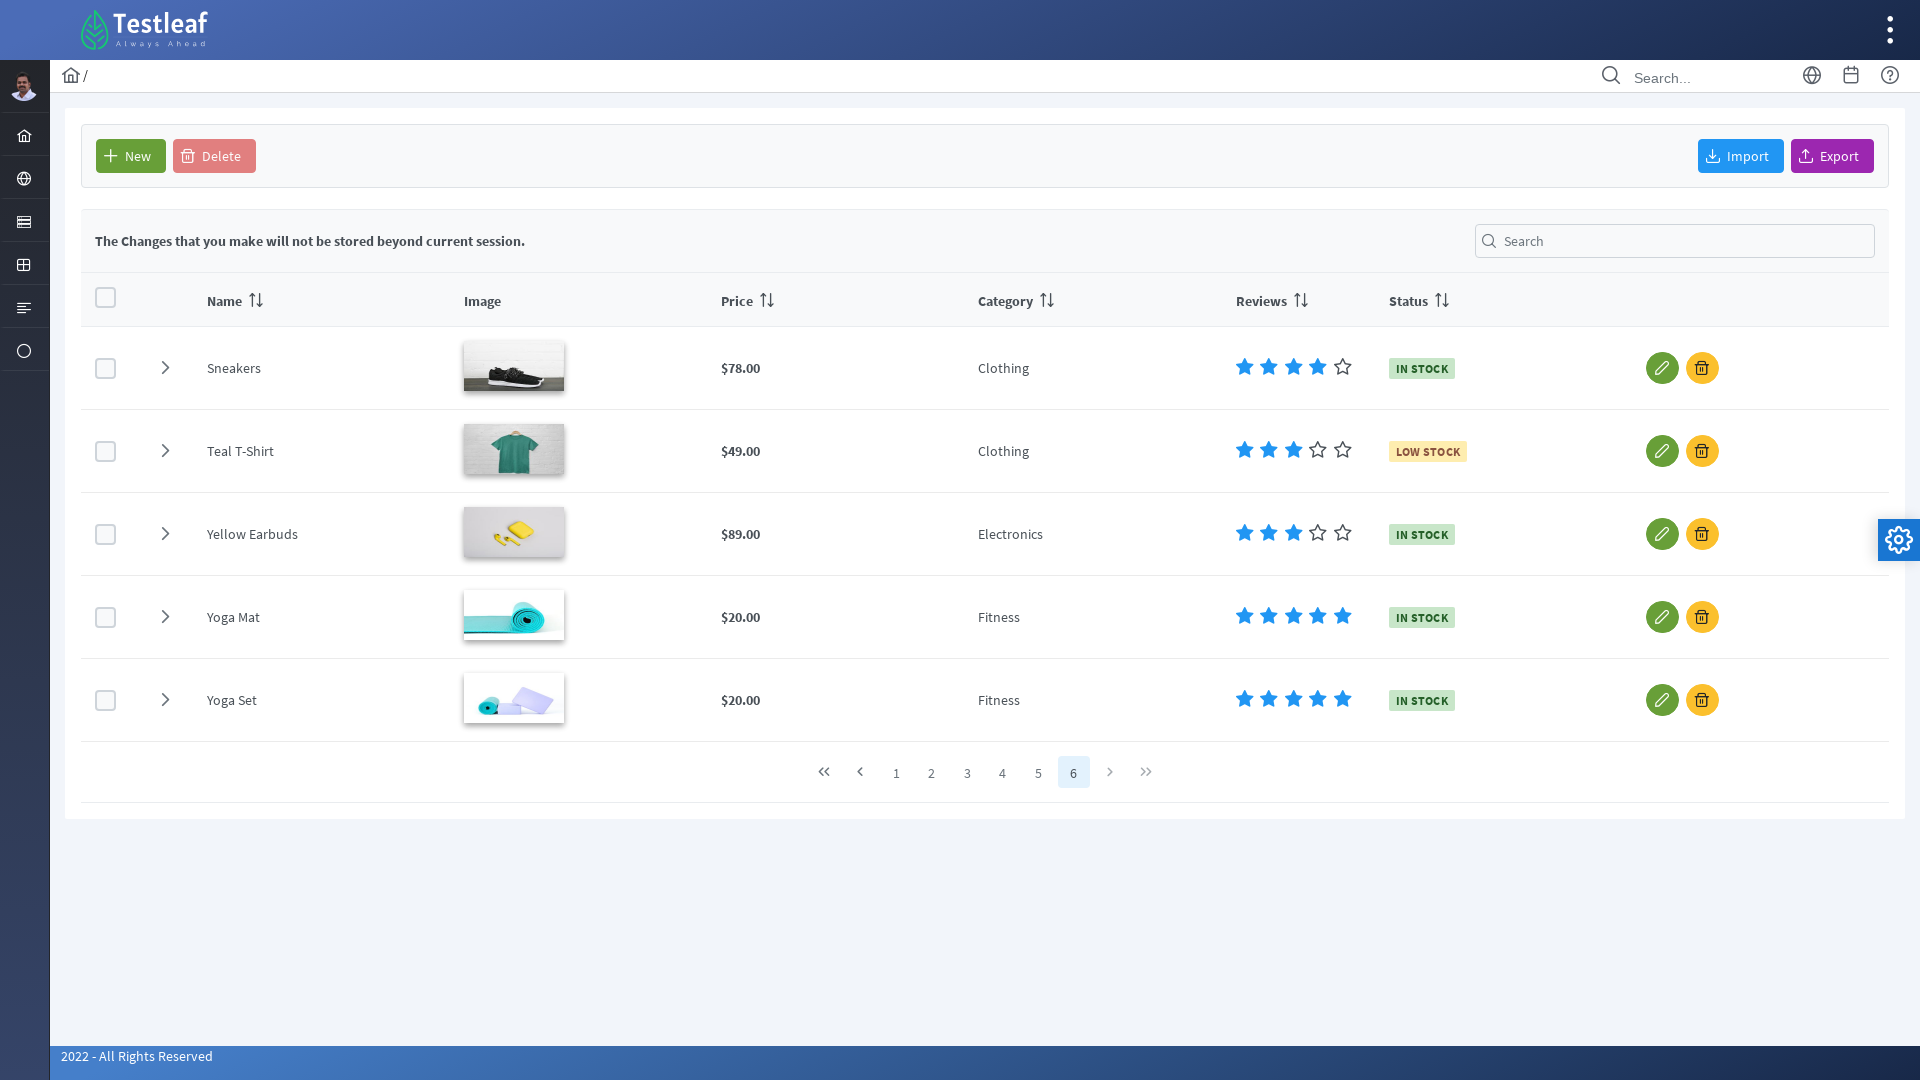

Retrieved product name from row 1: 'NameSneakers'
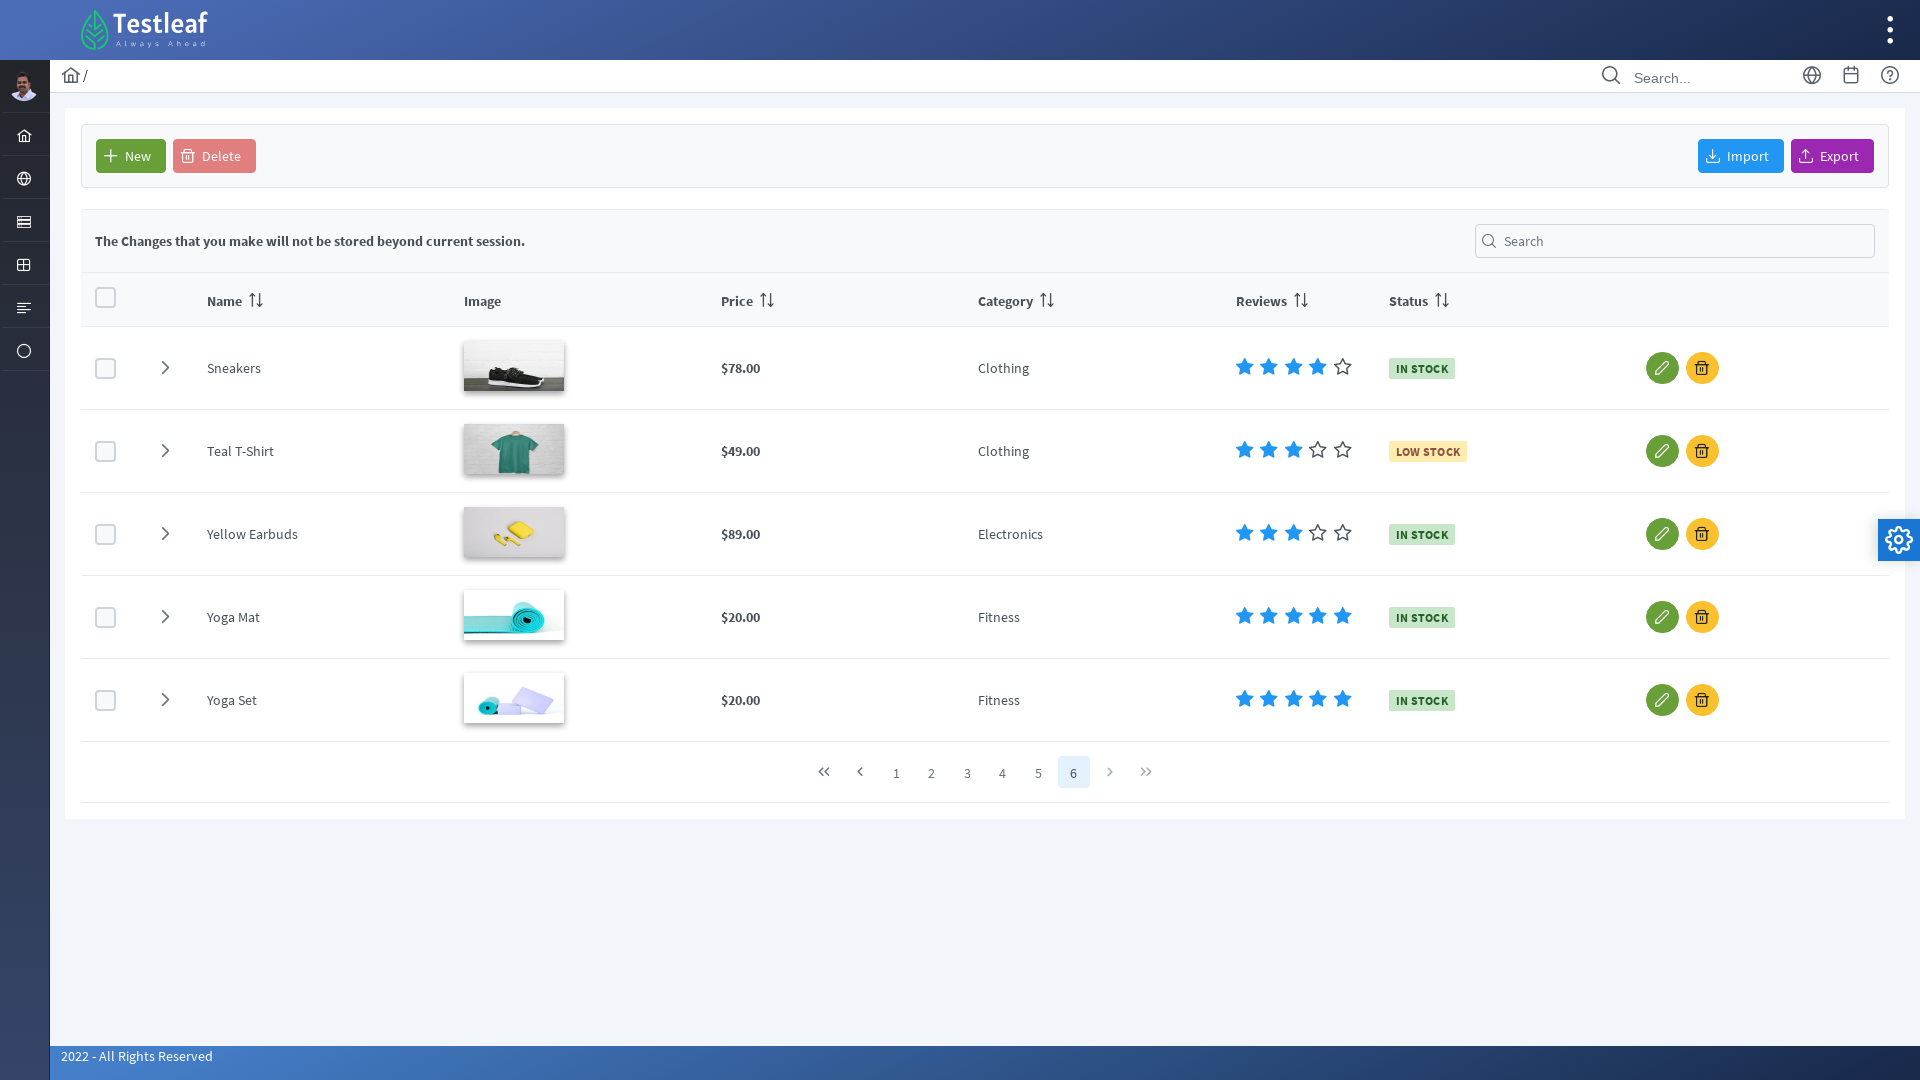

Retrieved product name from row 2: 'NameTeal T-Shirt'
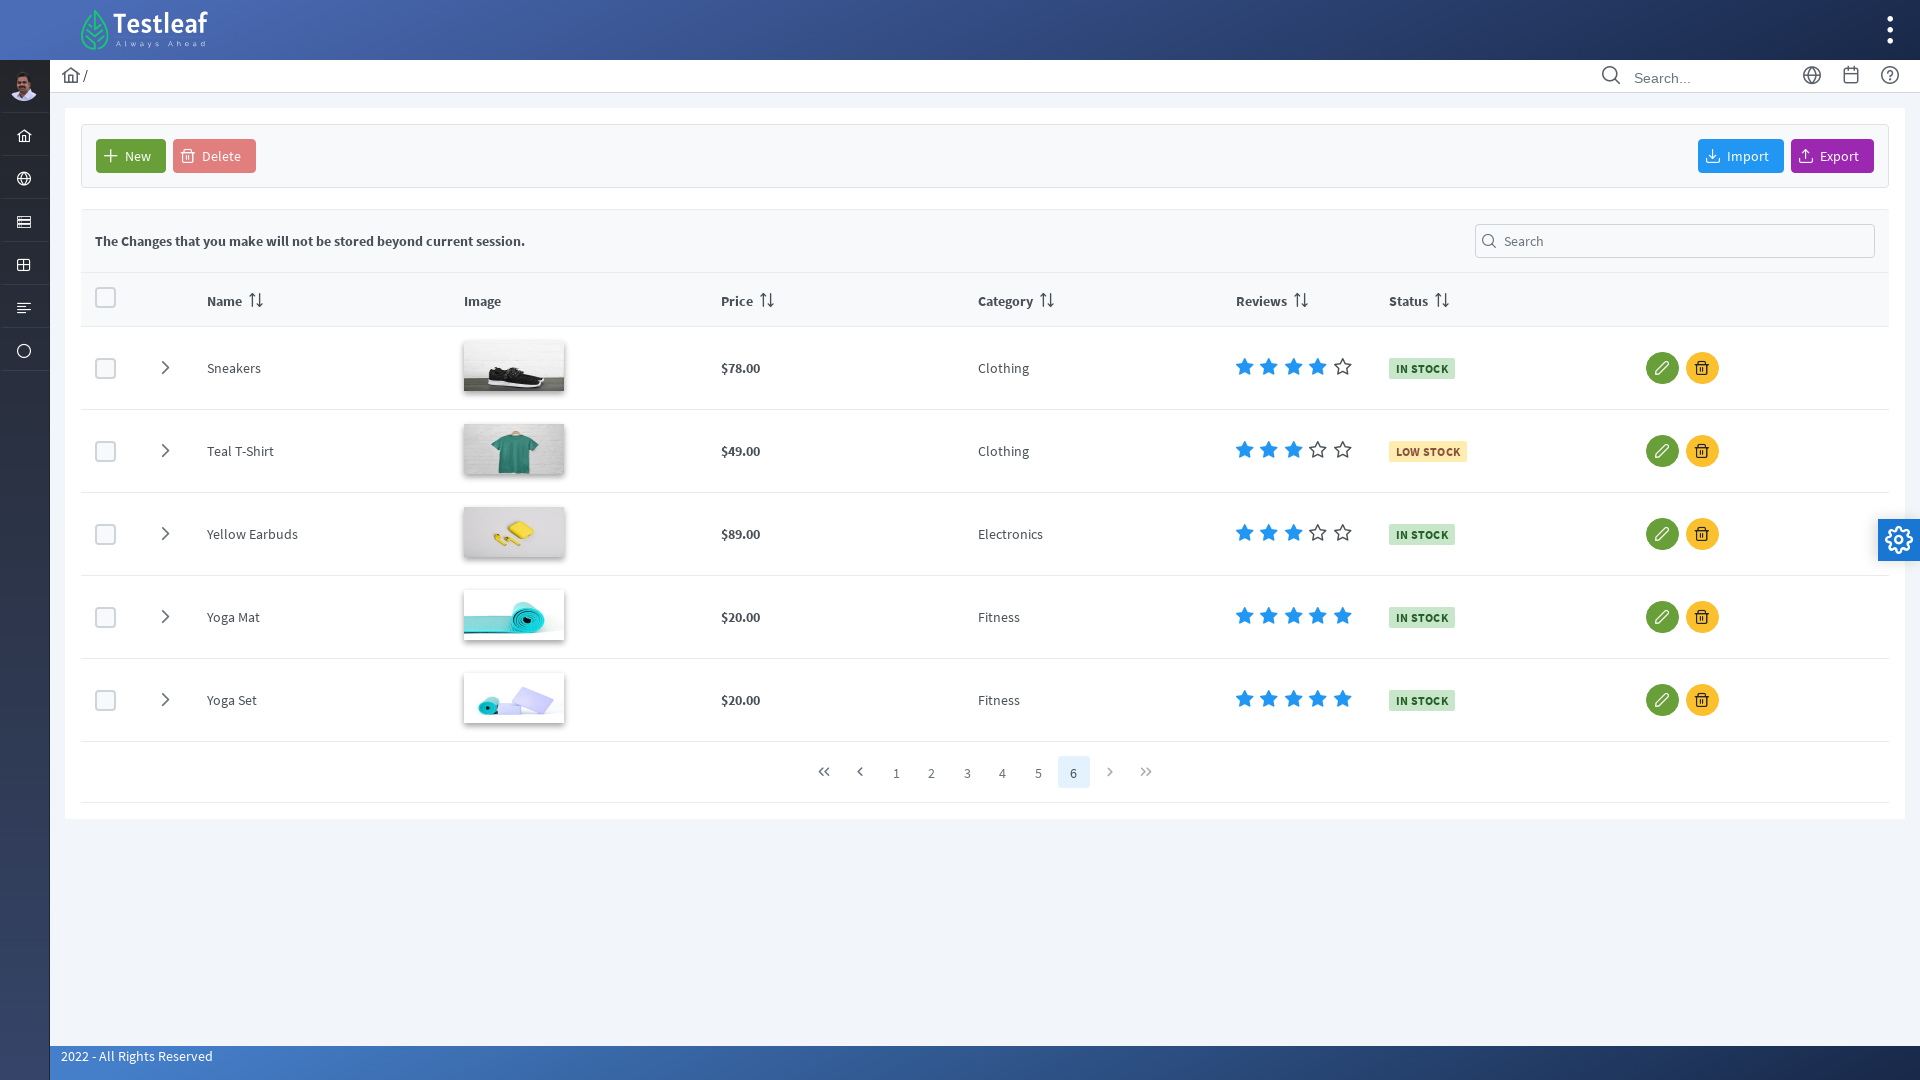

Retrieved product name from row 3: 'NameYellow Earbuds'
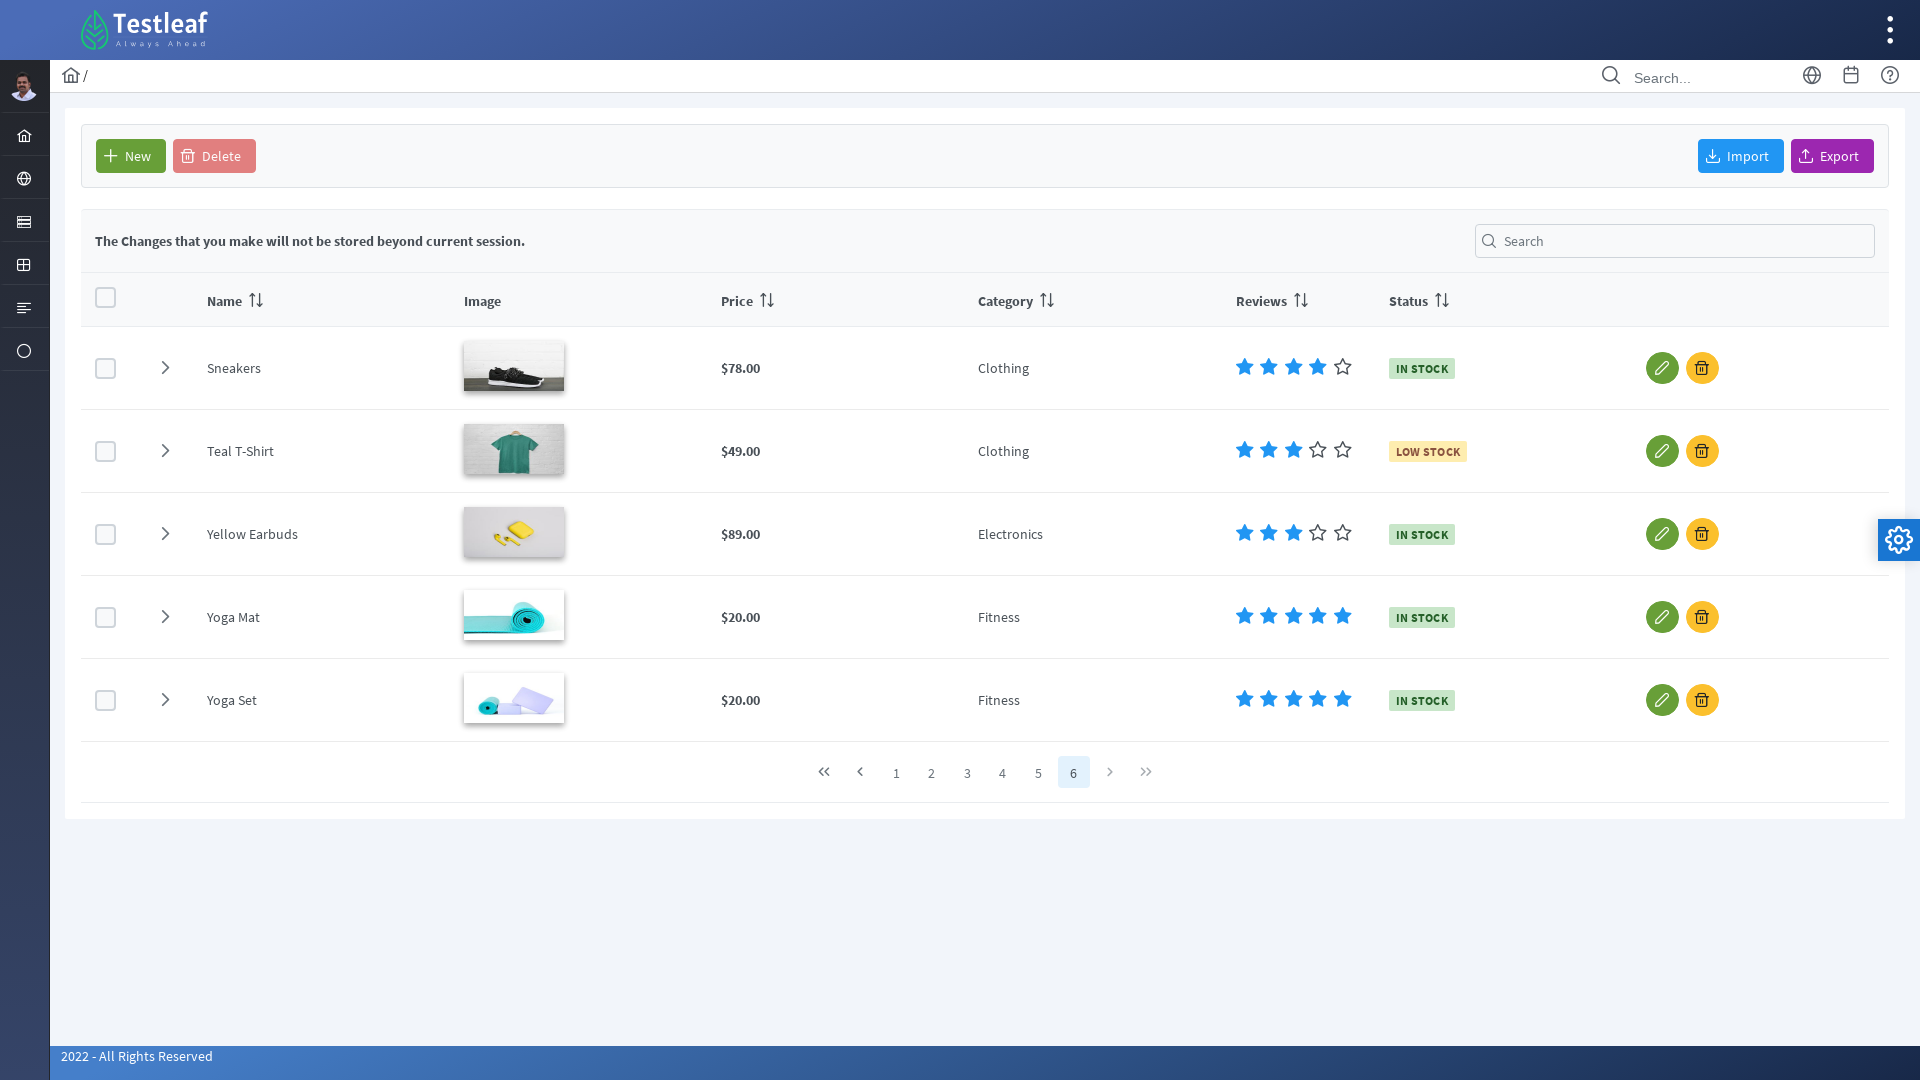

Retrieved product name from row 4: 'NameYoga Mat'
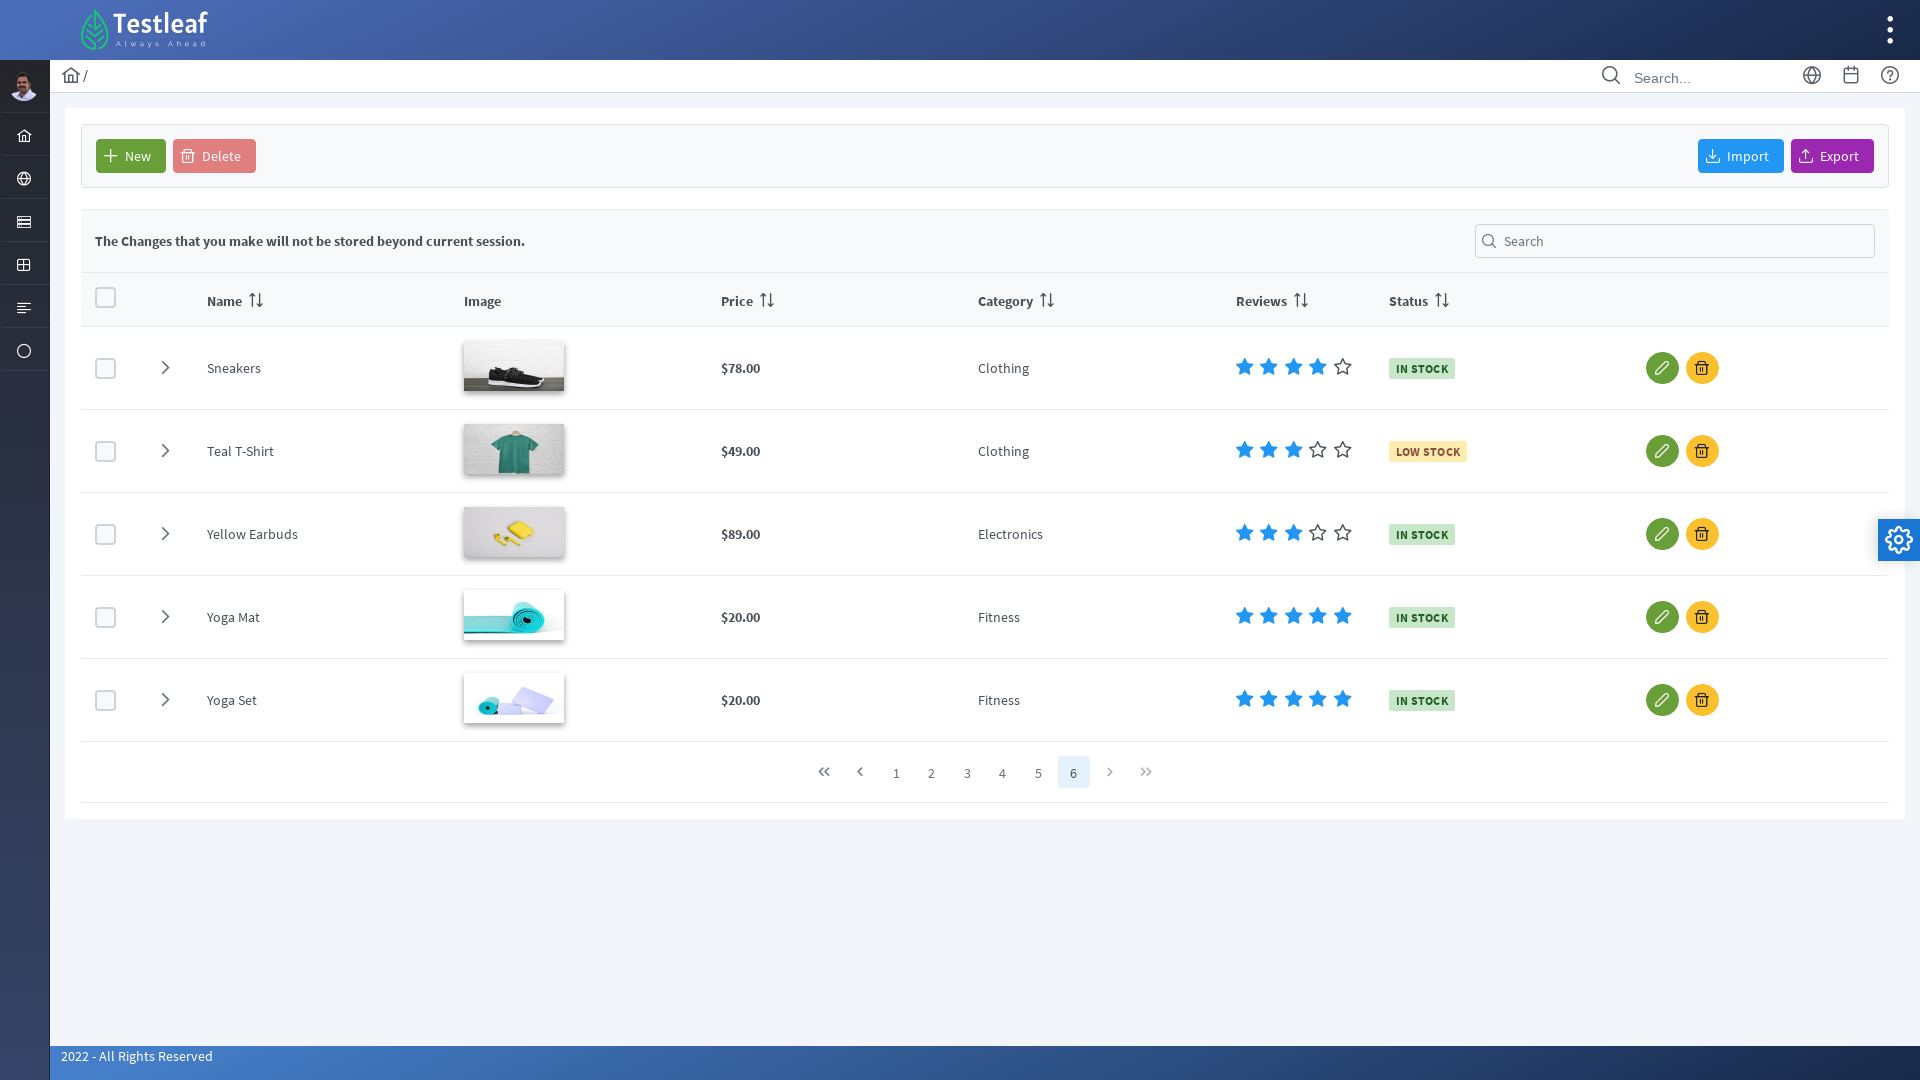

Retrieved product name from row 5: 'NameYoga Set'
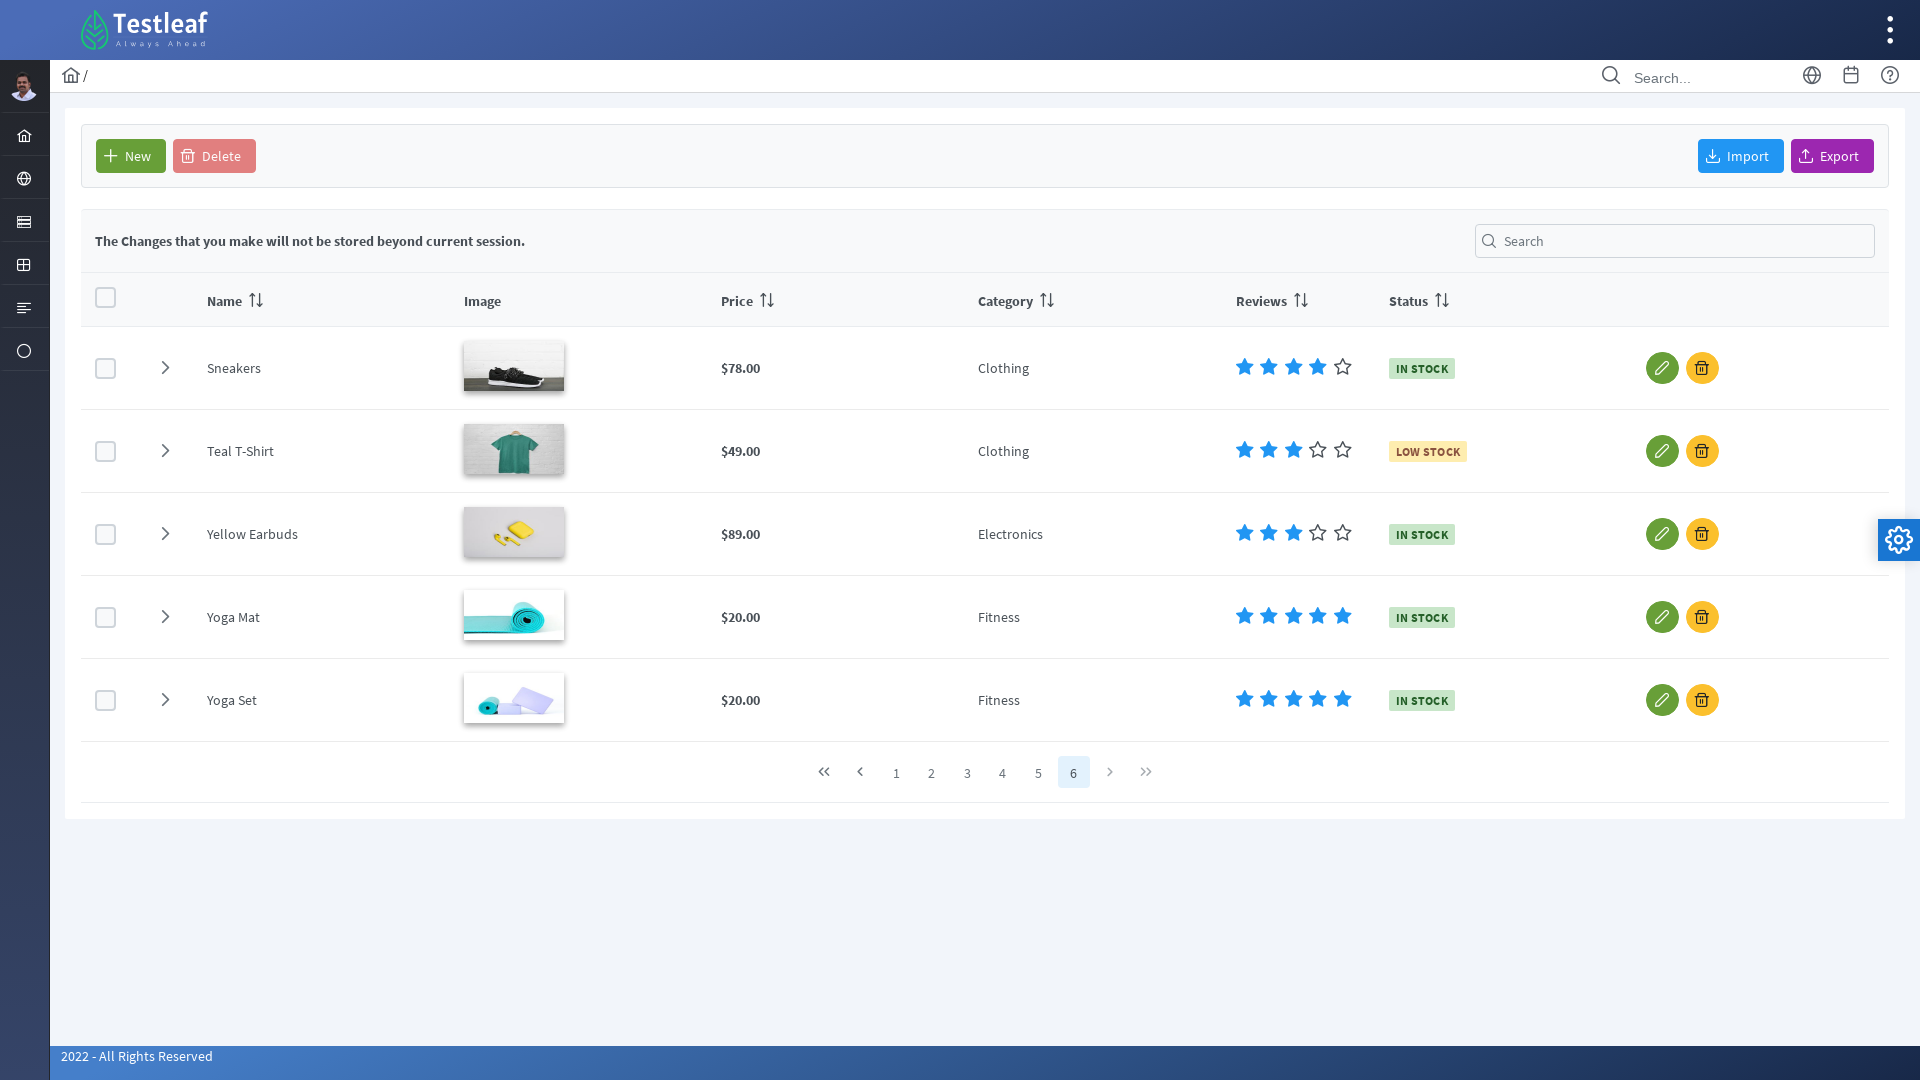

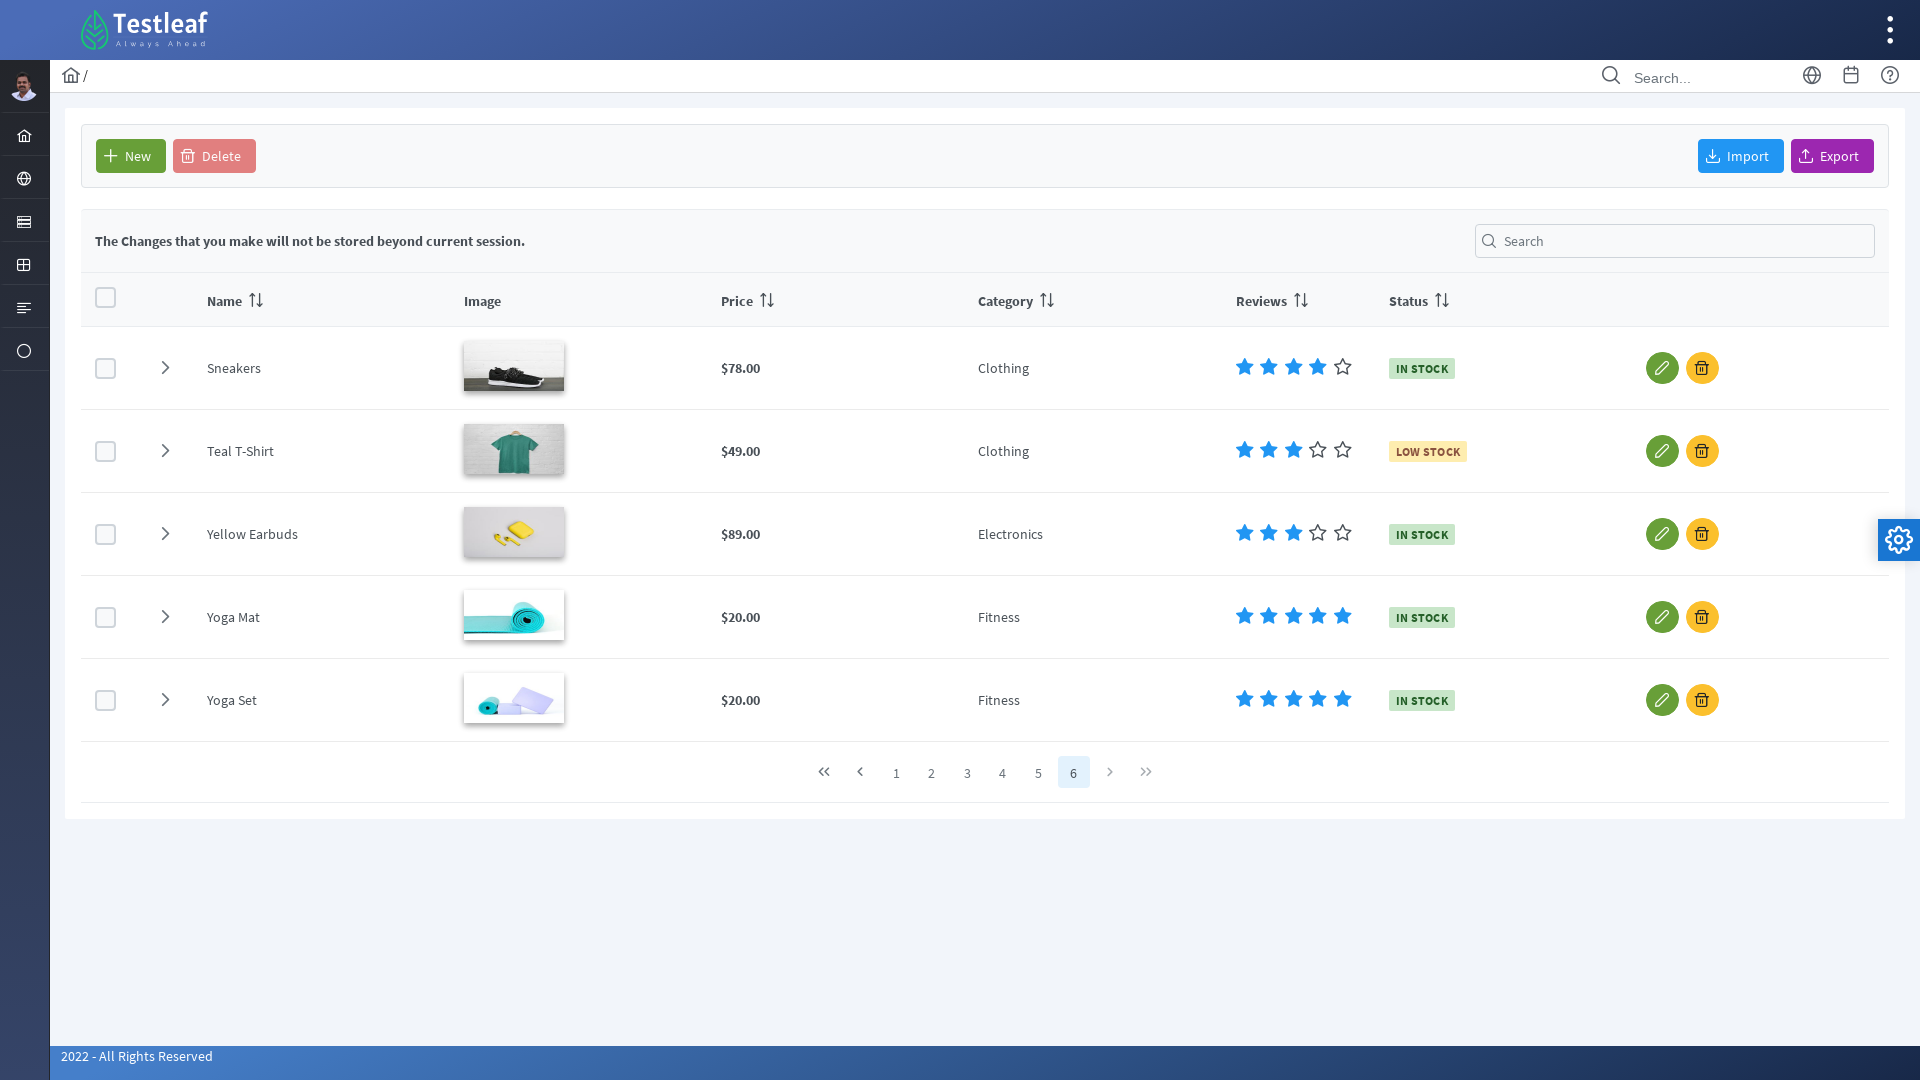